Tests filling a large form by finding all input fields and populating them with text, then clicking the submit button.

Starting URL: http://suninjuly.github.io/huge_form.html

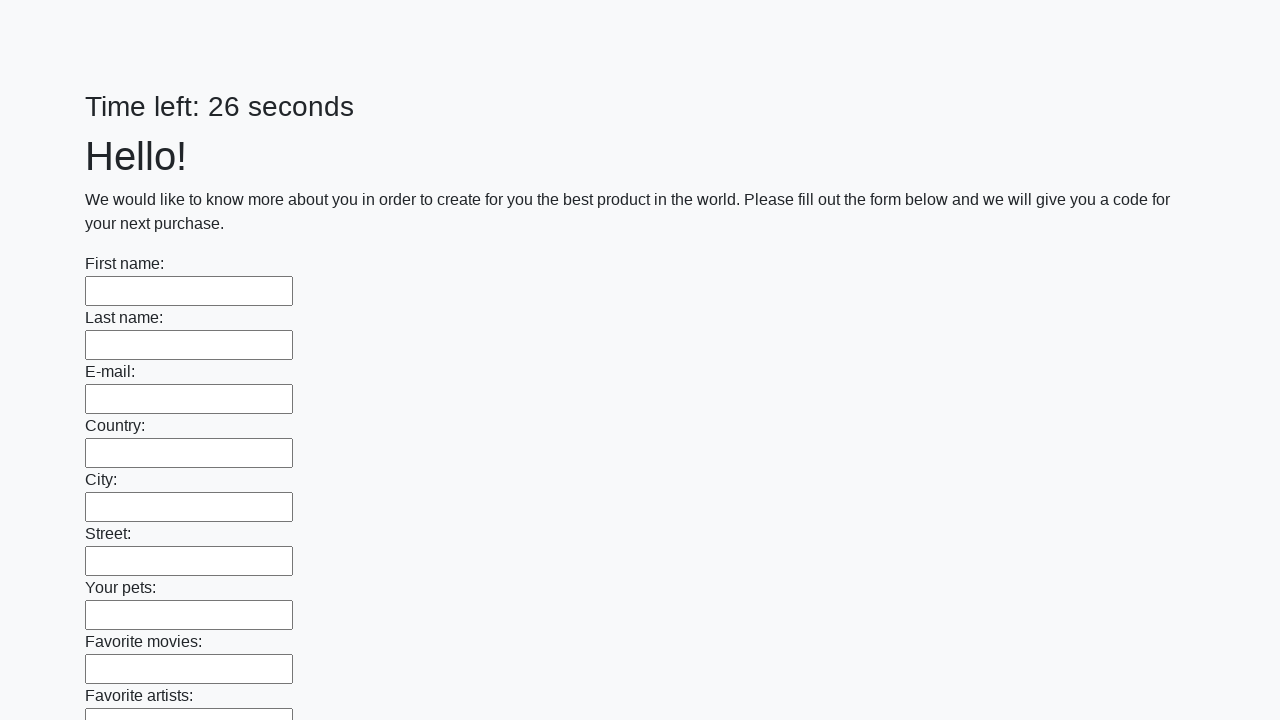

Located all input fields on the huge form
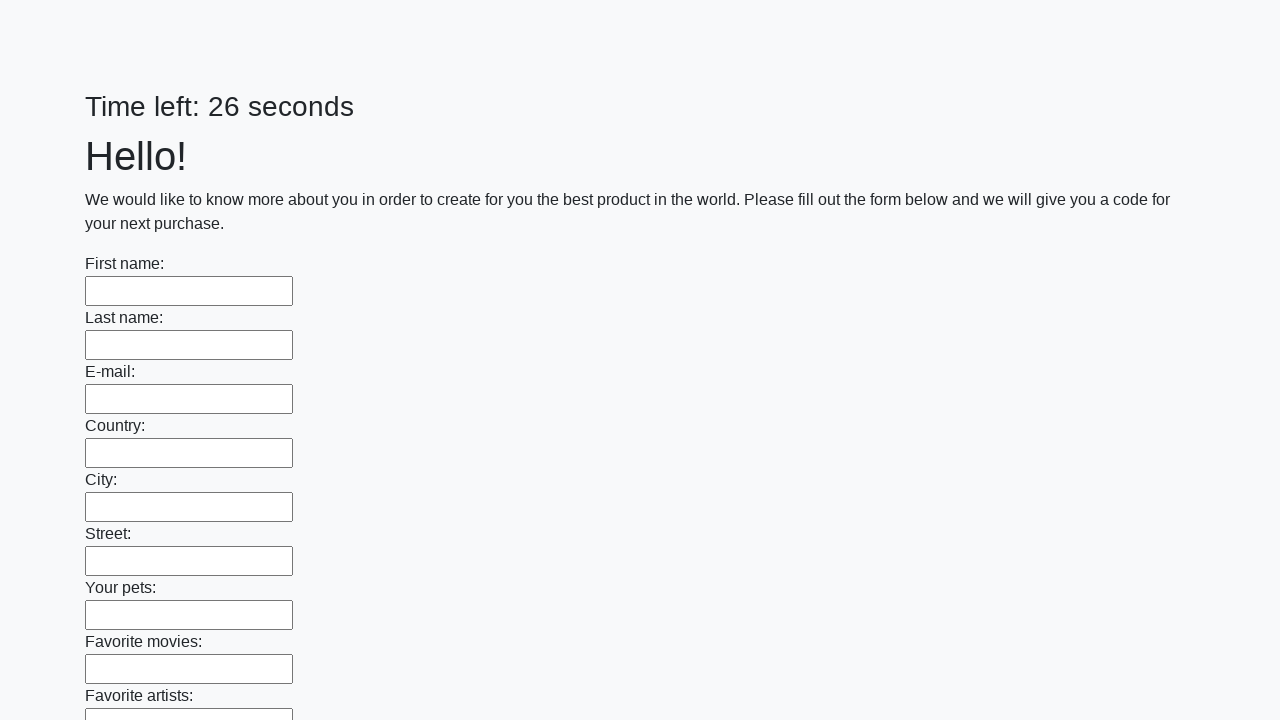

Filled an input field with 'answer123' on input >> nth=0
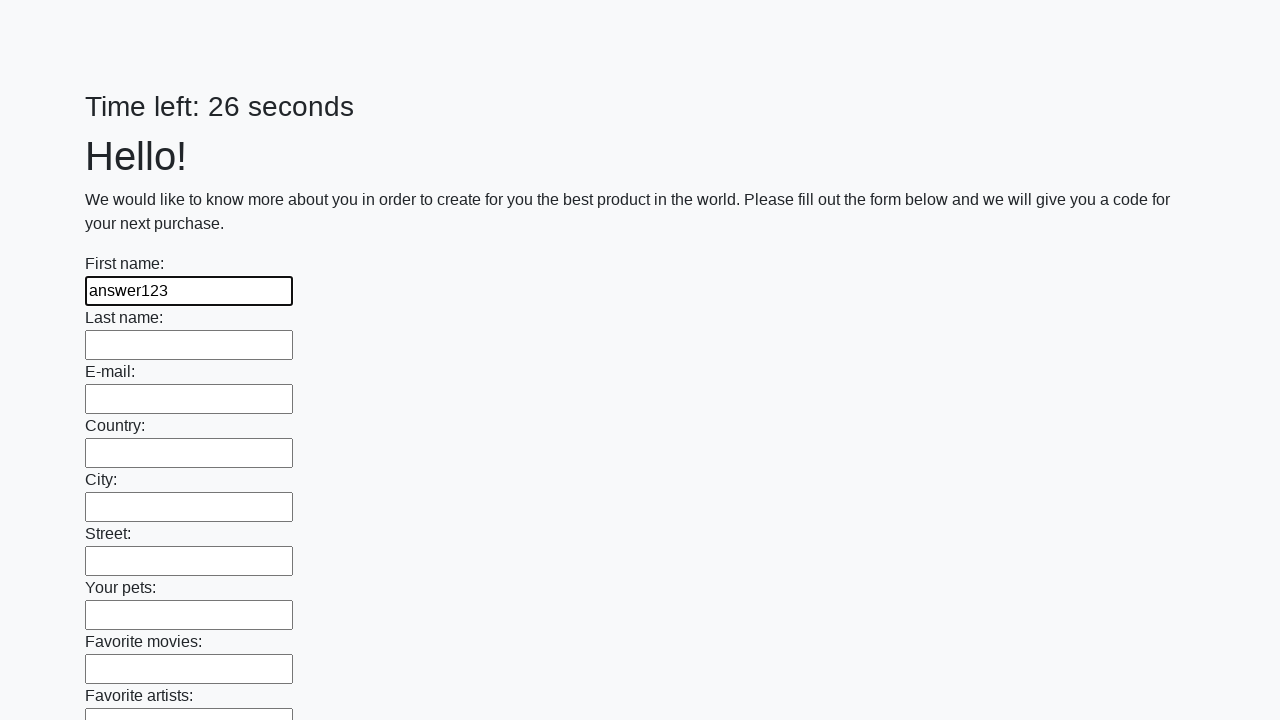

Filled an input field with 'answer123' on input >> nth=1
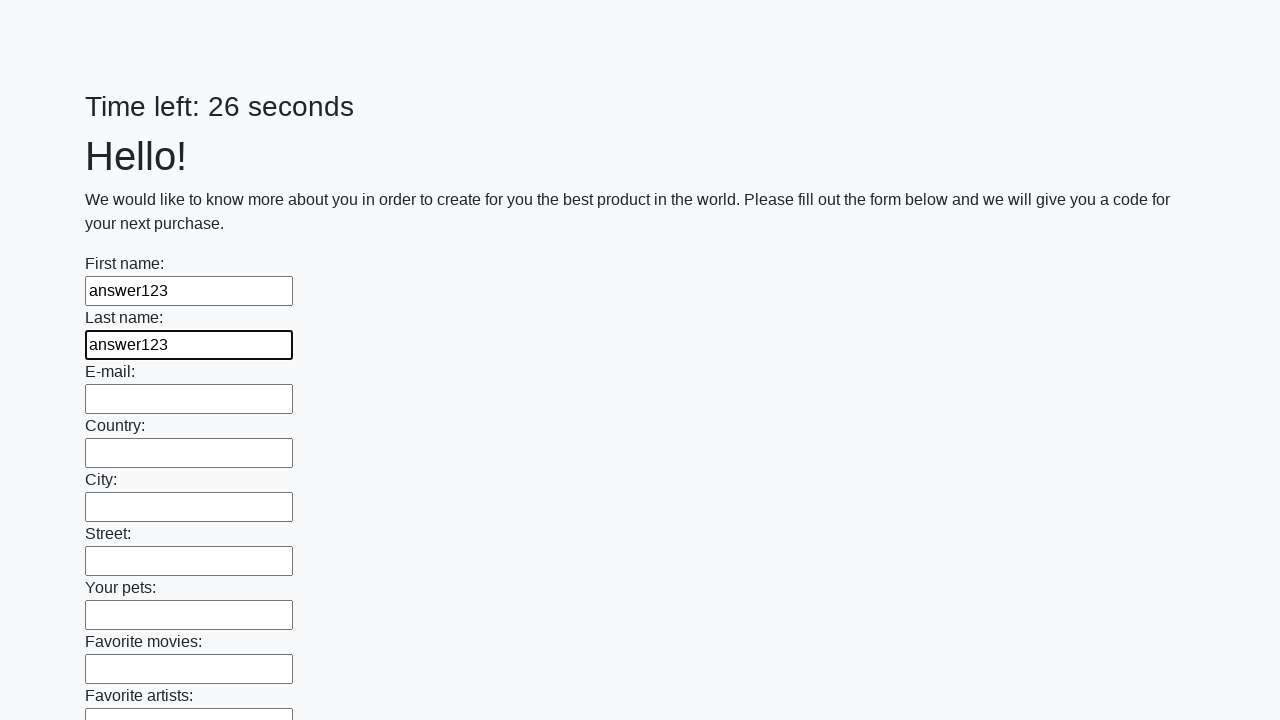

Filled an input field with 'answer123' on input >> nth=2
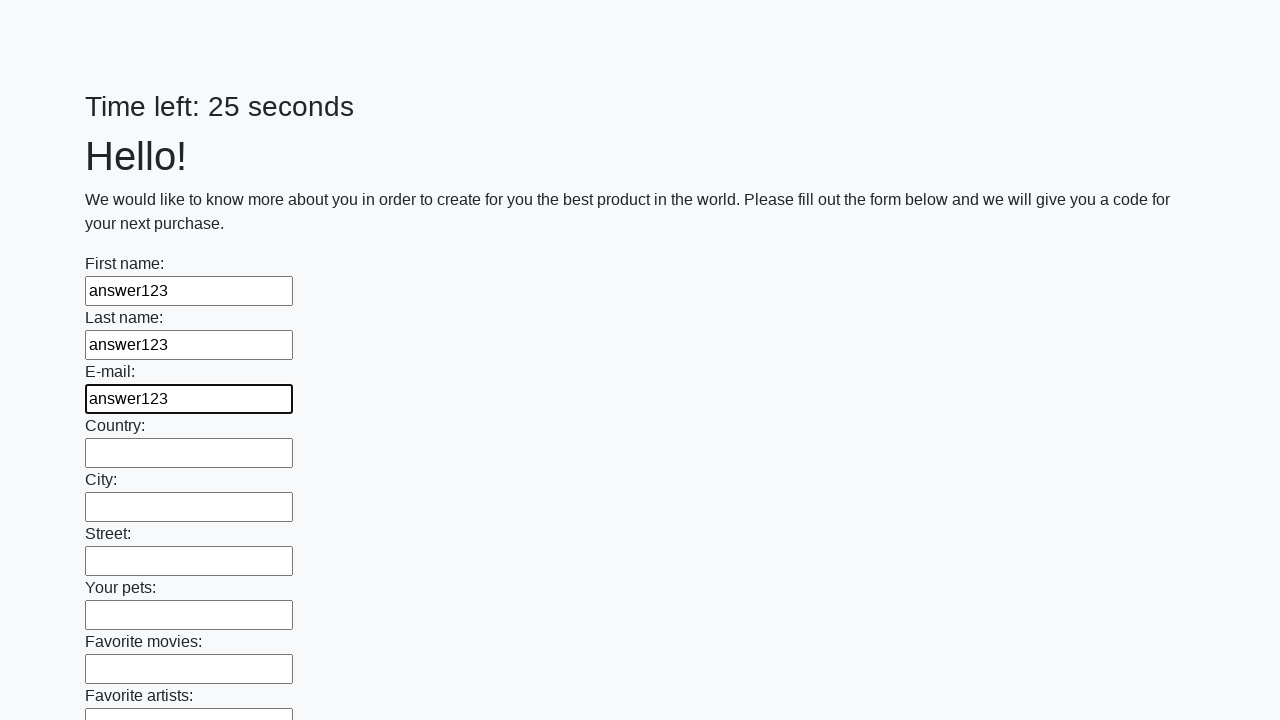

Filled an input field with 'answer123' on input >> nth=3
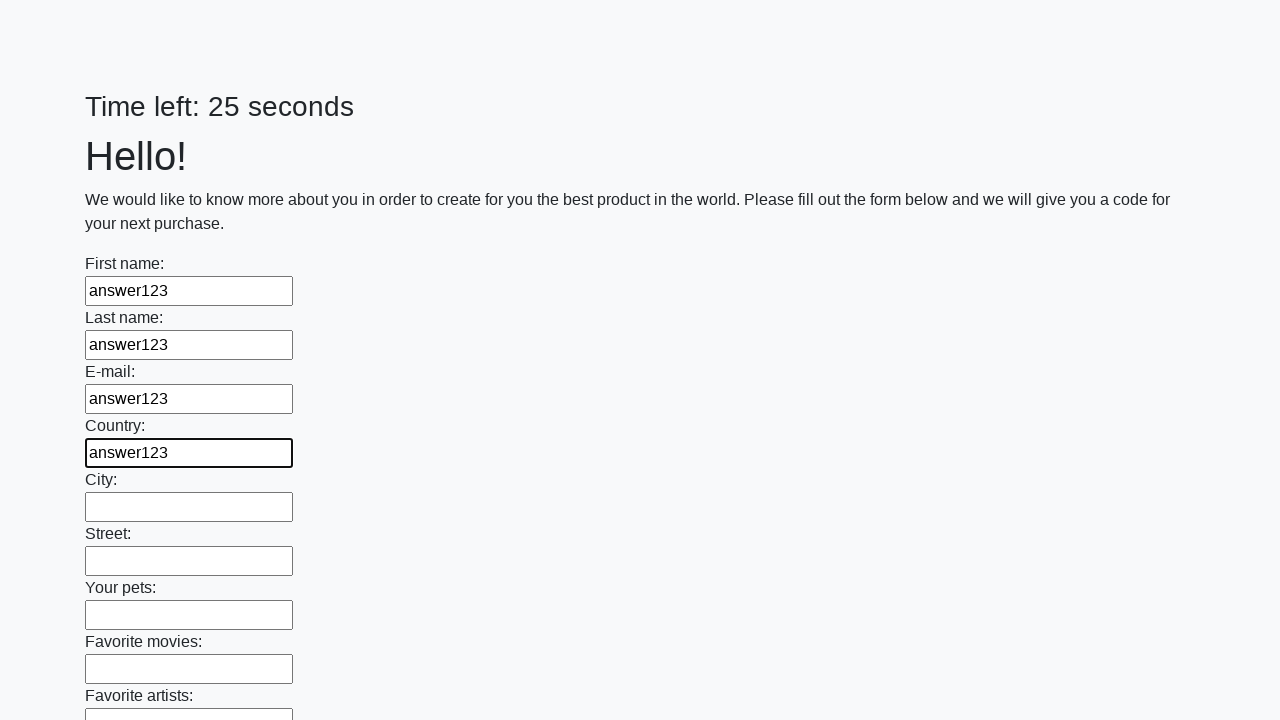

Filled an input field with 'answer123' on input >> nth=4
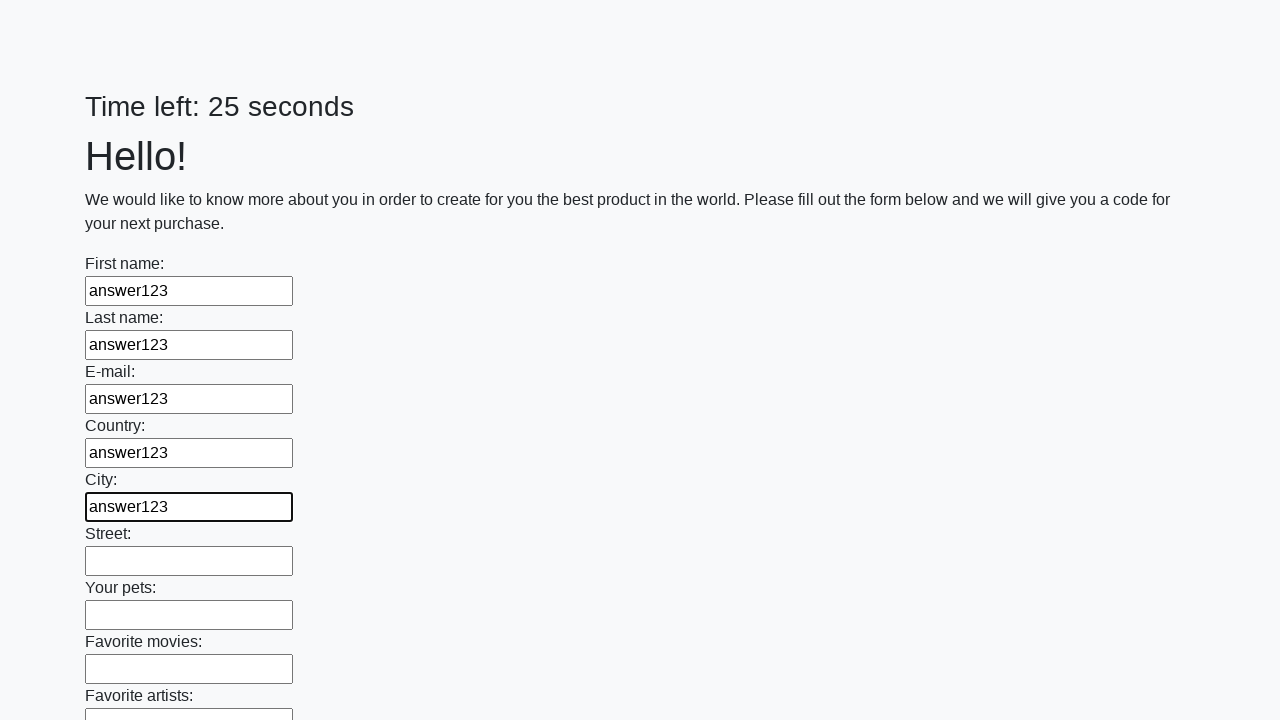

Filled an input field with 'answer123' on input >> nth=5
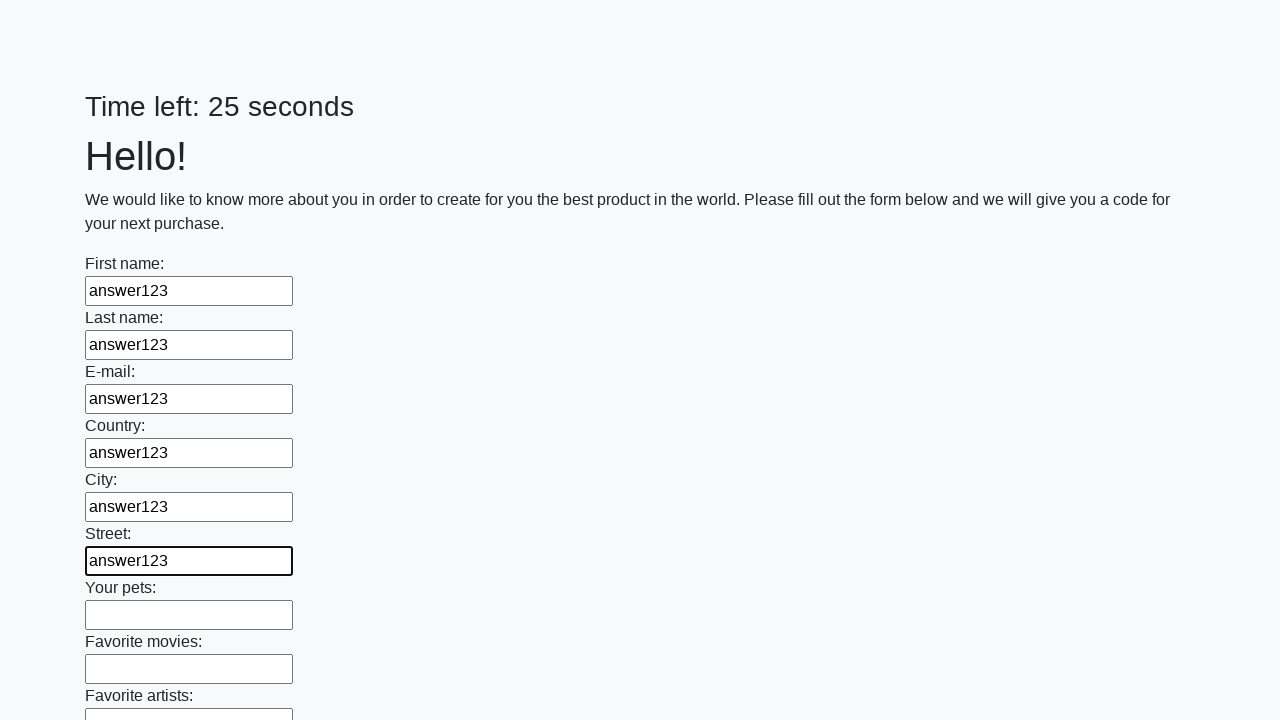

Filled an input field with 'answer123' on input >> nth=6
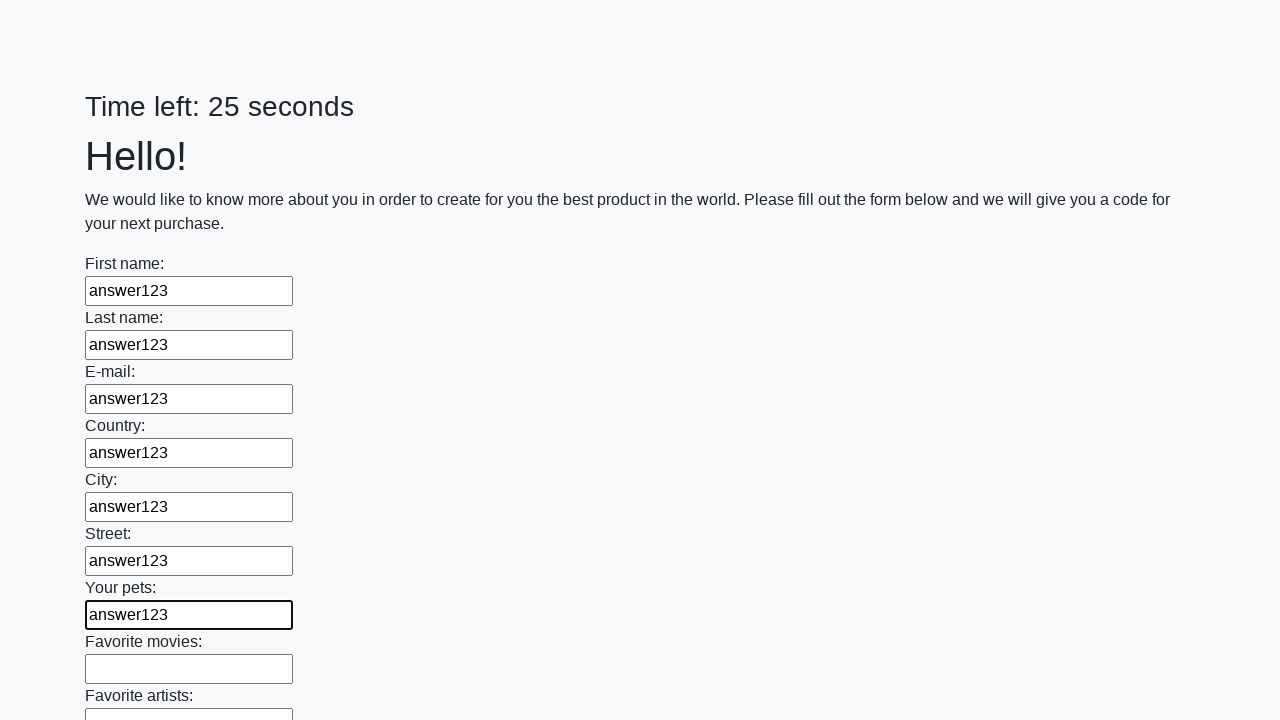

Filled an input field with 'answer123' on input >> nth=7
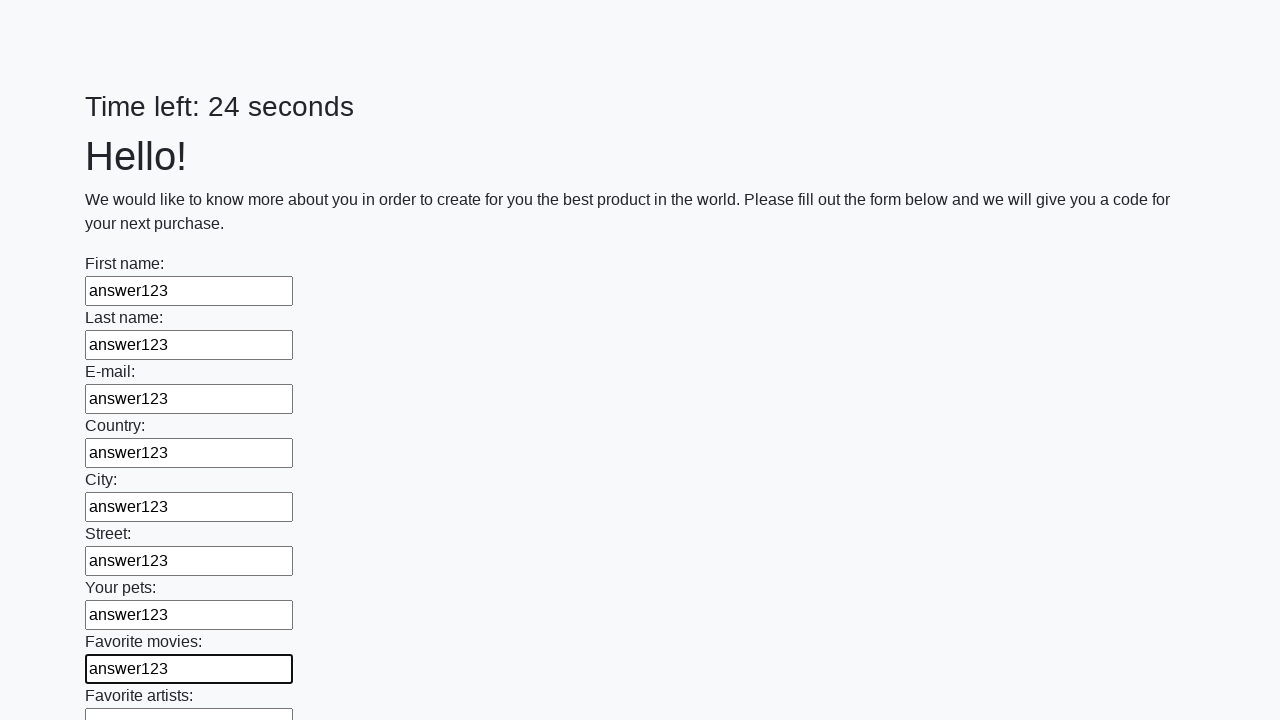

Filled an input field with 'answer123' on input >> nth=8
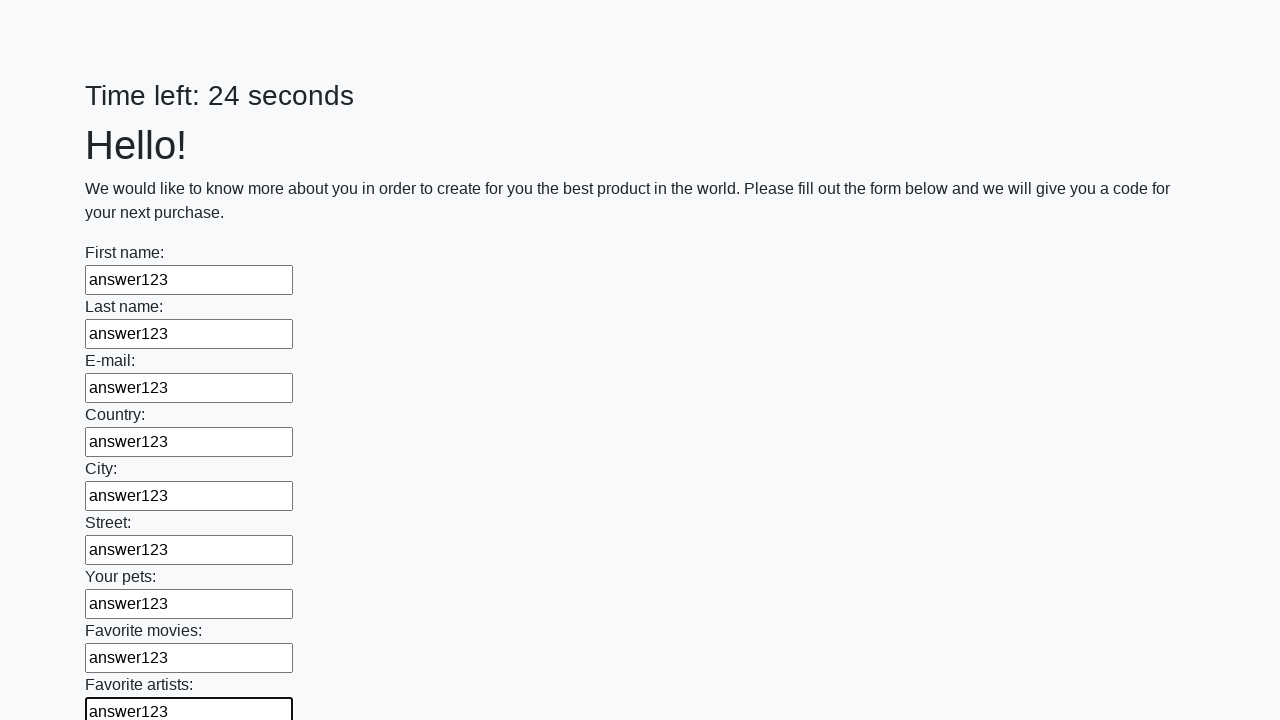

Filled an input field with 'answer123' on input >> nth=9
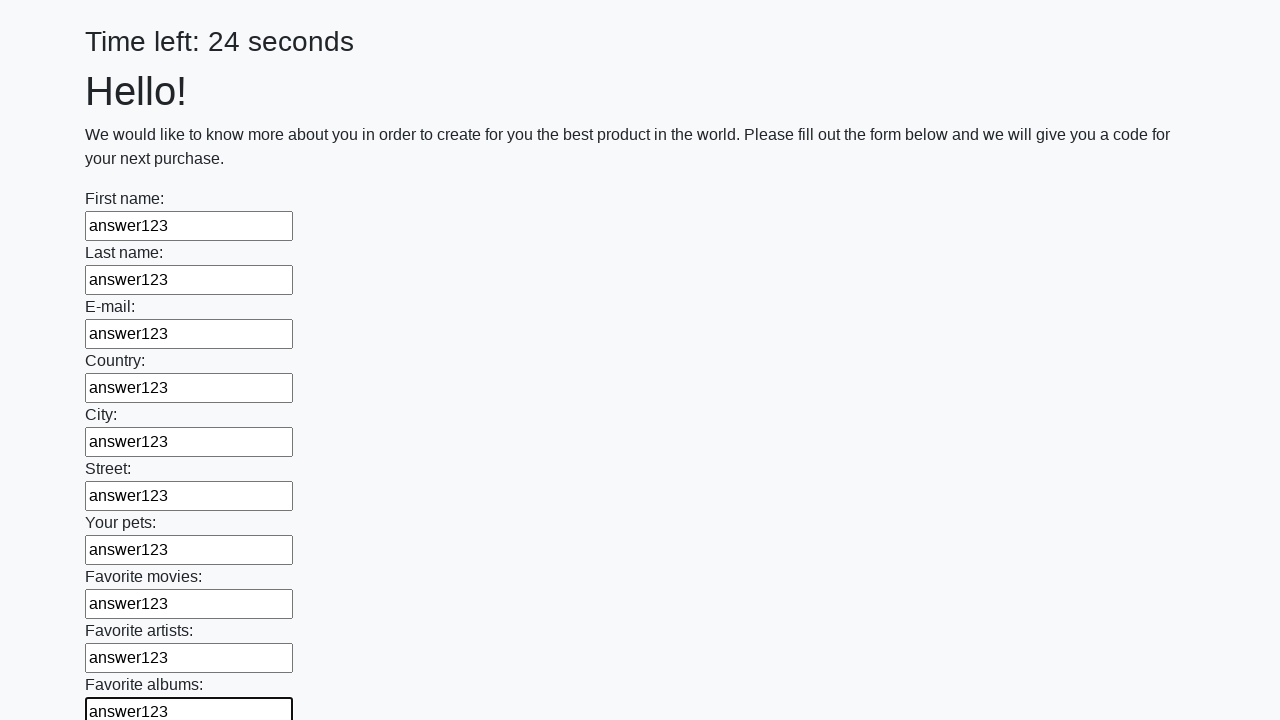

Filled an input field with 'answer123' on input >> nth=10
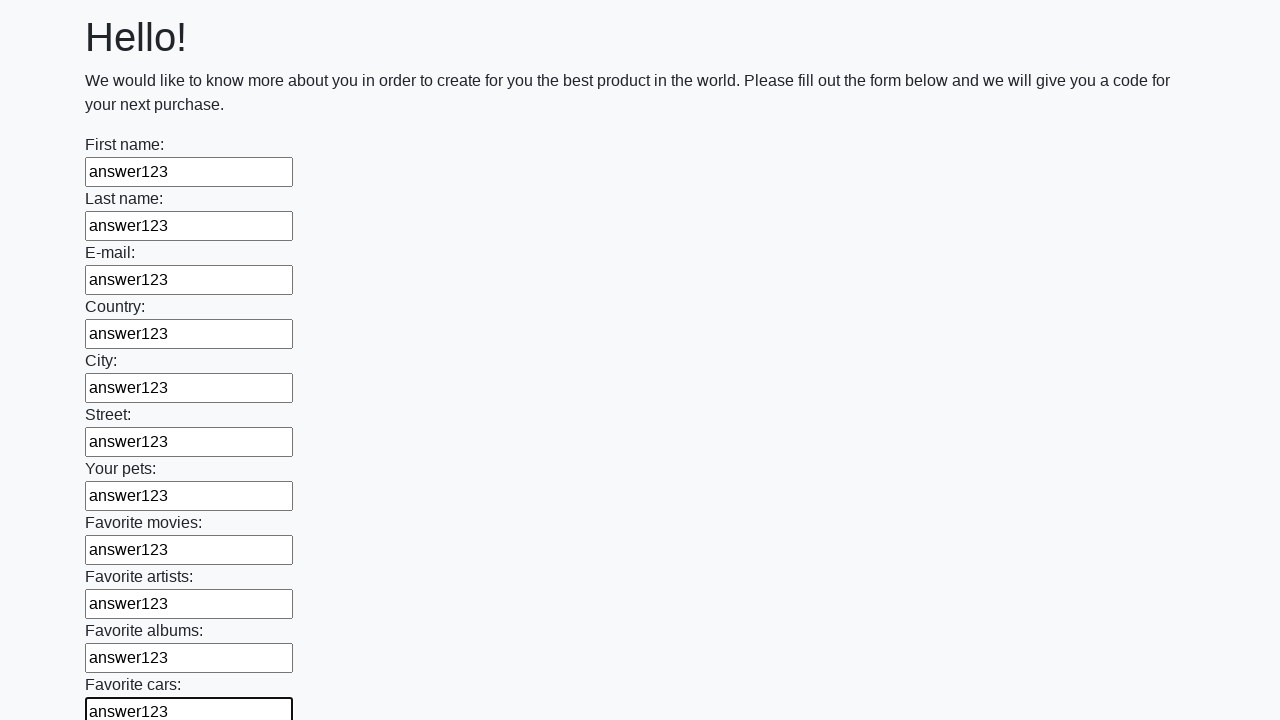

Filled an input field with 'answer123' on input >> nth=11
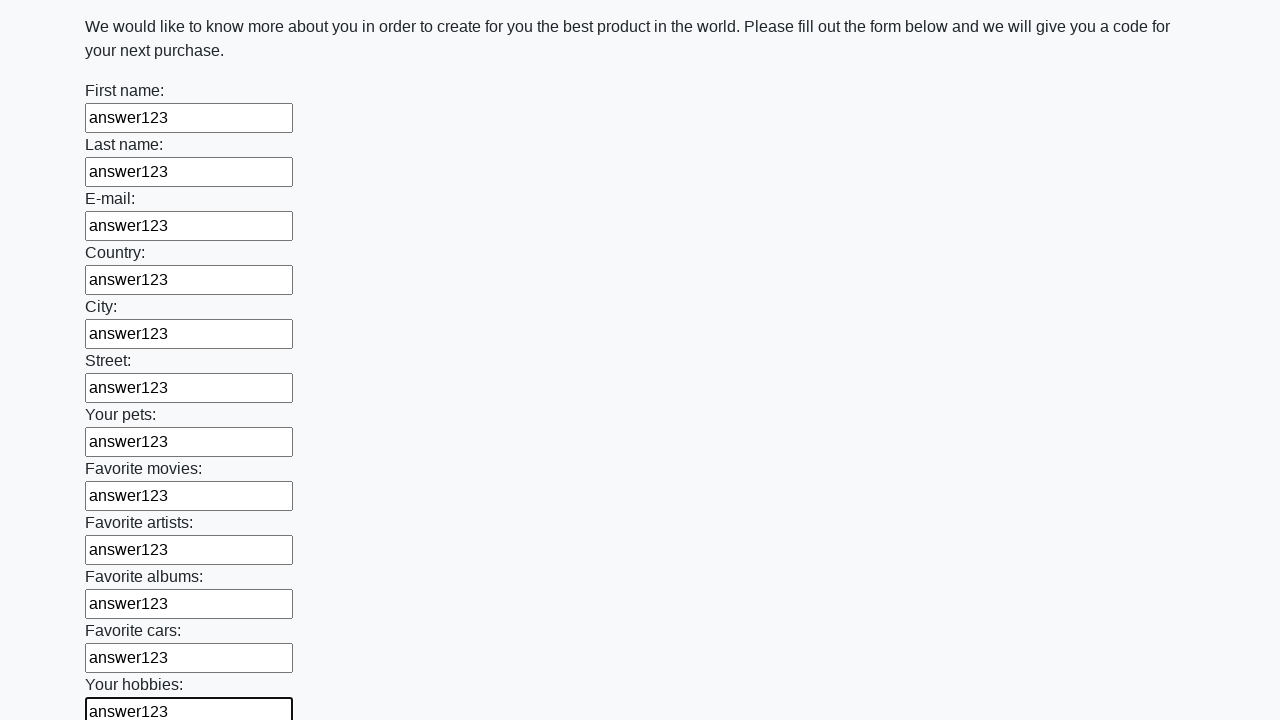

Filled an input field with 'answer123' on input >> nth=12
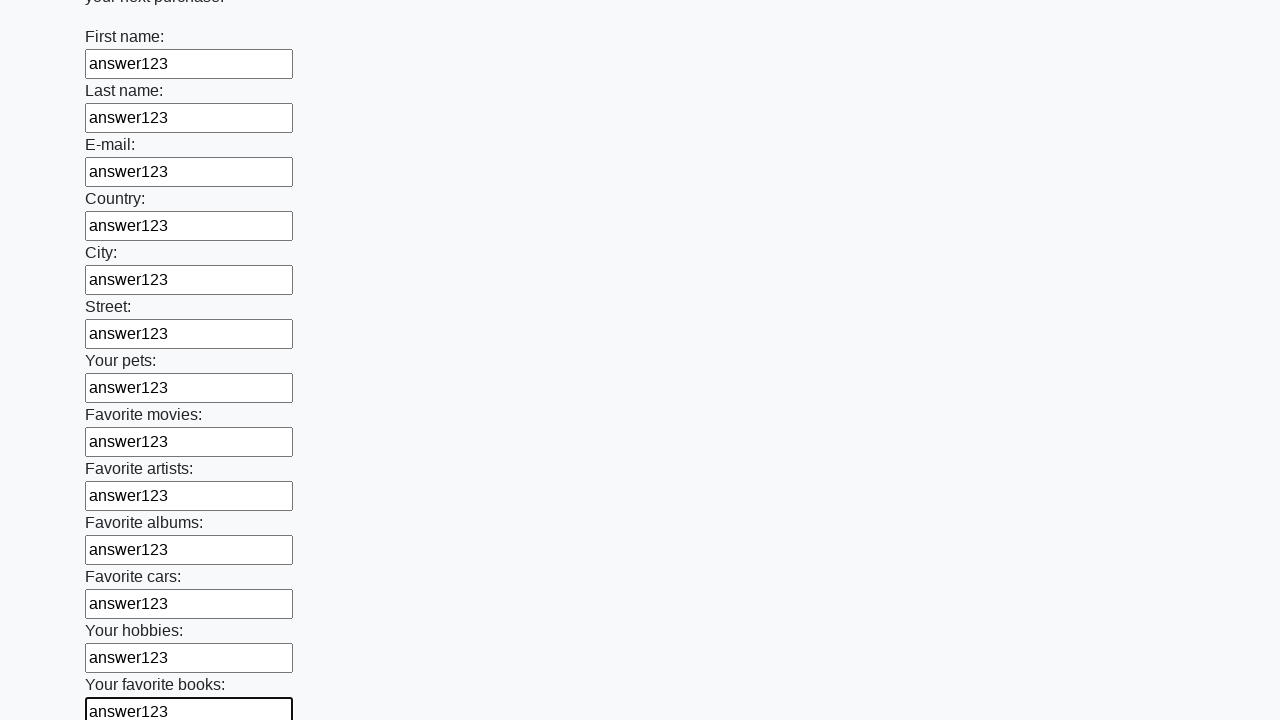

Filled an input field with 'answer123' on input >> nth=13
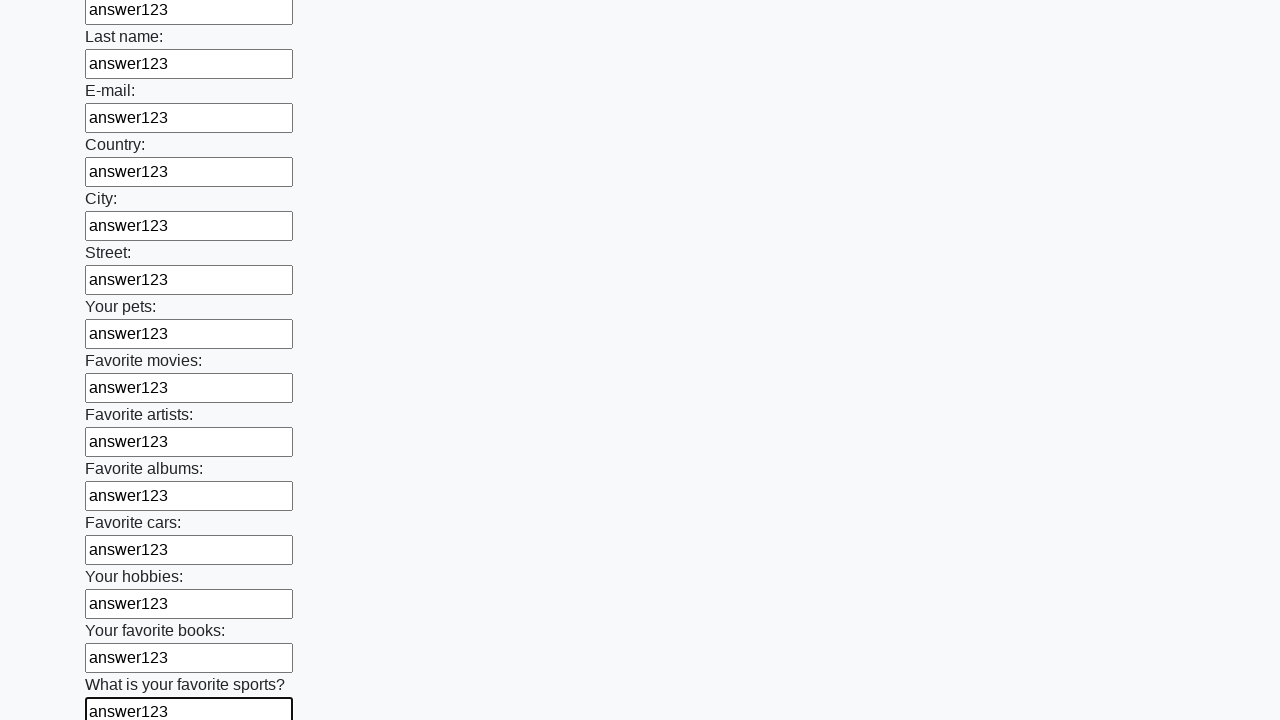

Filled an input field with 'answer123' on input >> nth=14
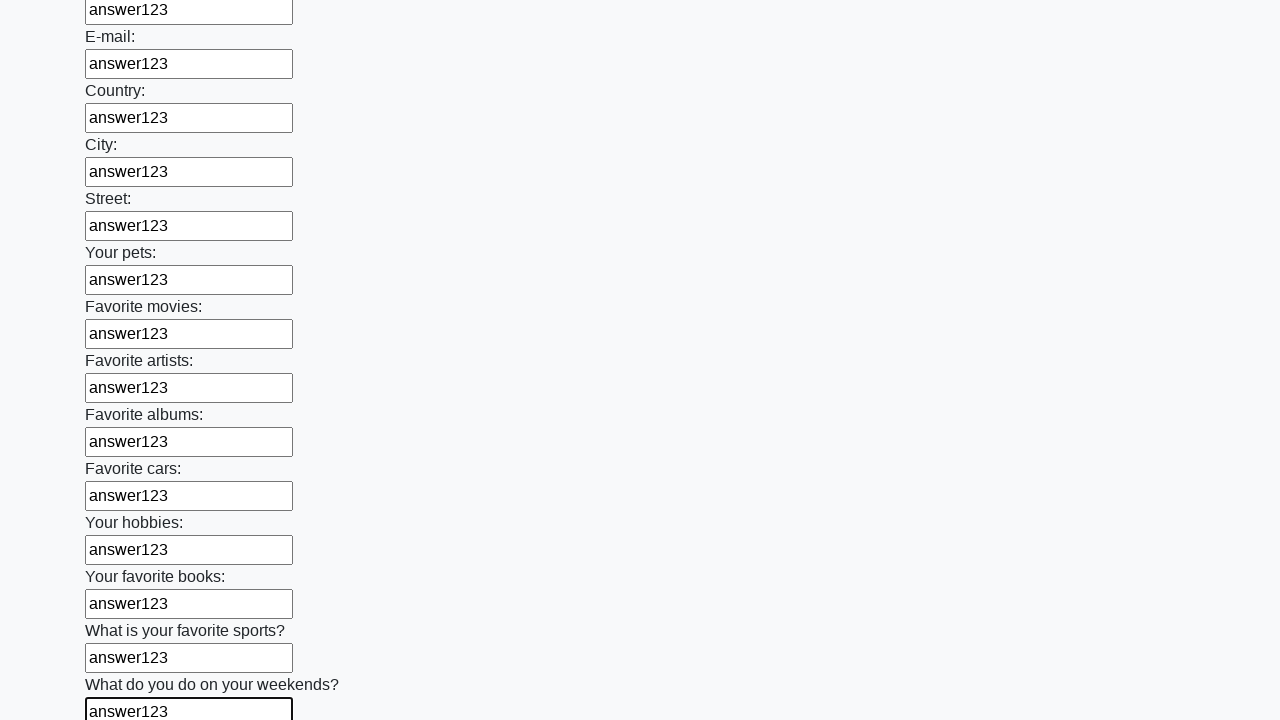

Filled an input field with 'answer123' on input >> nth=15
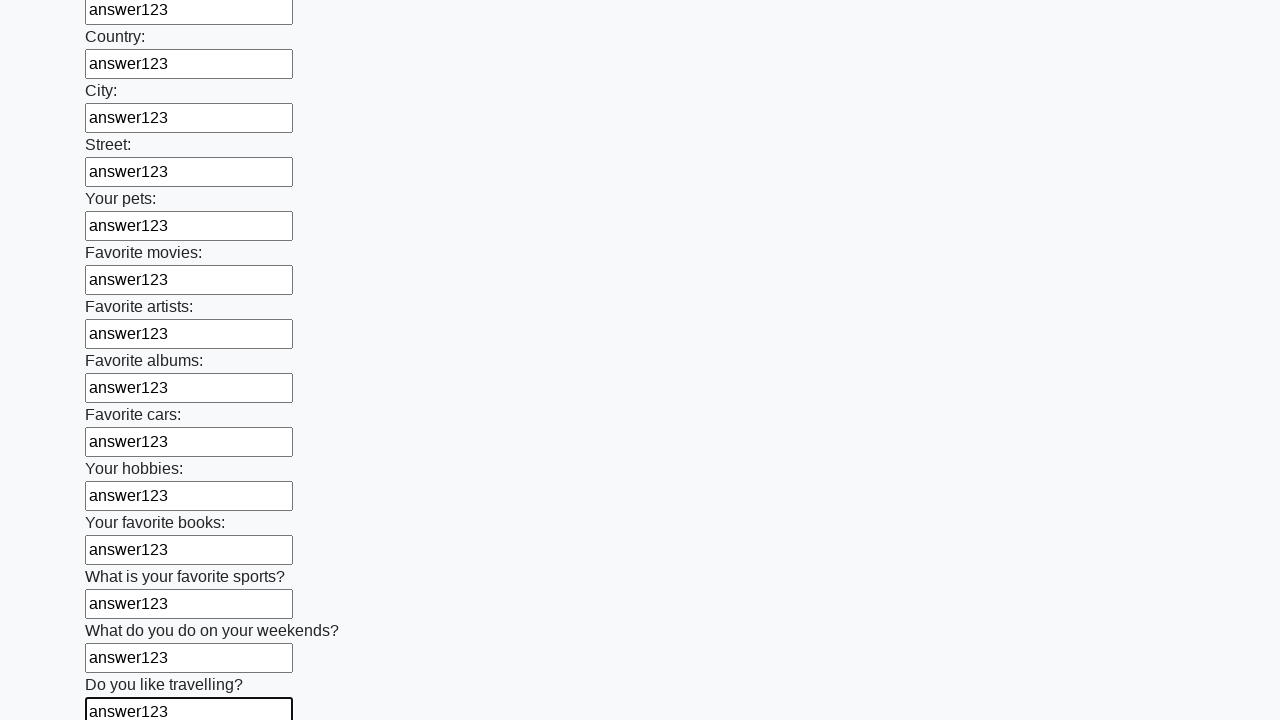

Filled an input field with 'answer123' on input >> nth=16
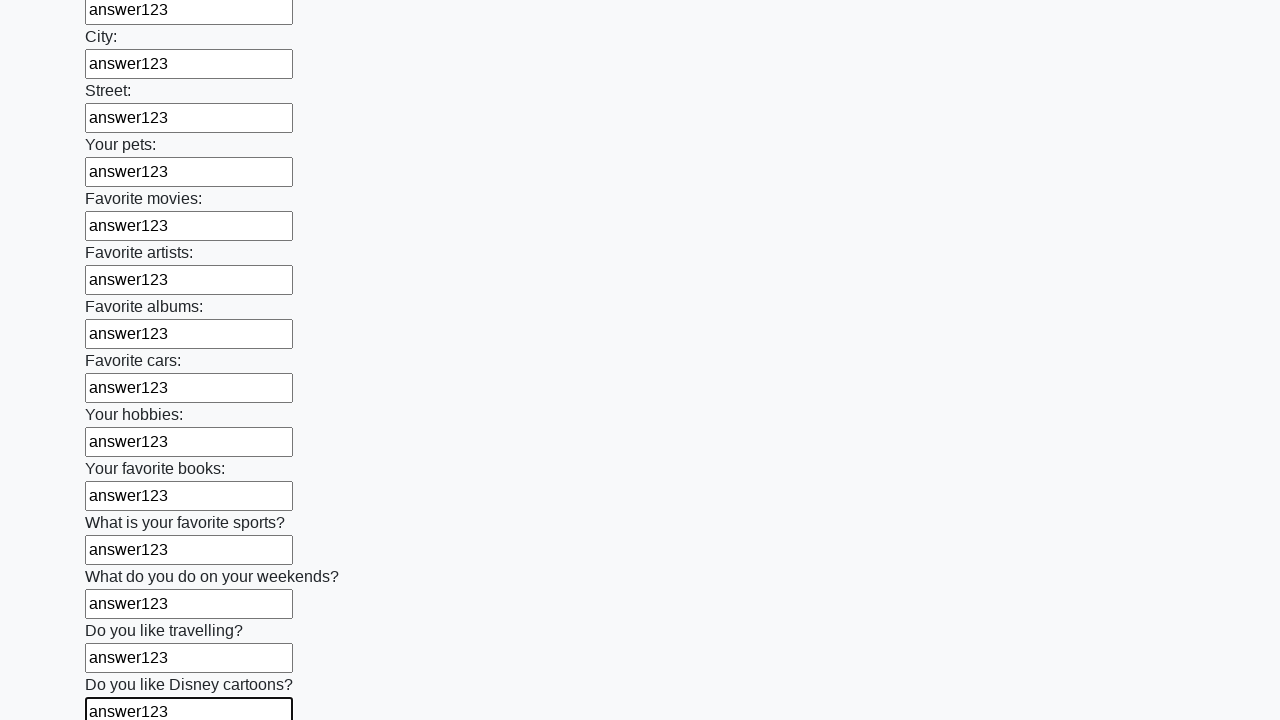

Filled an input field with 'answer123' on input >> nth=17
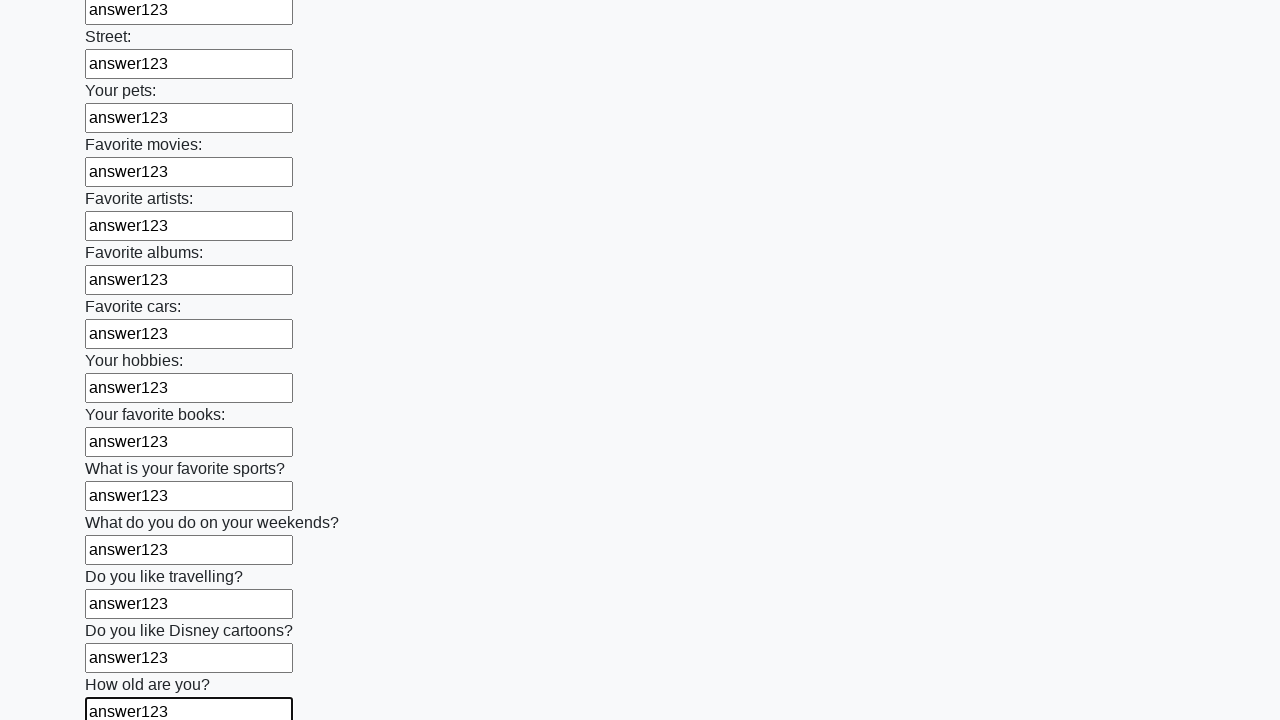

Filled an input field with 'answer123' on input >> nth=18
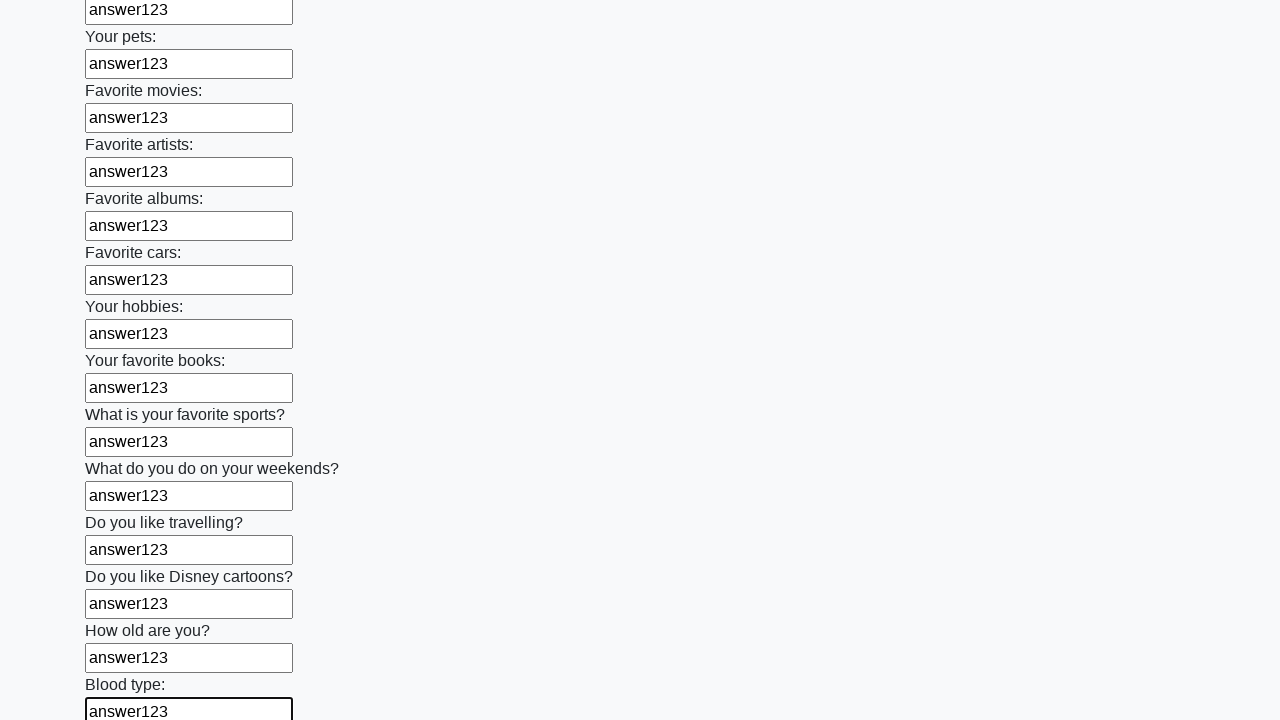

Filled an input field with 'answer123' on input >> nth=19
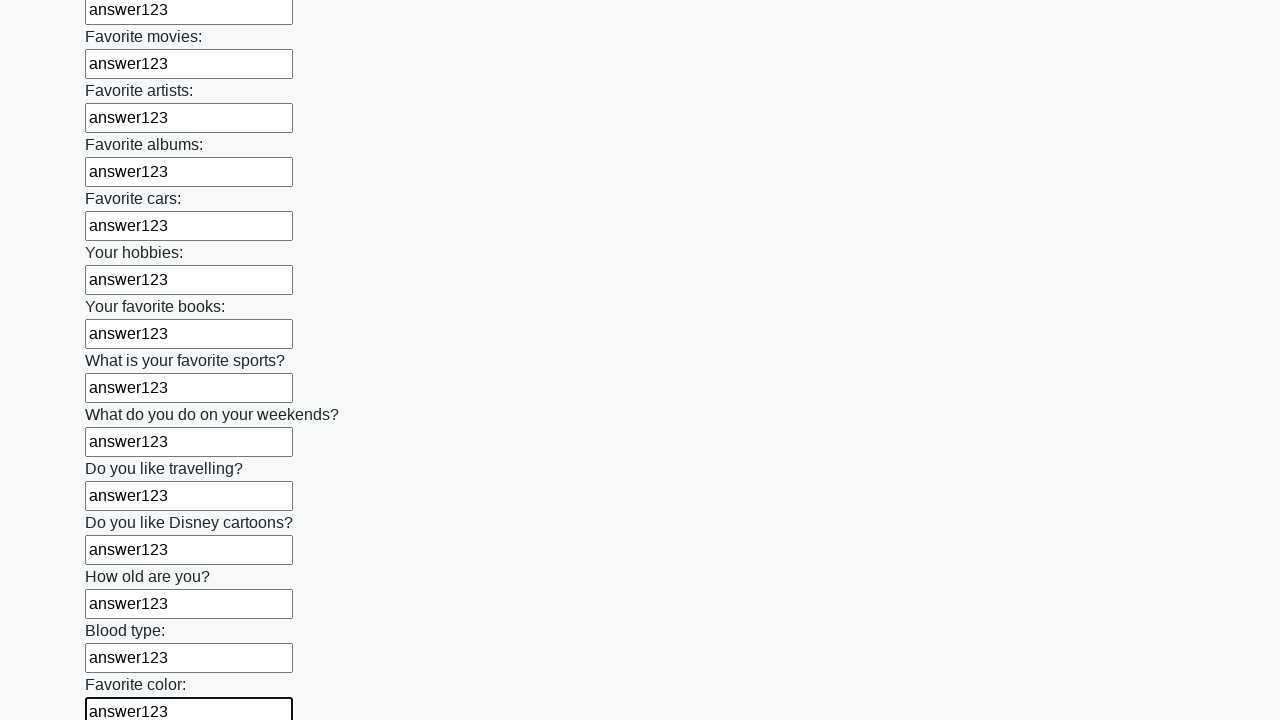

Filled an input field with 'answer123' on input >> nth=20
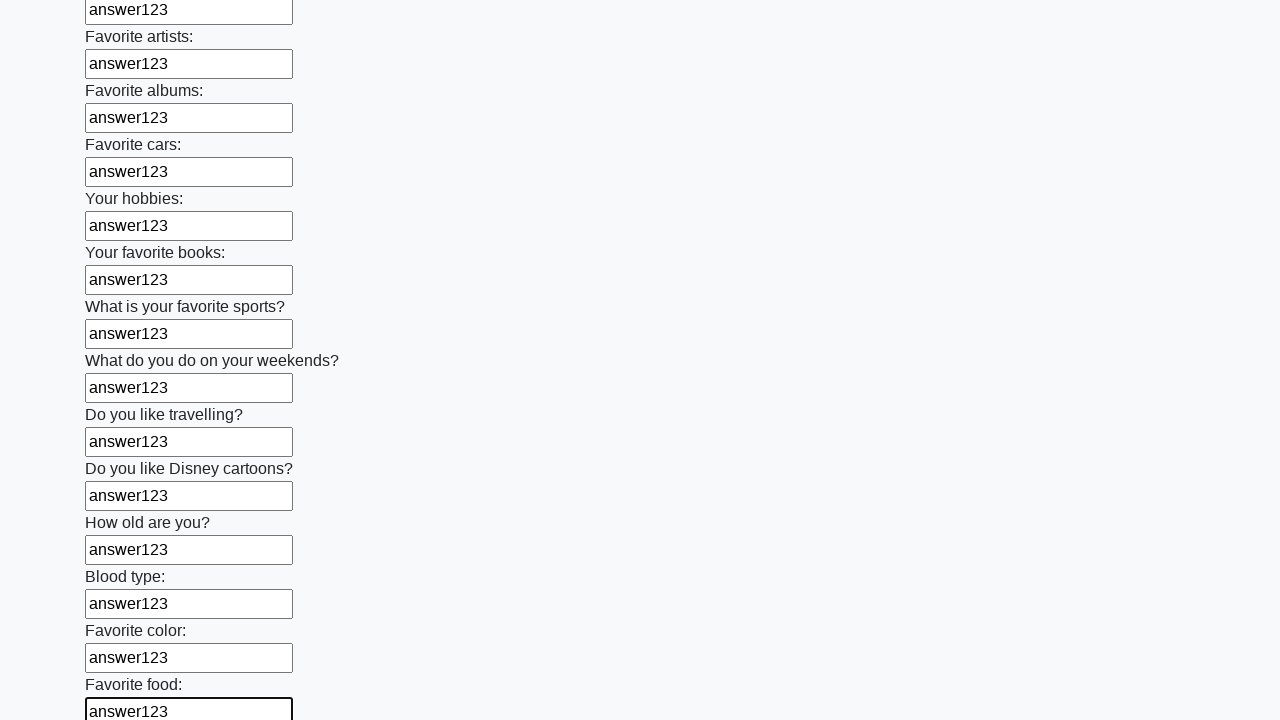

Filled an input field with 'answer123' on input >> nth=21
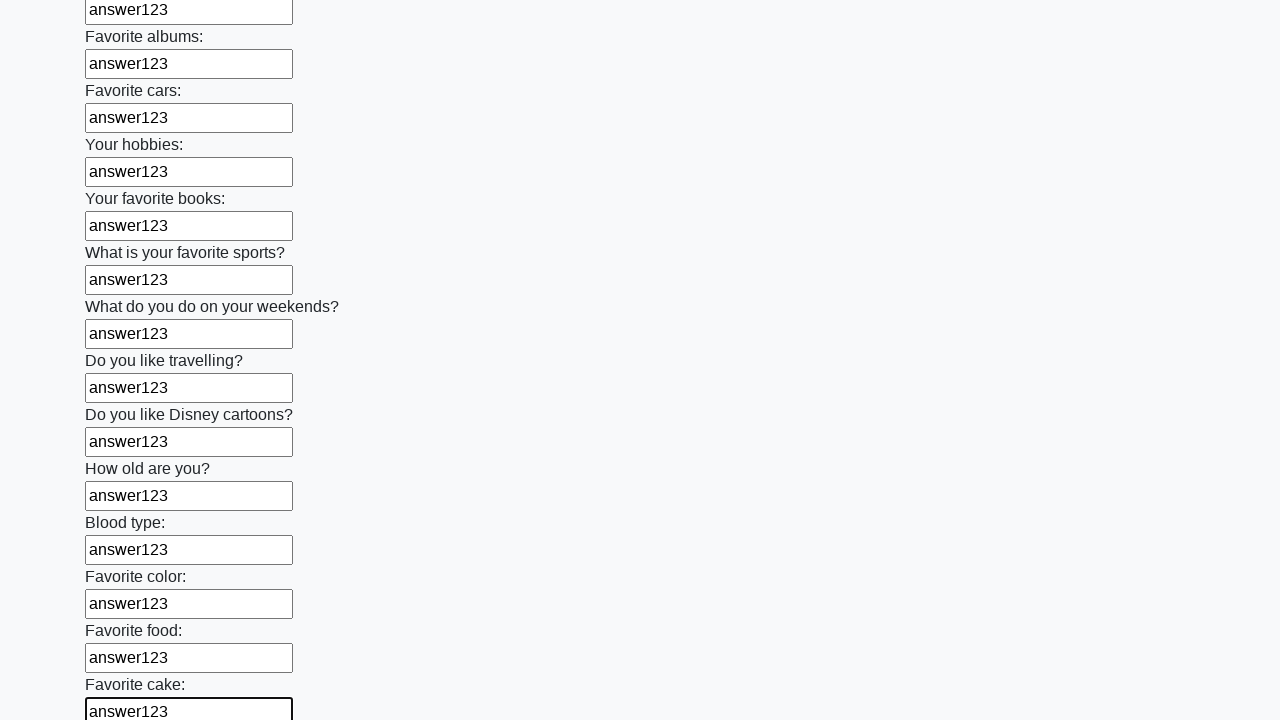

Filled an input field with 'answer123' on input >> nth=22
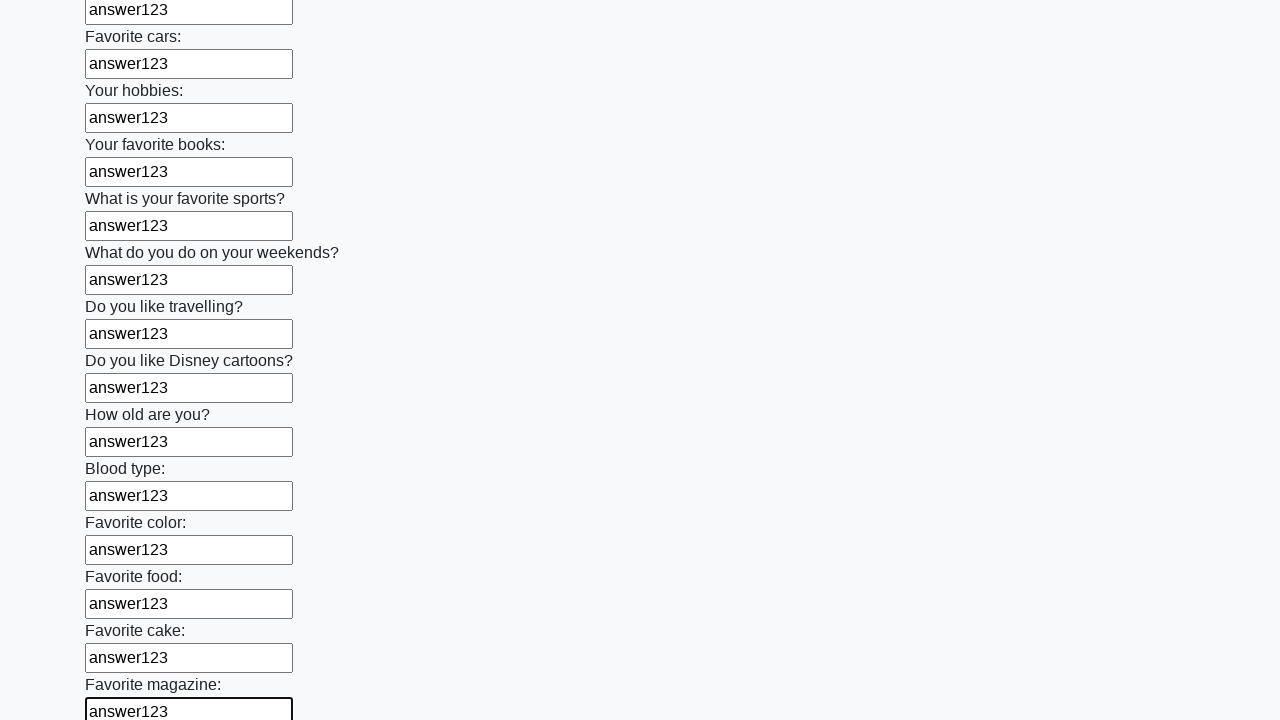

Filled an input field with 'answer123' on input >> nth=23
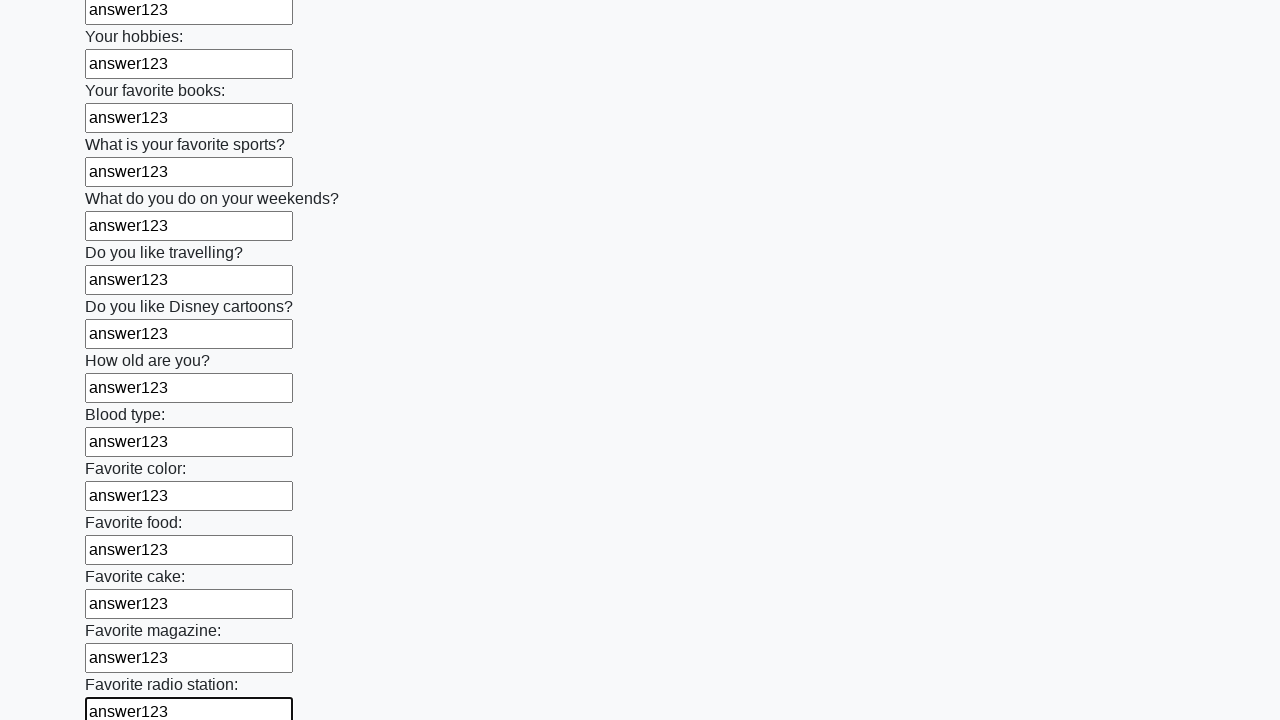

Filled an input field with 'answer123' on input >> nth=24
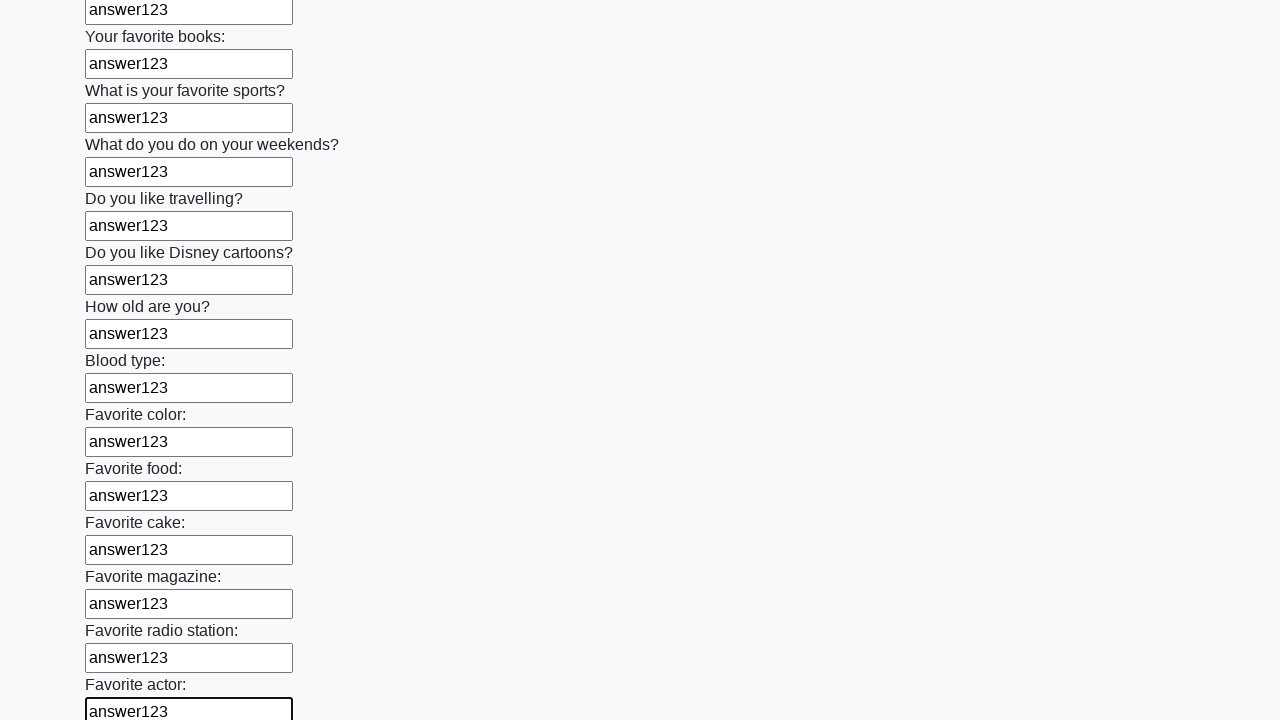

Filled an input field with 'answer123' on input >> nth=25
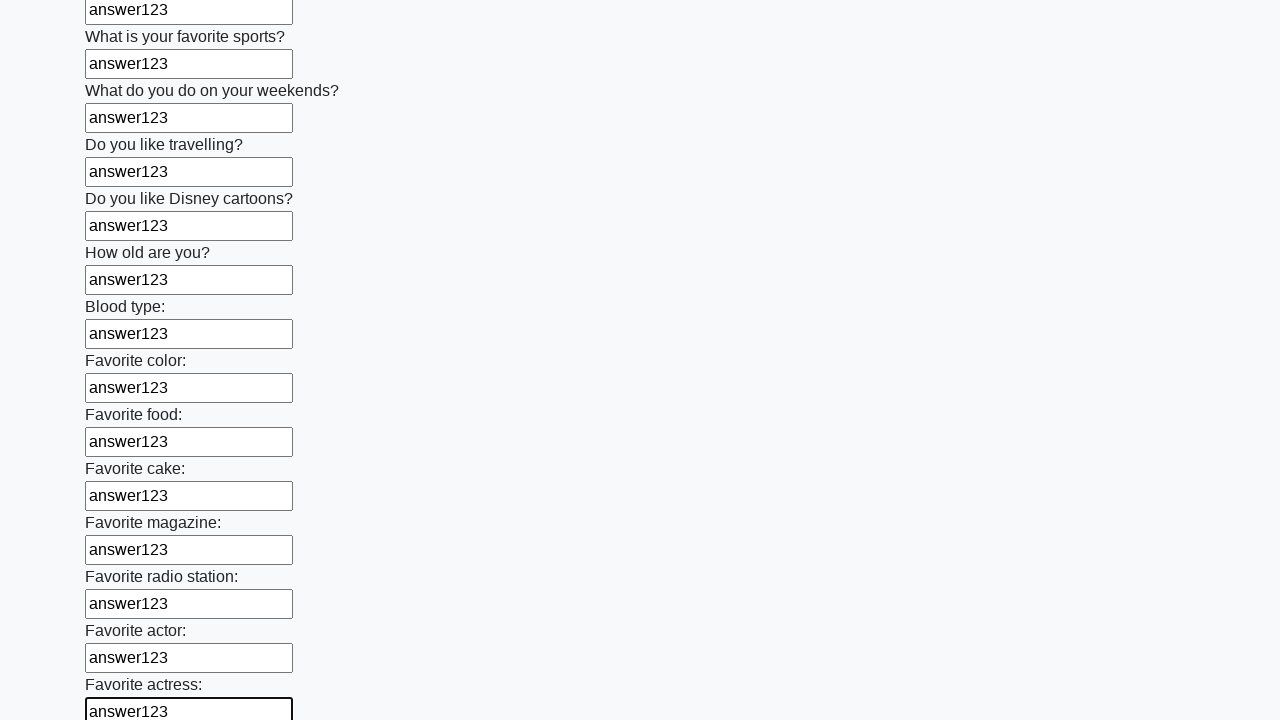

Filled an input field with 'answer123' on input >> nth=26
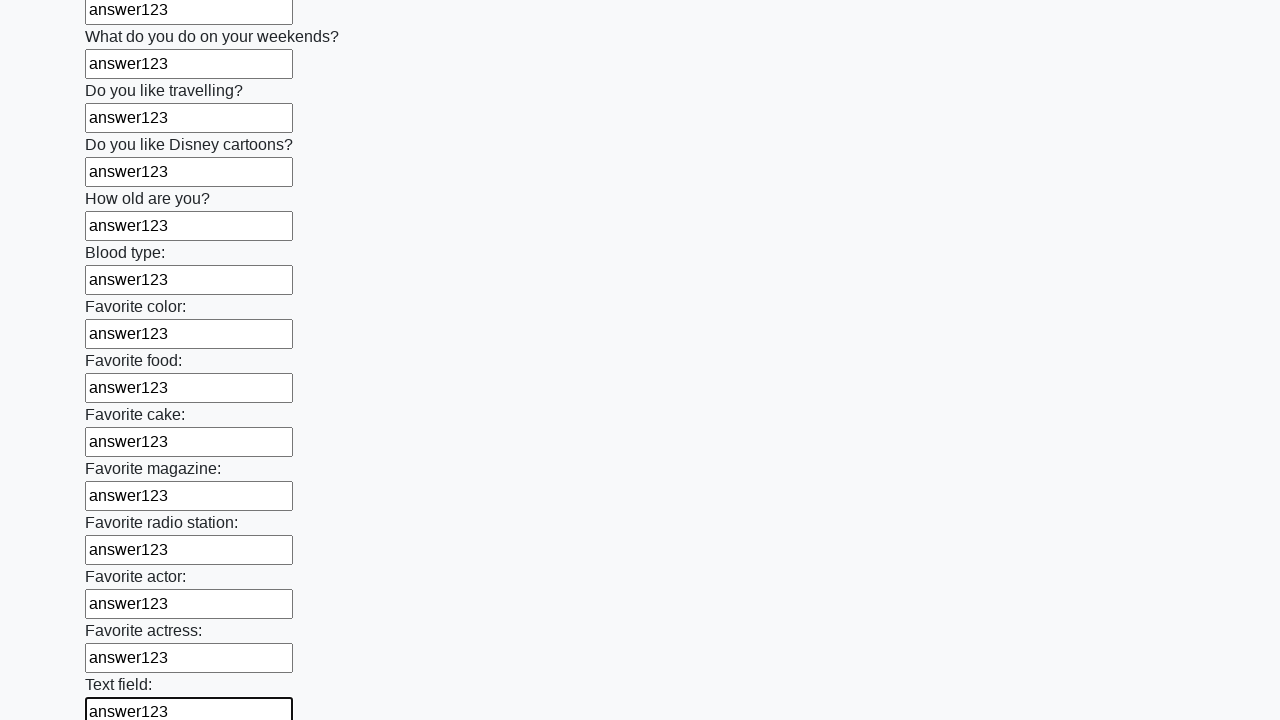

Filled an input field with 'answer123' on input >> nth=27
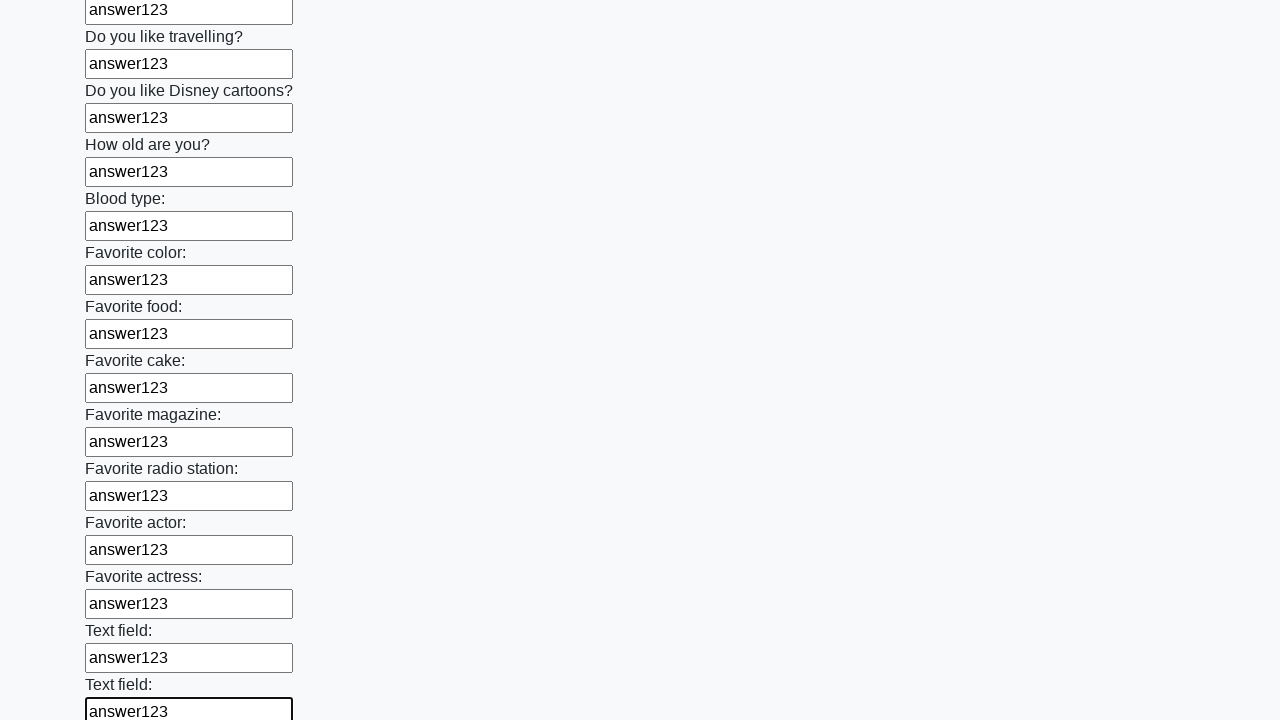

Filled an input field with 'answer123' on input >> nth=28
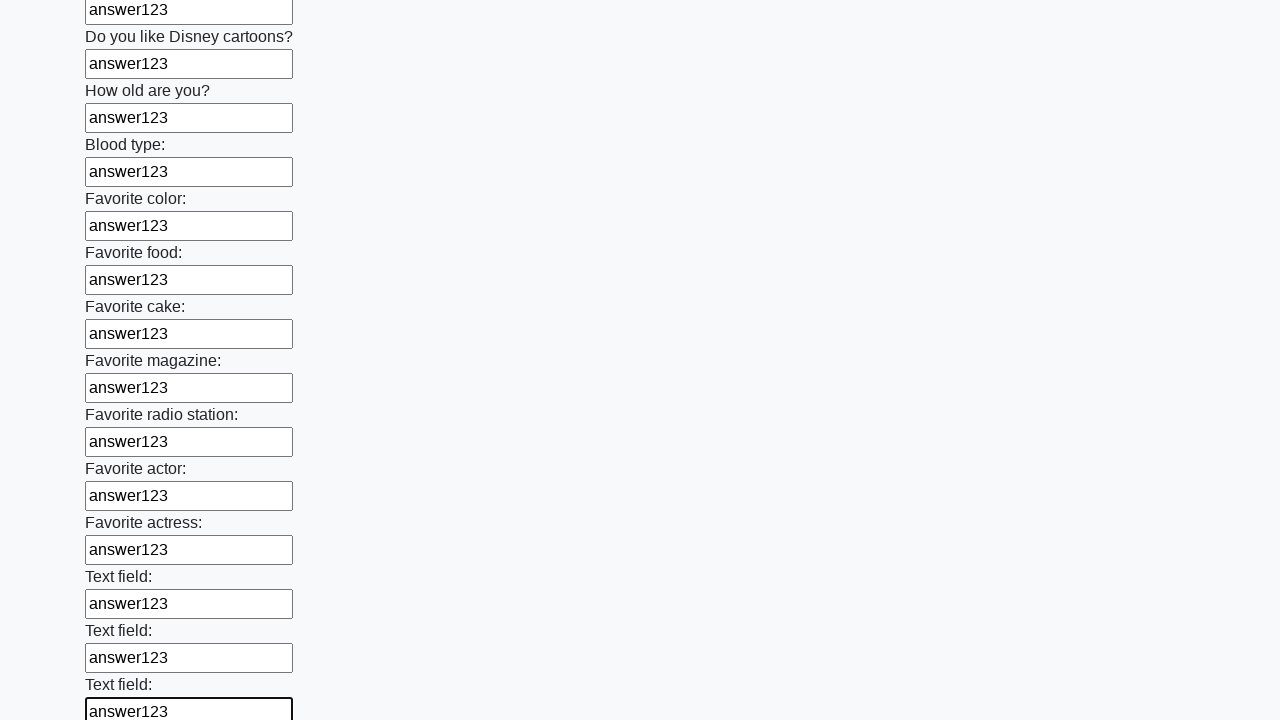

Filled an input field with 'answer123' on input >> nth=29
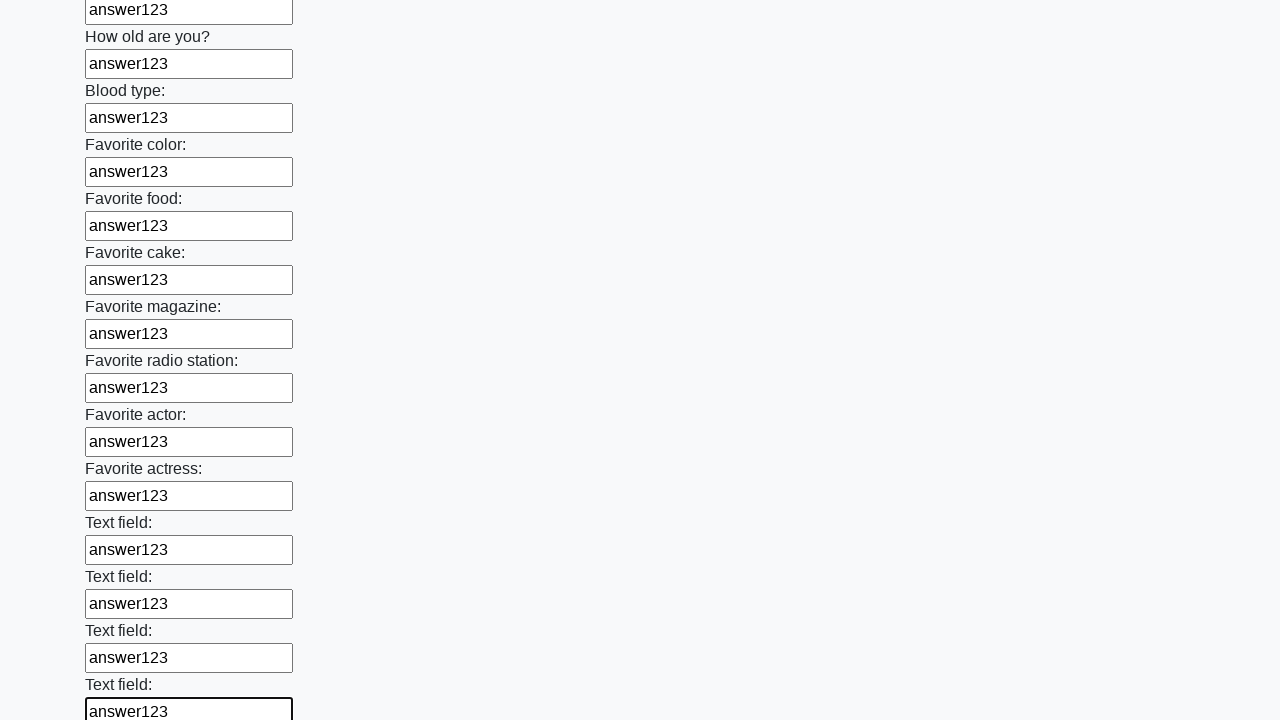

Filled an input field with 'answer123' on input >> nth=30
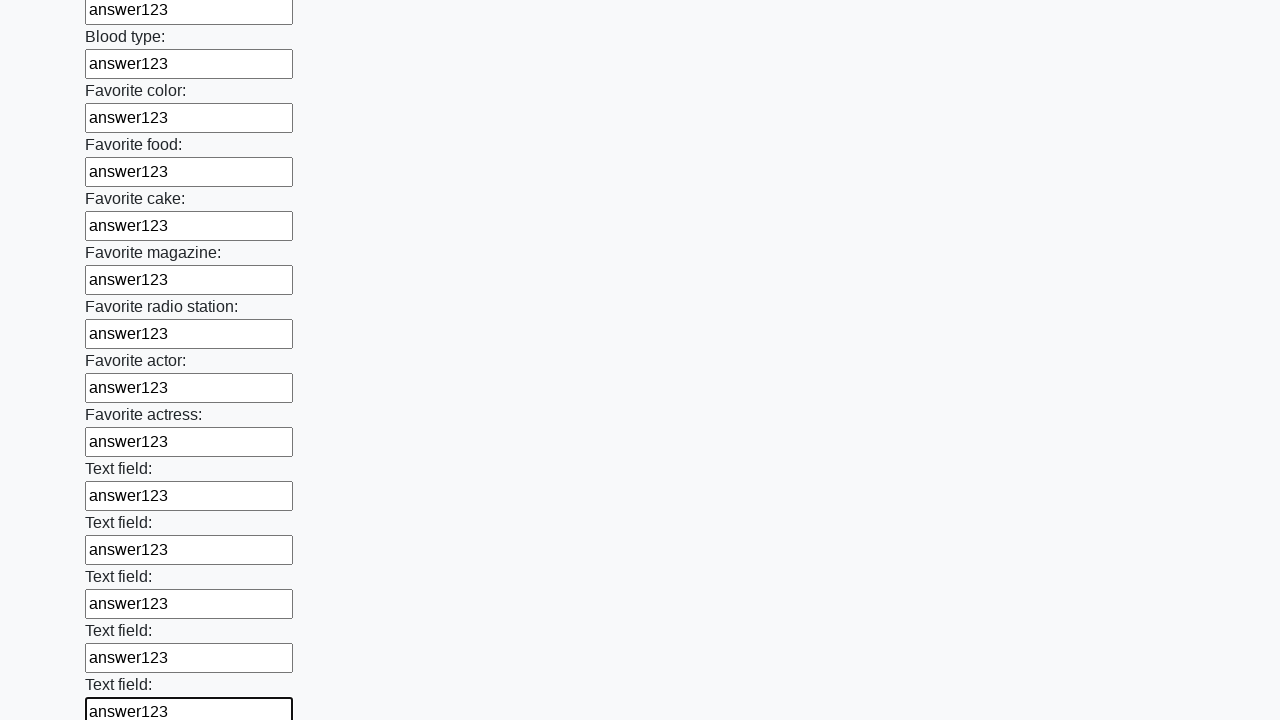

Filled an input field with 'answer123' on input >> nth=31
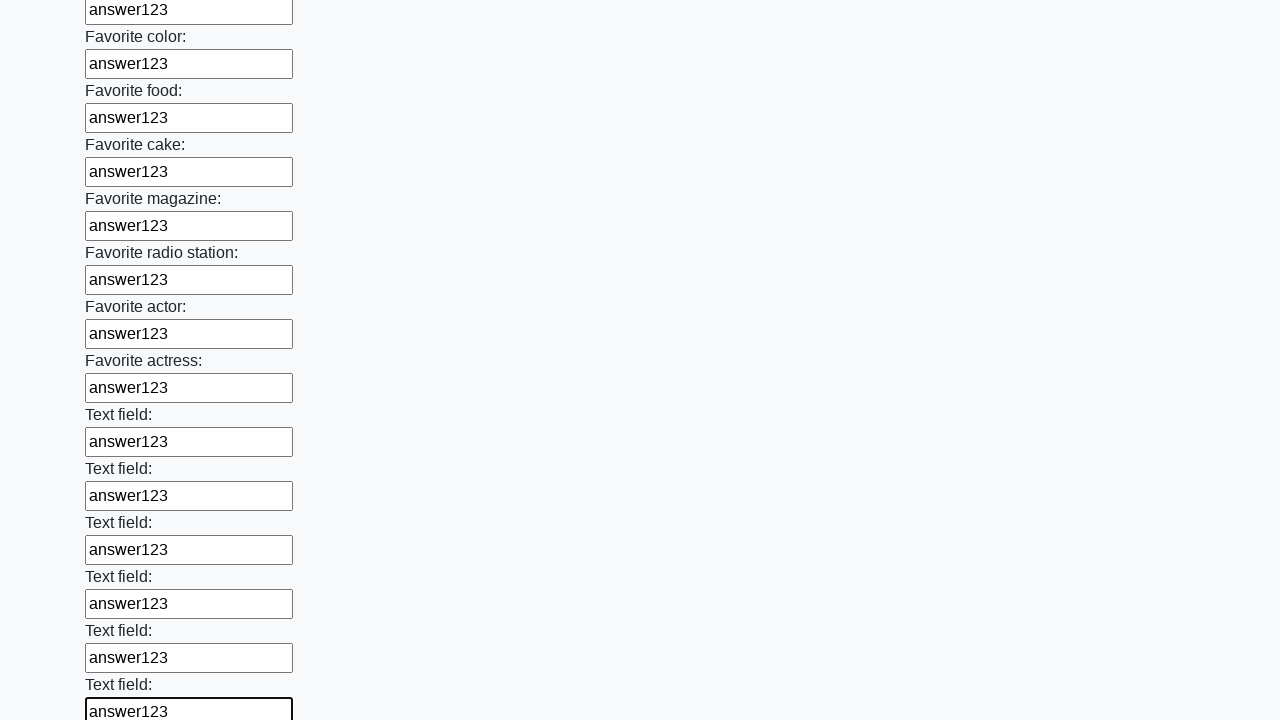

Filled an input field with 'answer123' on input >> nth=32
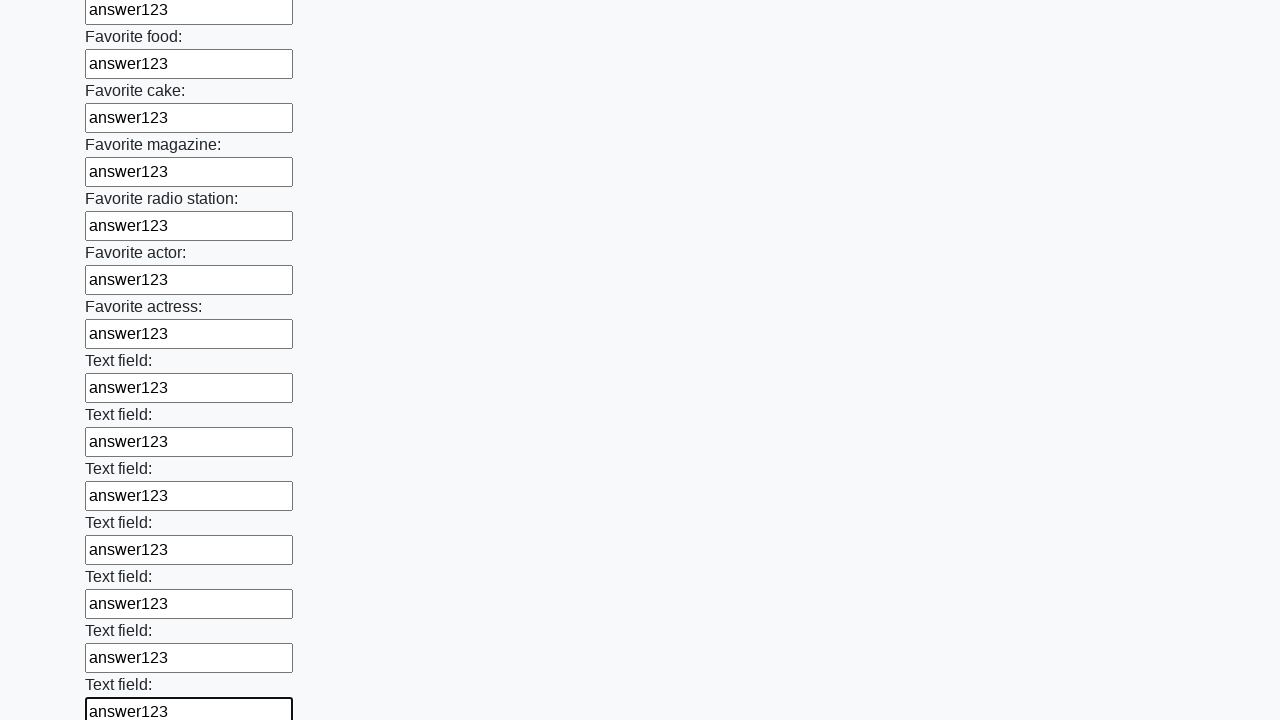

Filled an input field with 'answer123' on input >> nth=33
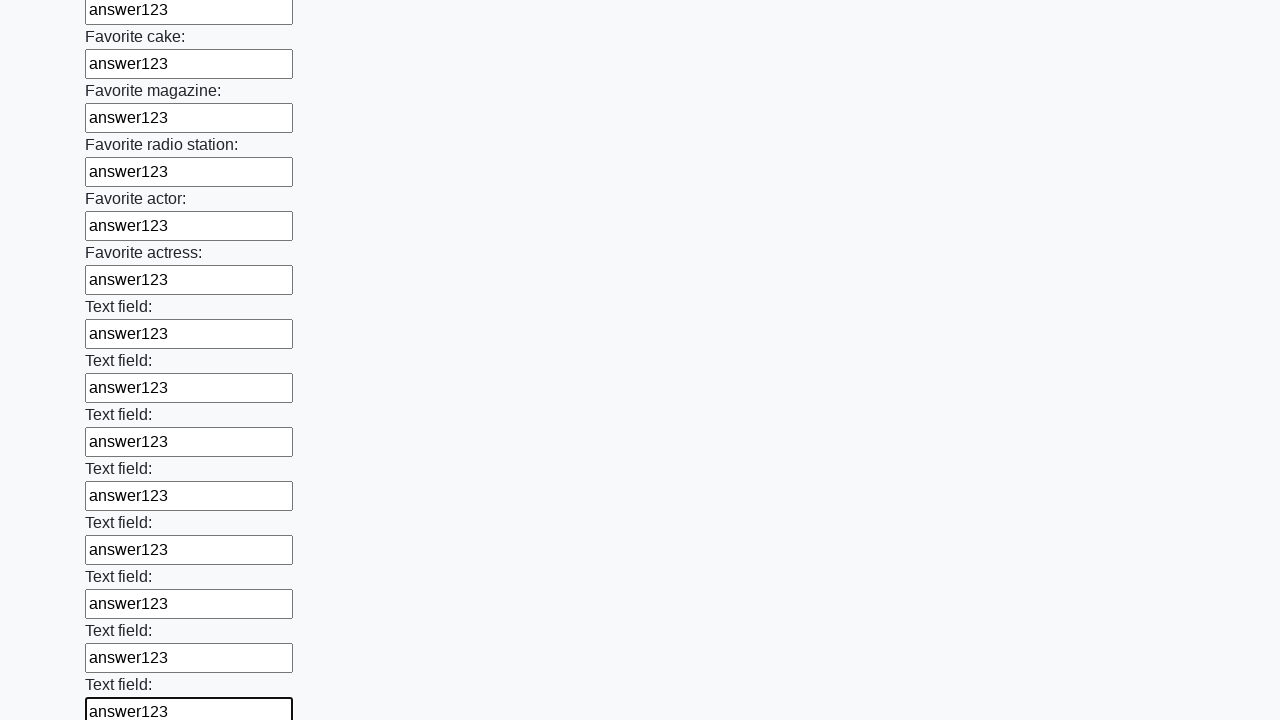

Filled an input field with 'answer123' on input >> nth=34
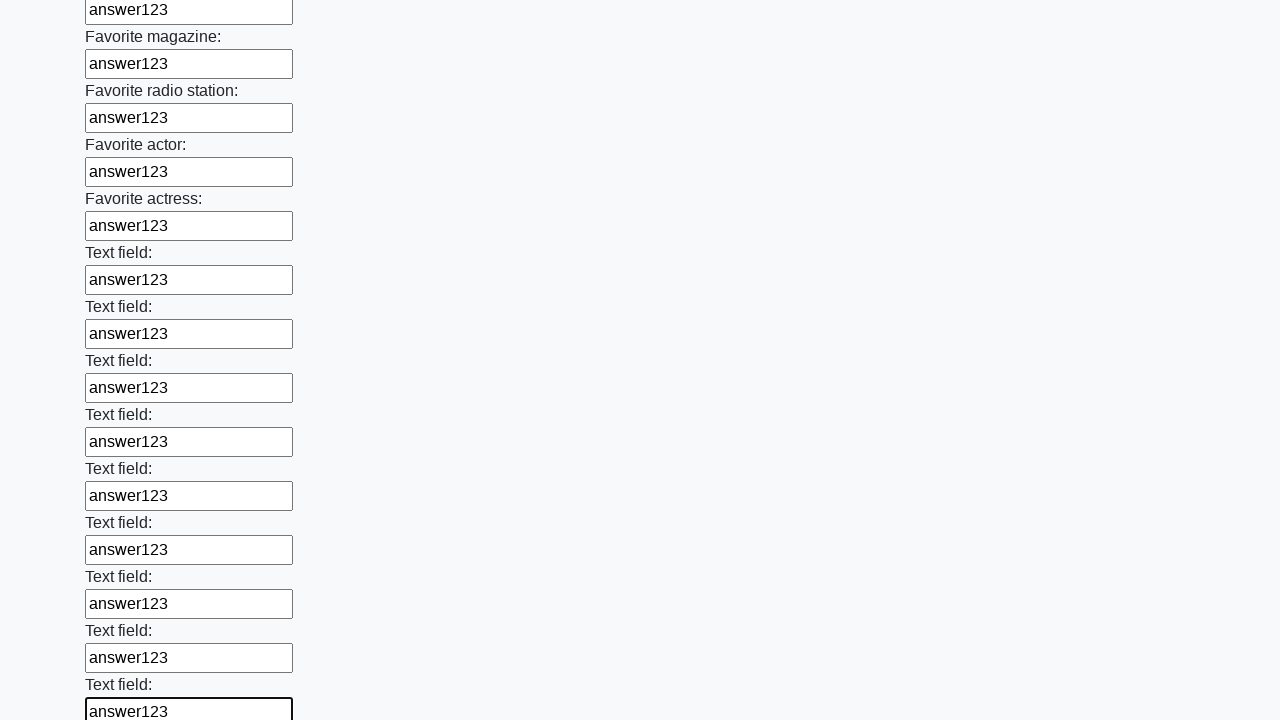

Filled an input field with 'answer123' on input >> nth=35
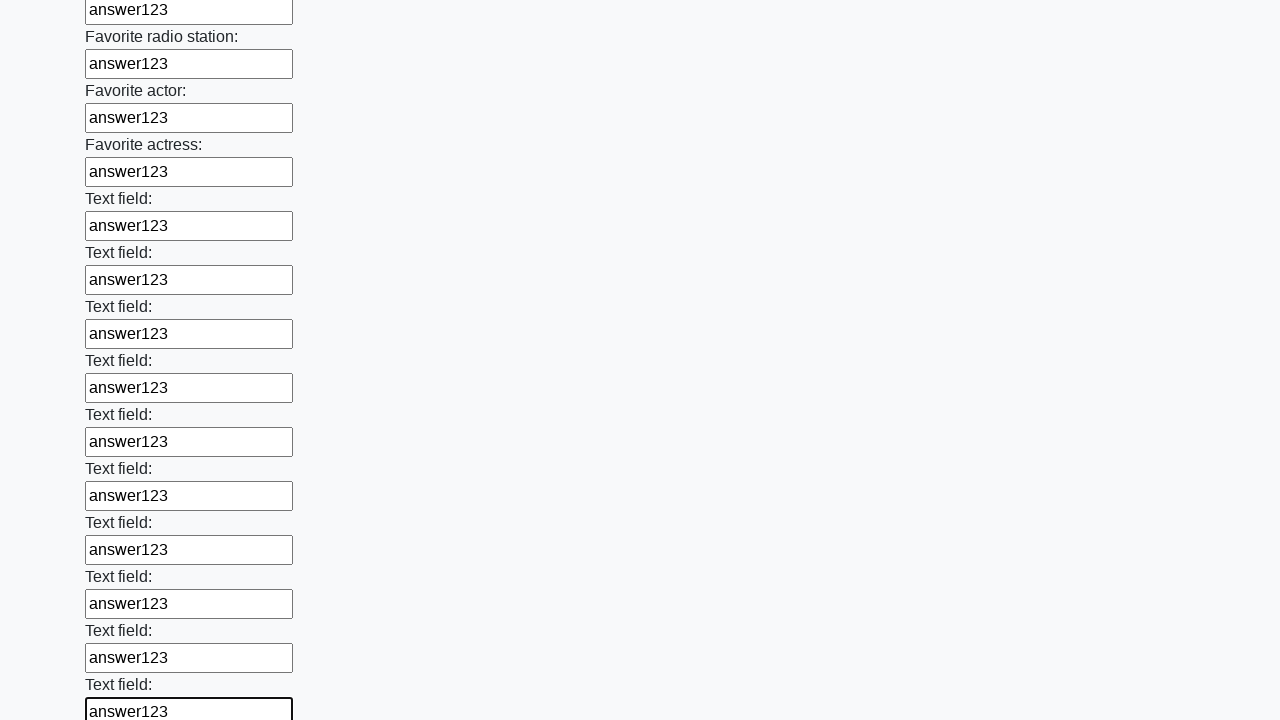

Filled an input field with 'answer123' on input >> nth=36
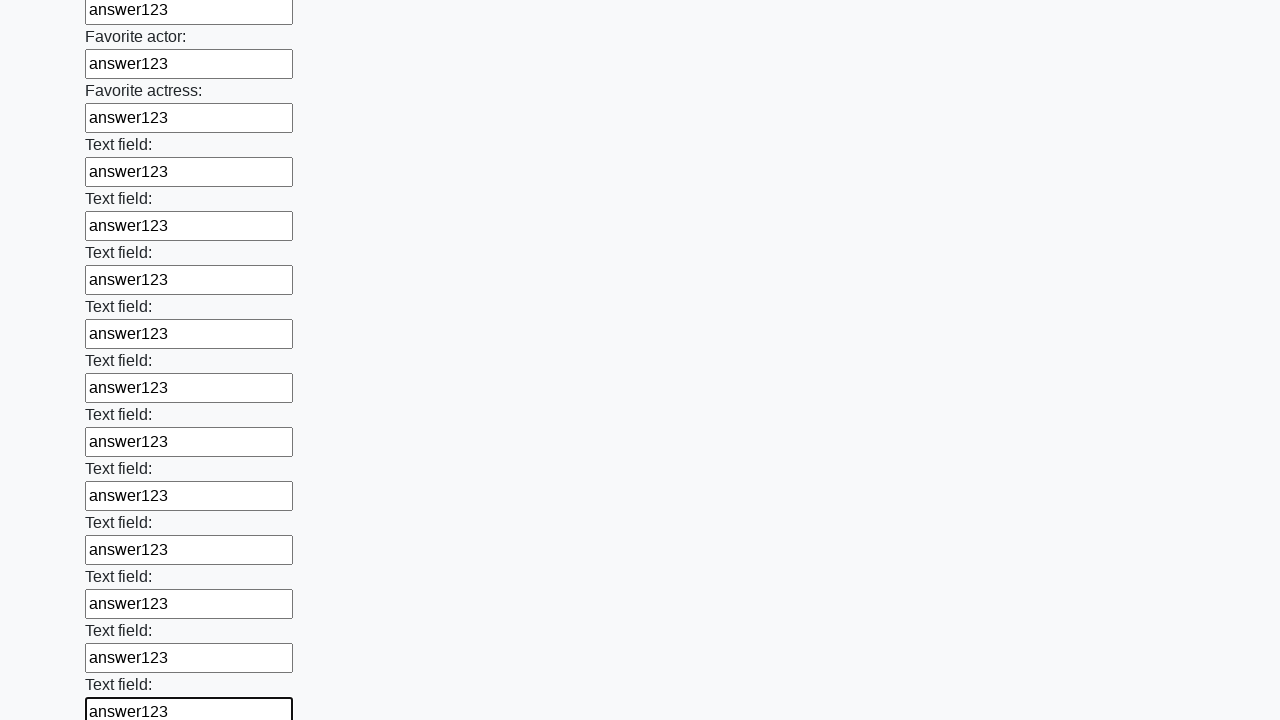

Filled an input field with 'answer123' on input >> nth=37
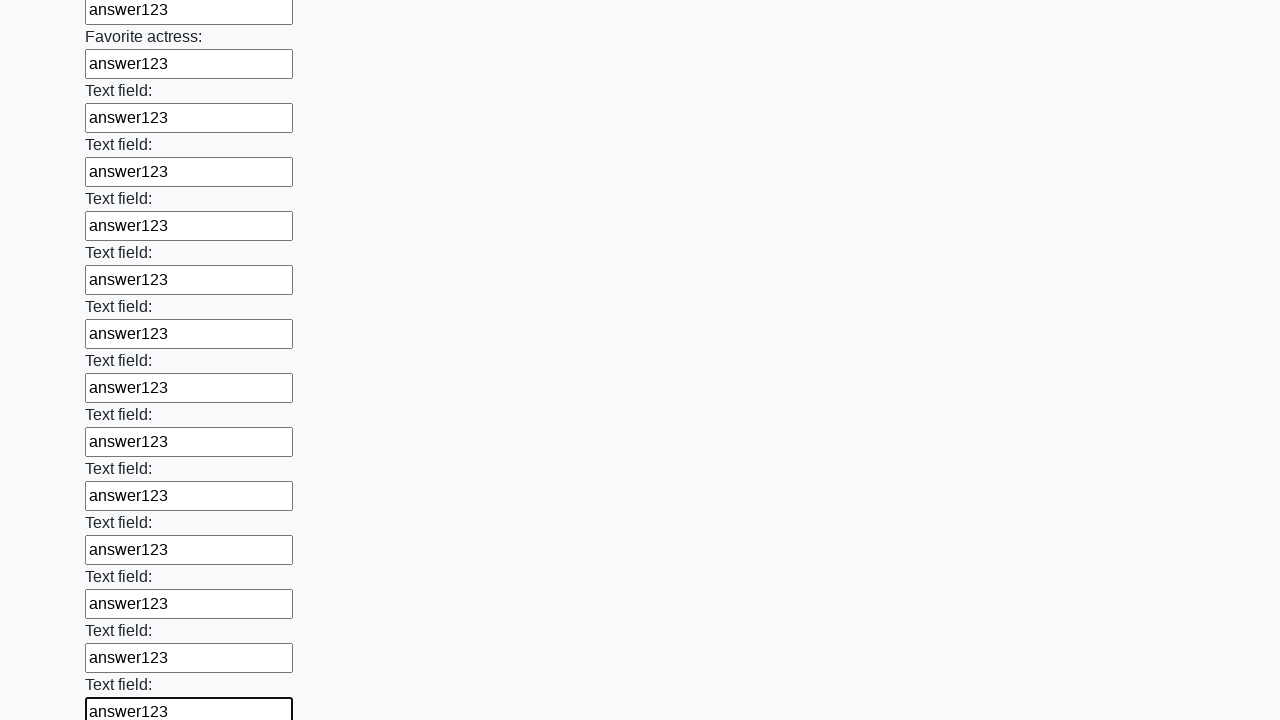

Filled an input field with 'answer123' on input >> nth=38
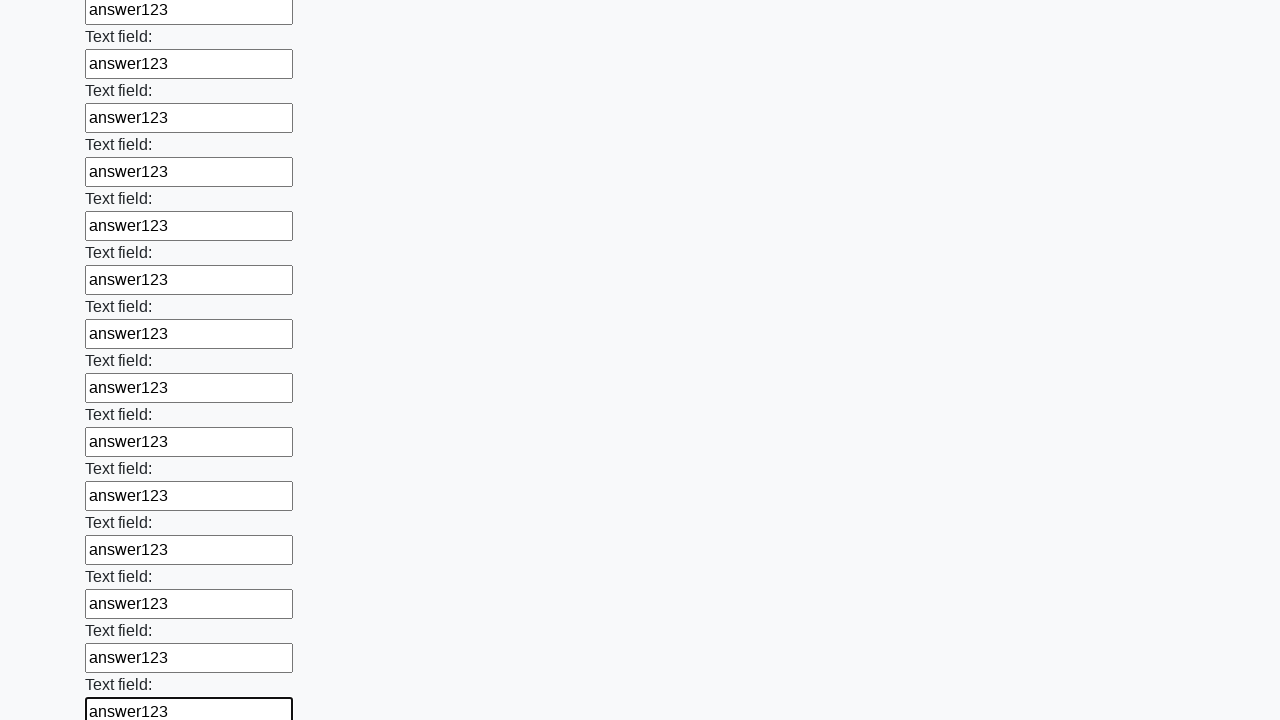

Filled an input field with 'answer123' on input >> nth=39
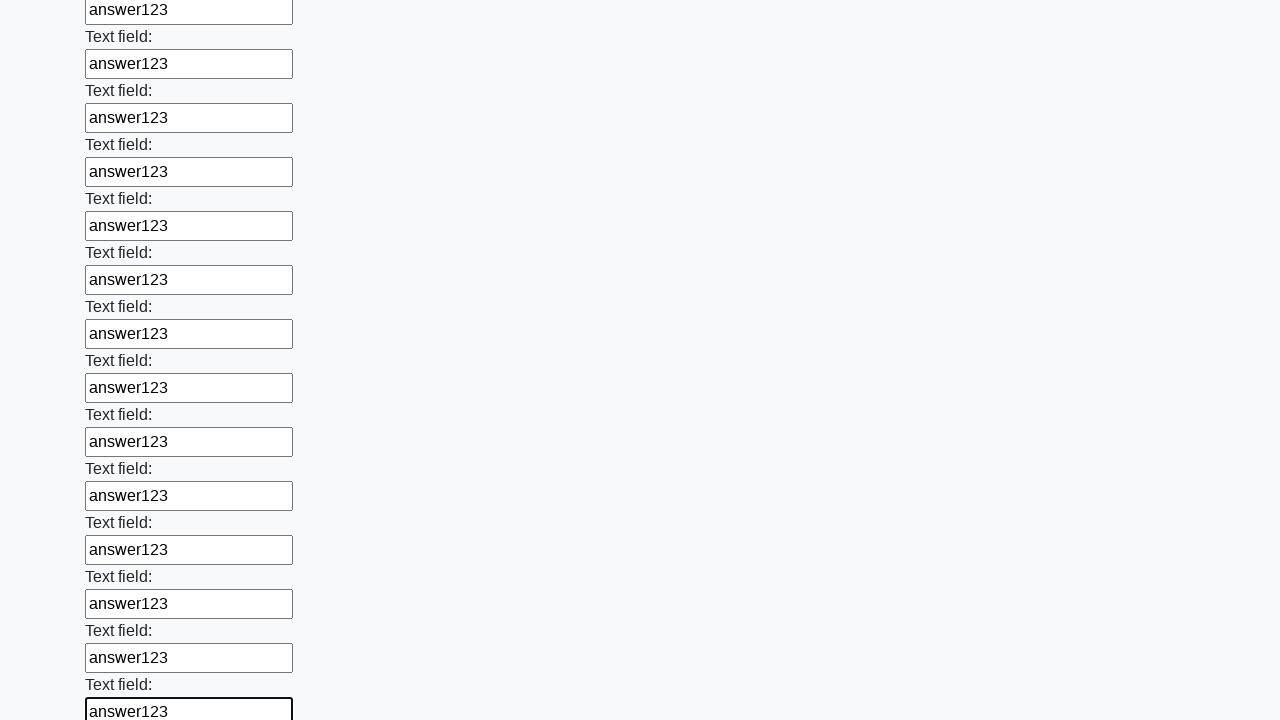

Filled an input field with 'answer123' on input >> nth=40
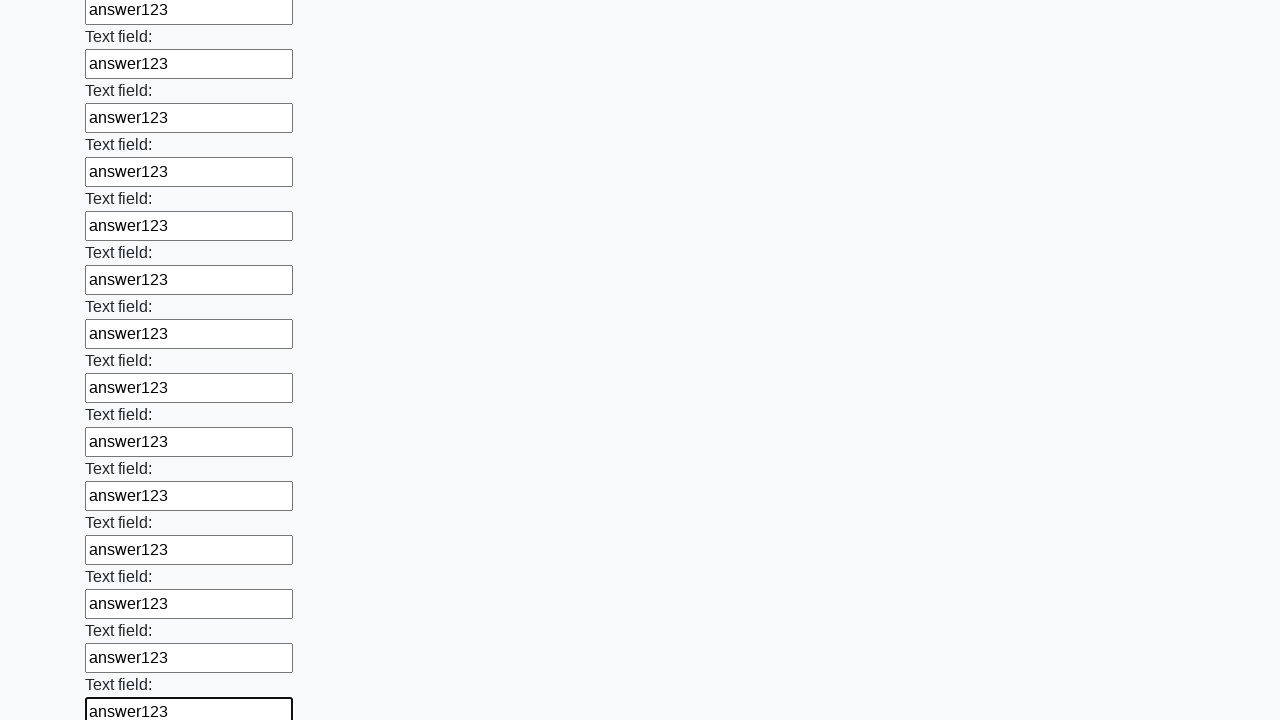

Filled an input field with 'answer123' on input >> nth=41
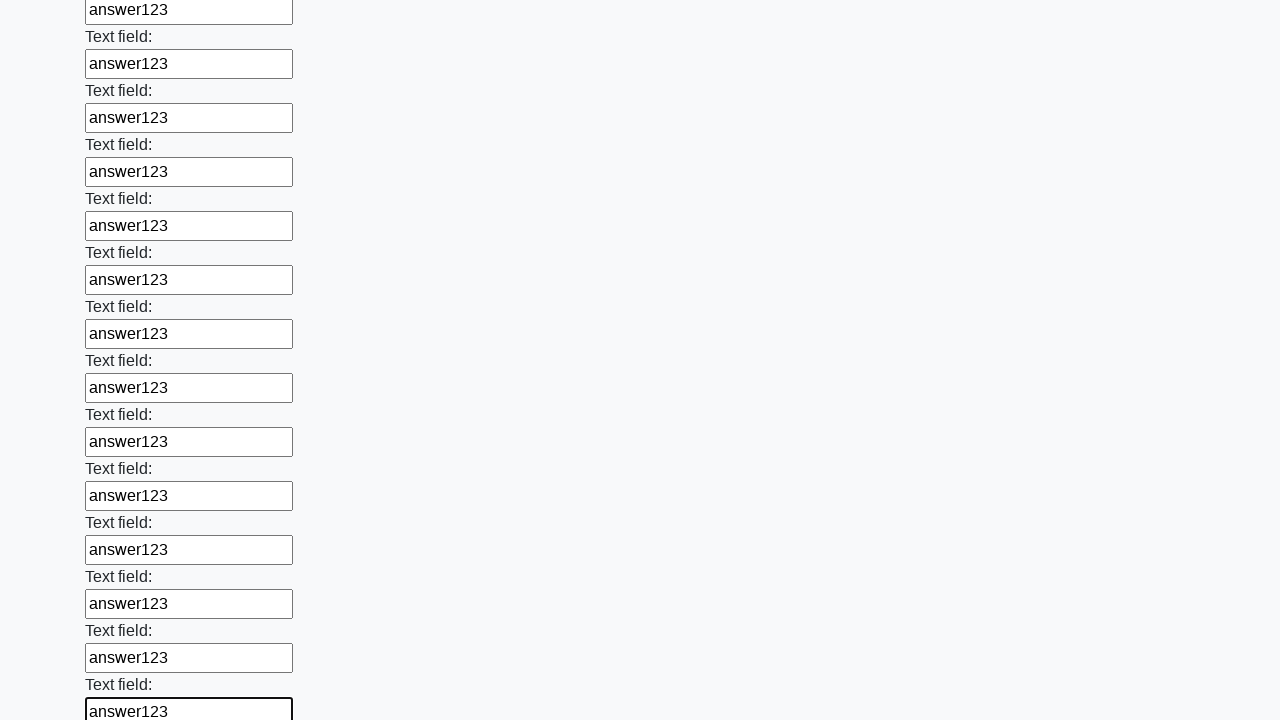

Filled an input field with 'answer123' on input >> nth=42
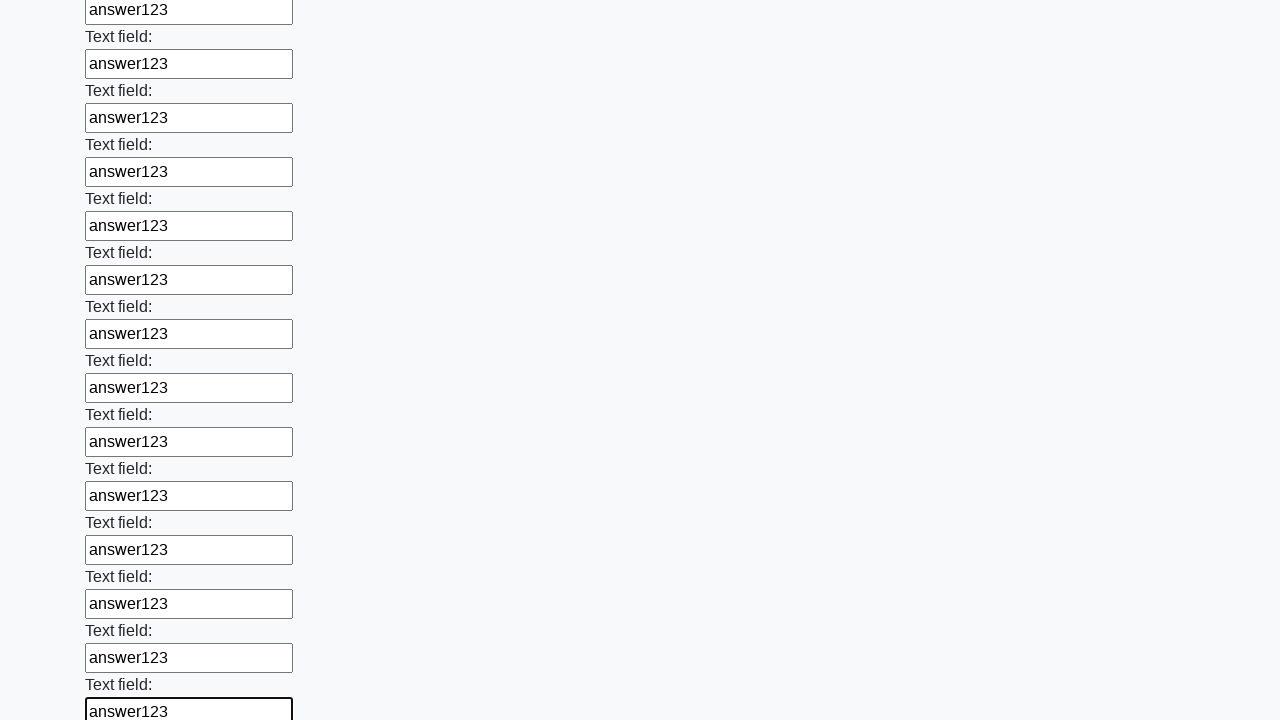

Filled an input field with 'answer123' on input >> nth=43
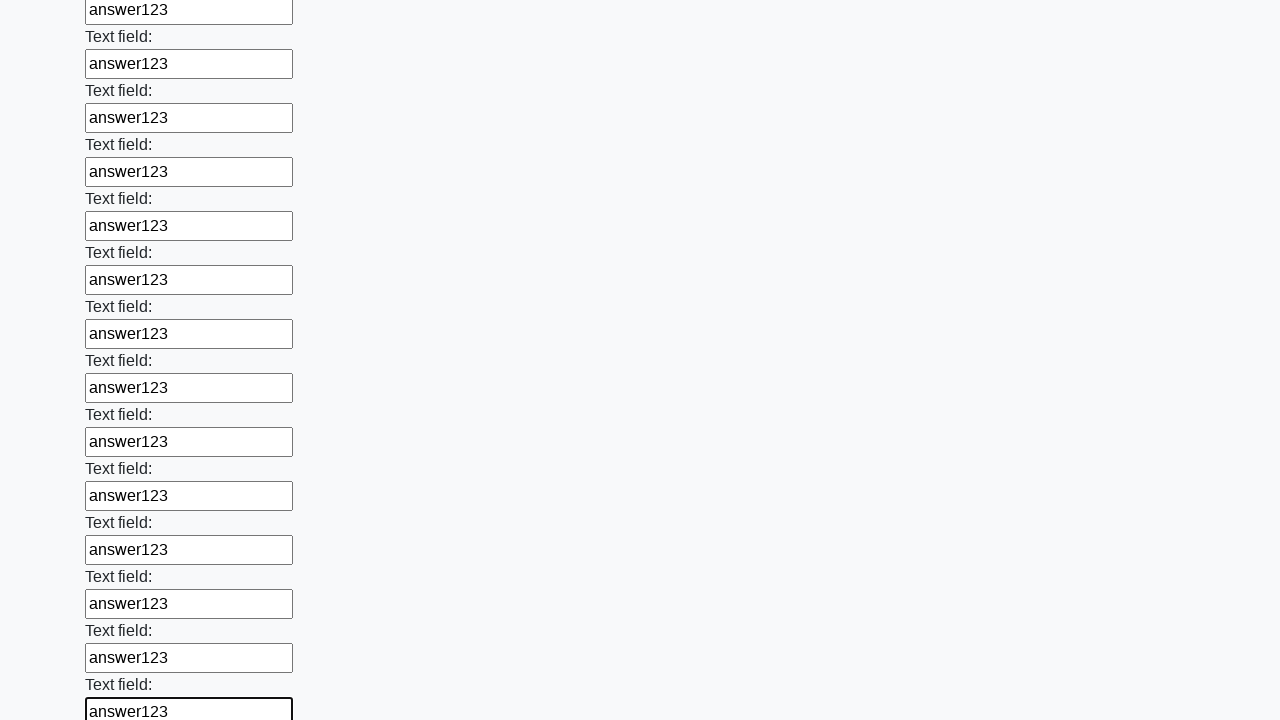

Filled an input field with 'answer123' on input >> nth=44
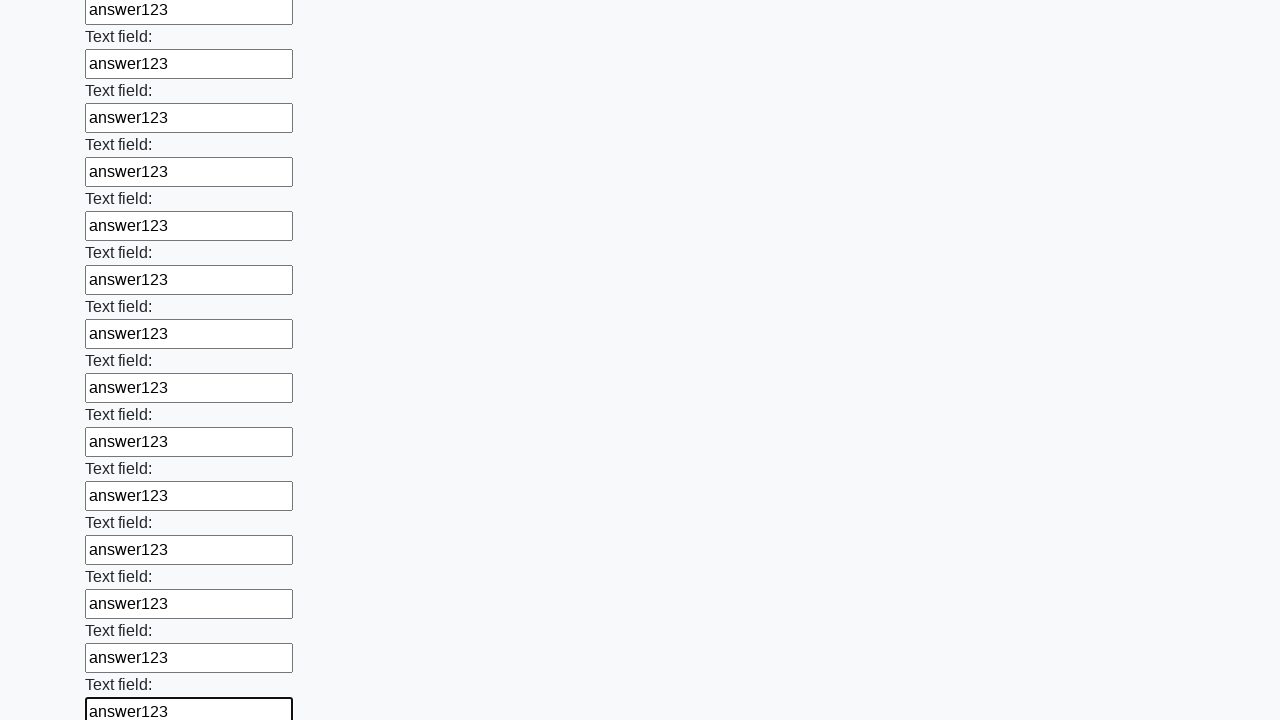

Filled an input field with 'answer123' on input >> nth=45
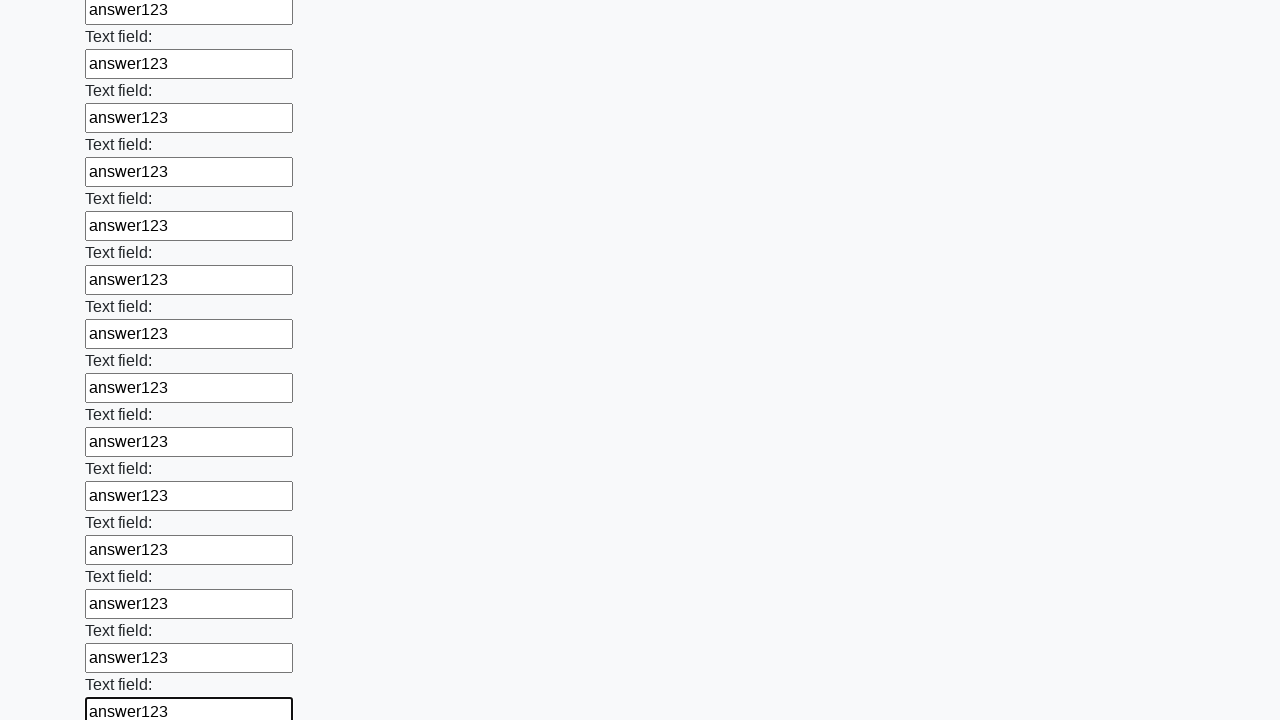

Filled an input field with 'answer123' on input >> nth=46
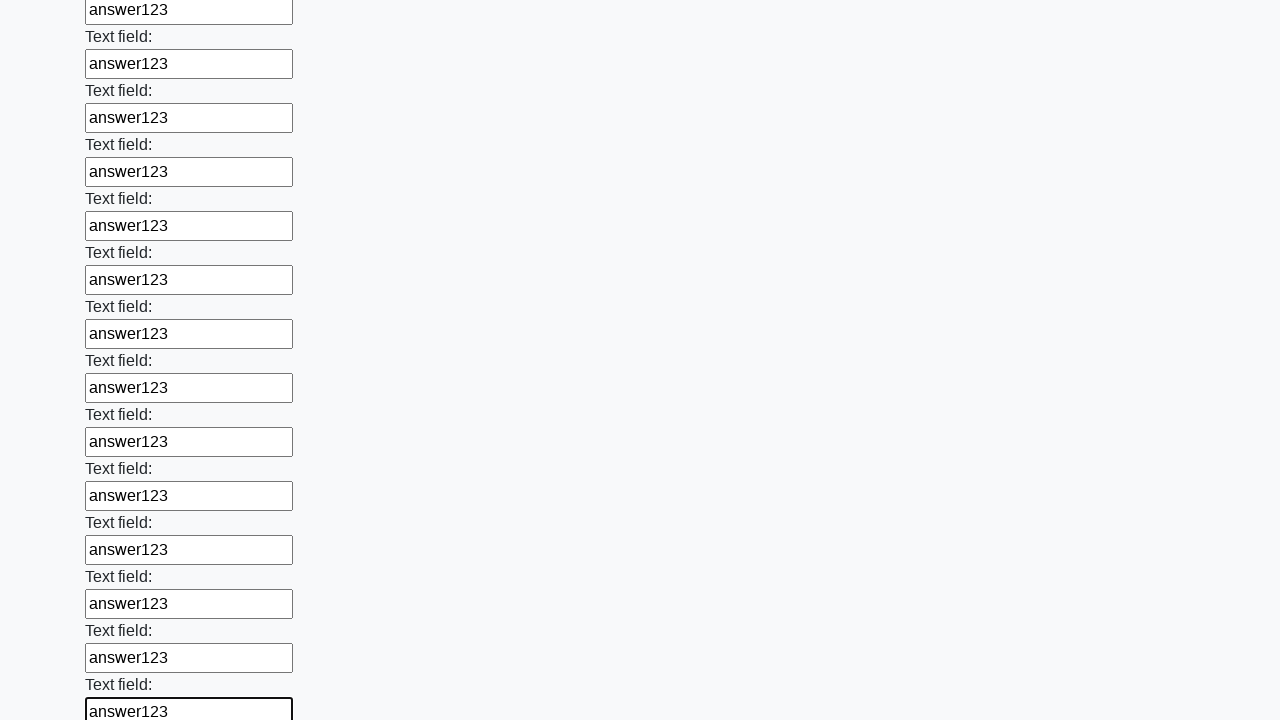

Filled an input field with 'answer123' on input >> nth=47
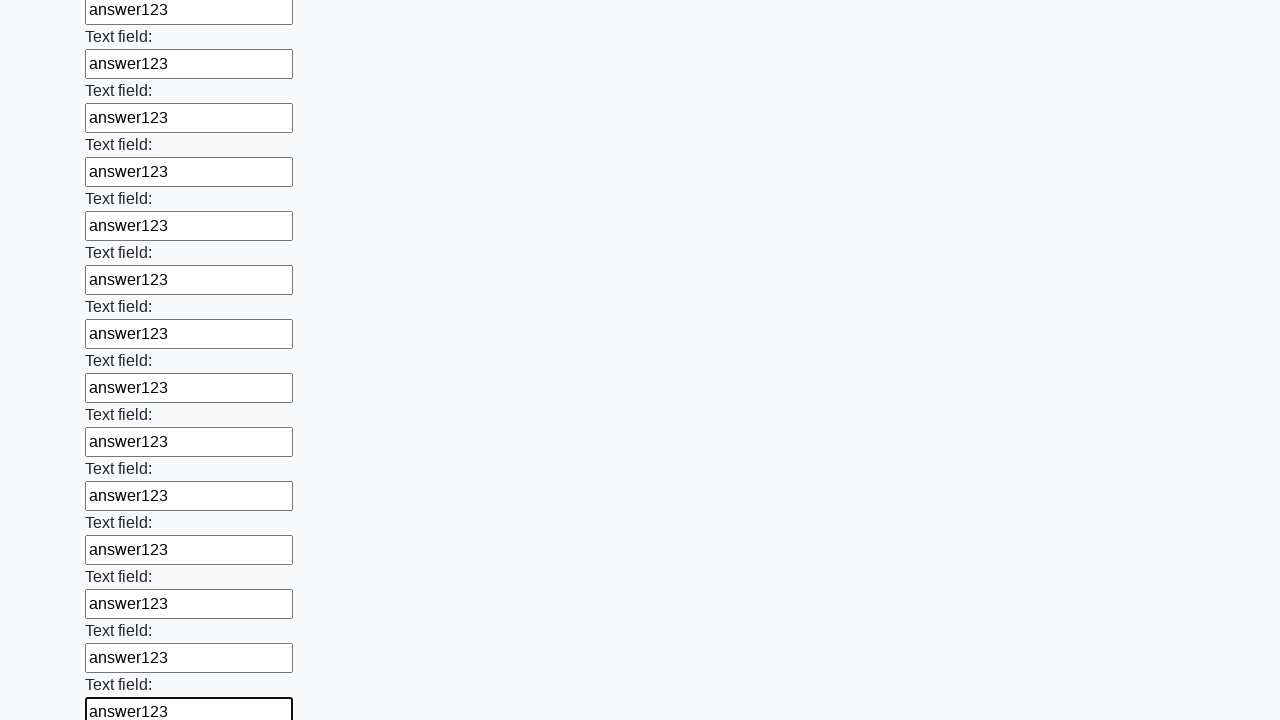

Filled an input field with 'answer123' on input >> nth=48
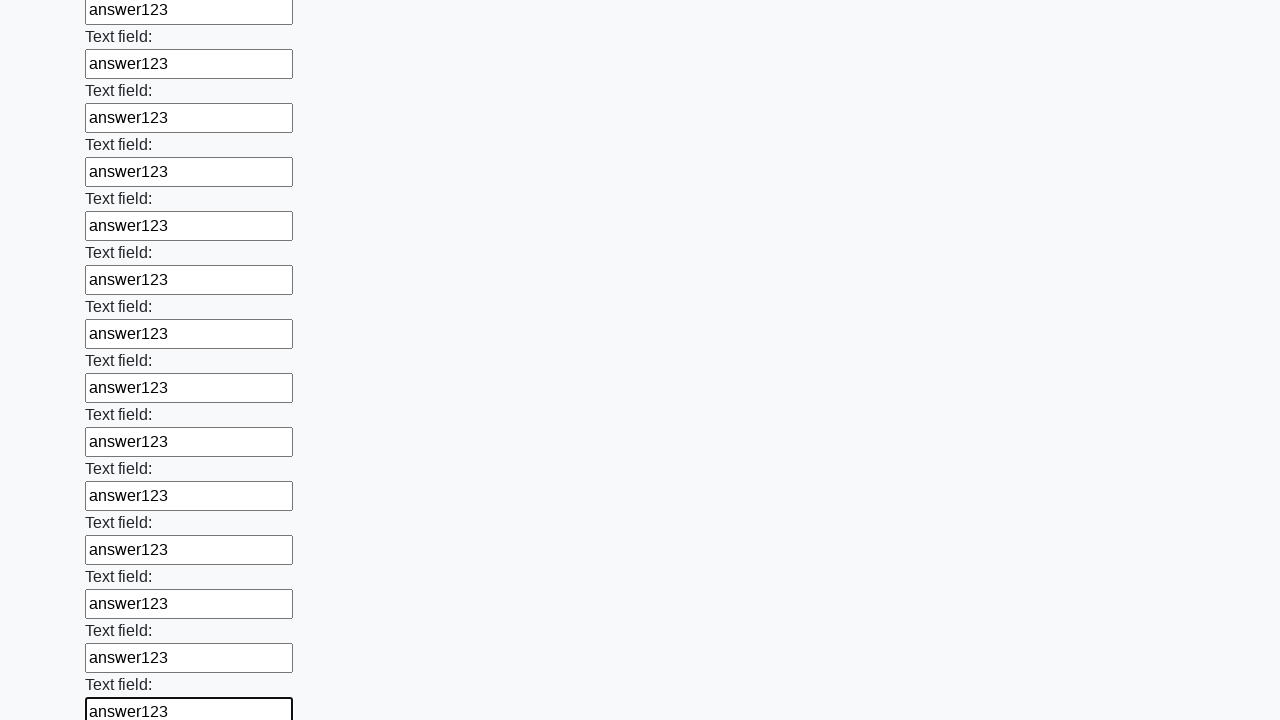

Filled an input field with 'answer123' on input >> nth=49
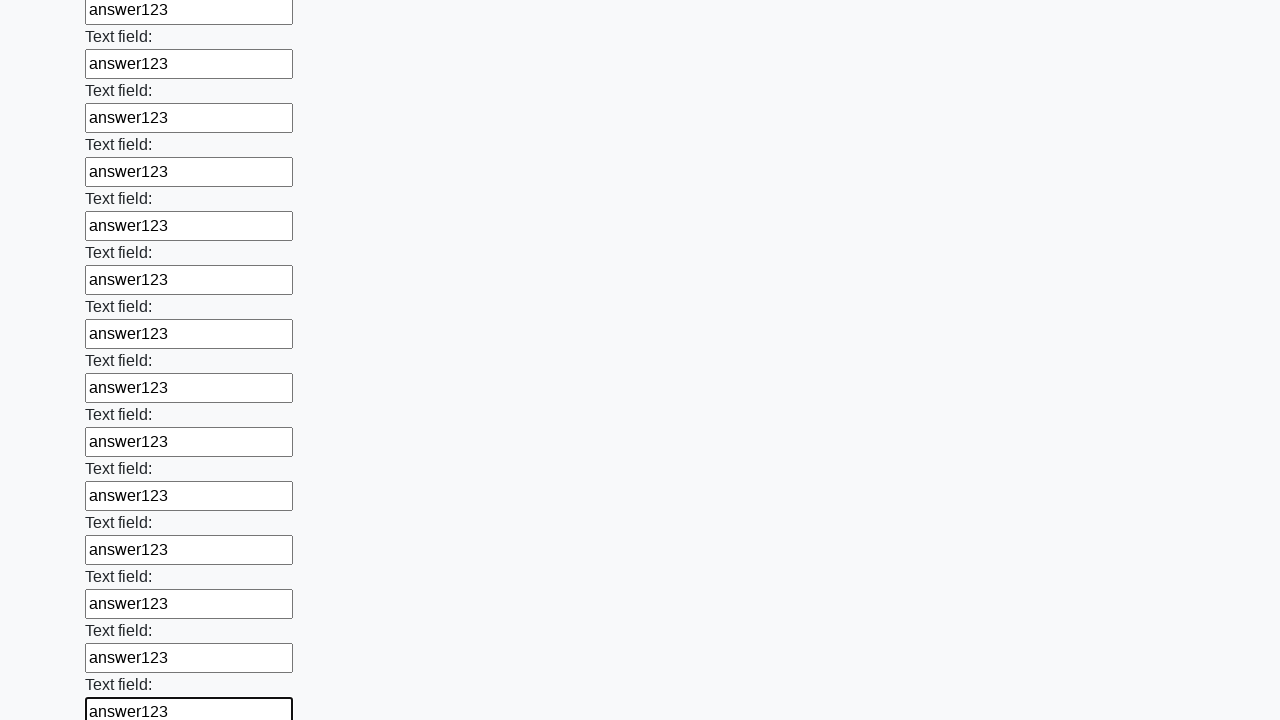

Filled an input field with 'answer123' on input >> nth=50
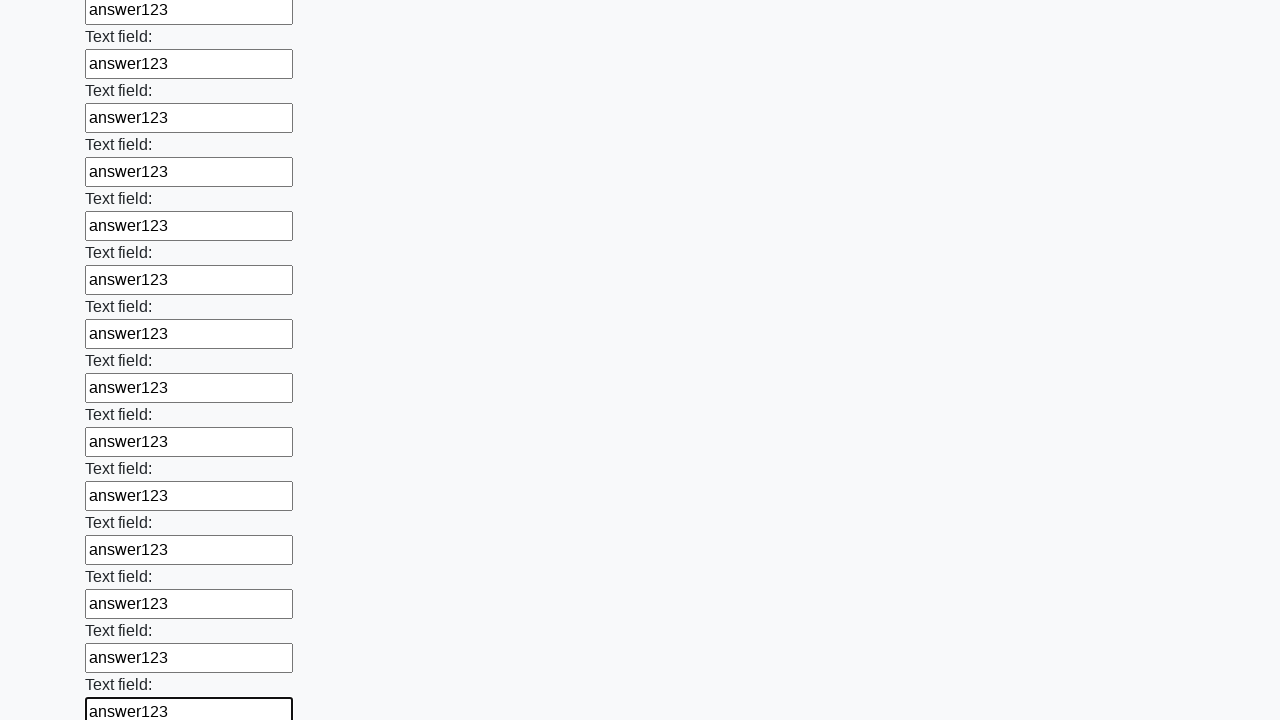

Filled an input field with 'answer123' on input >> nth=51
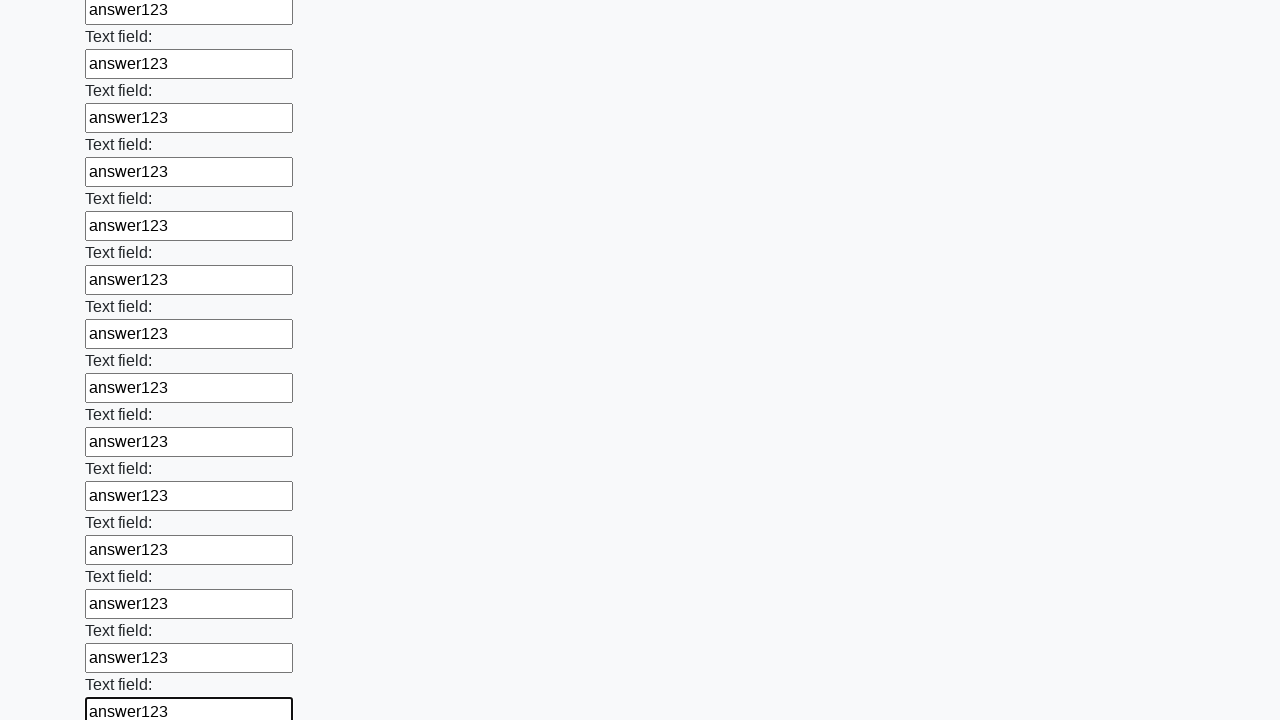

Filled an input field with 'answer123' on input >> nth=52
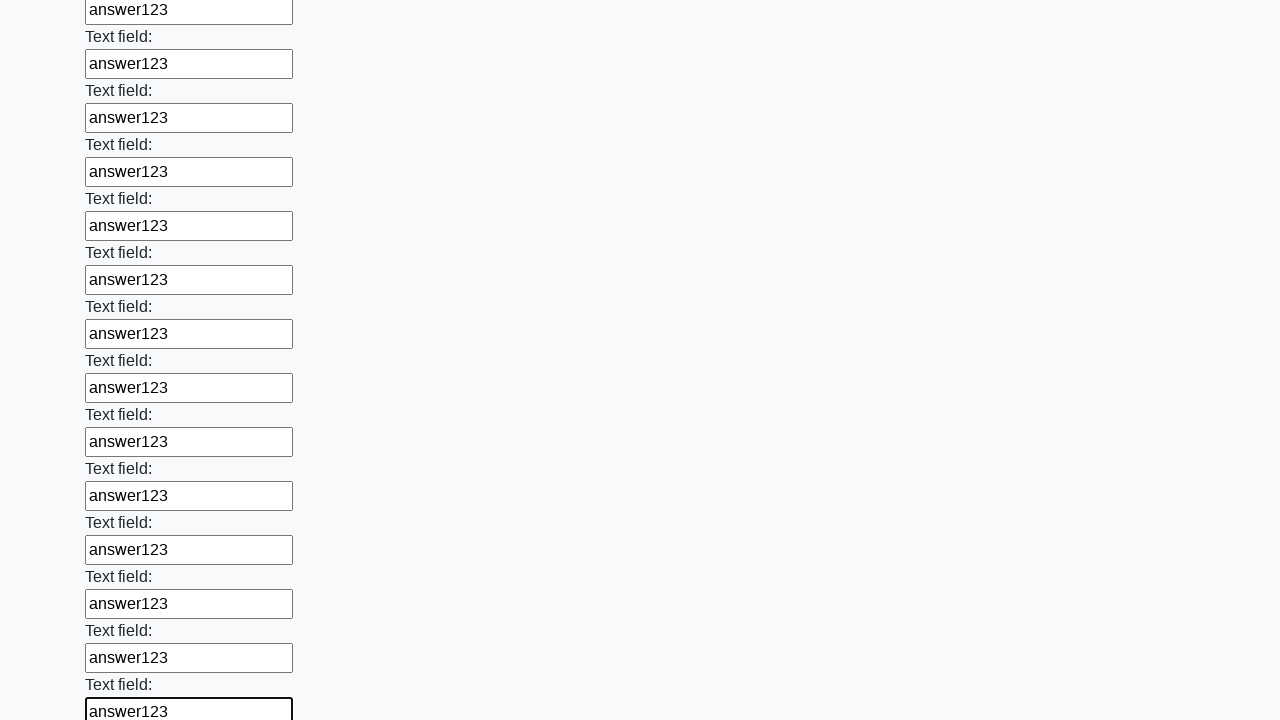

Filled an input field with 'answer123' on input >> nth=53
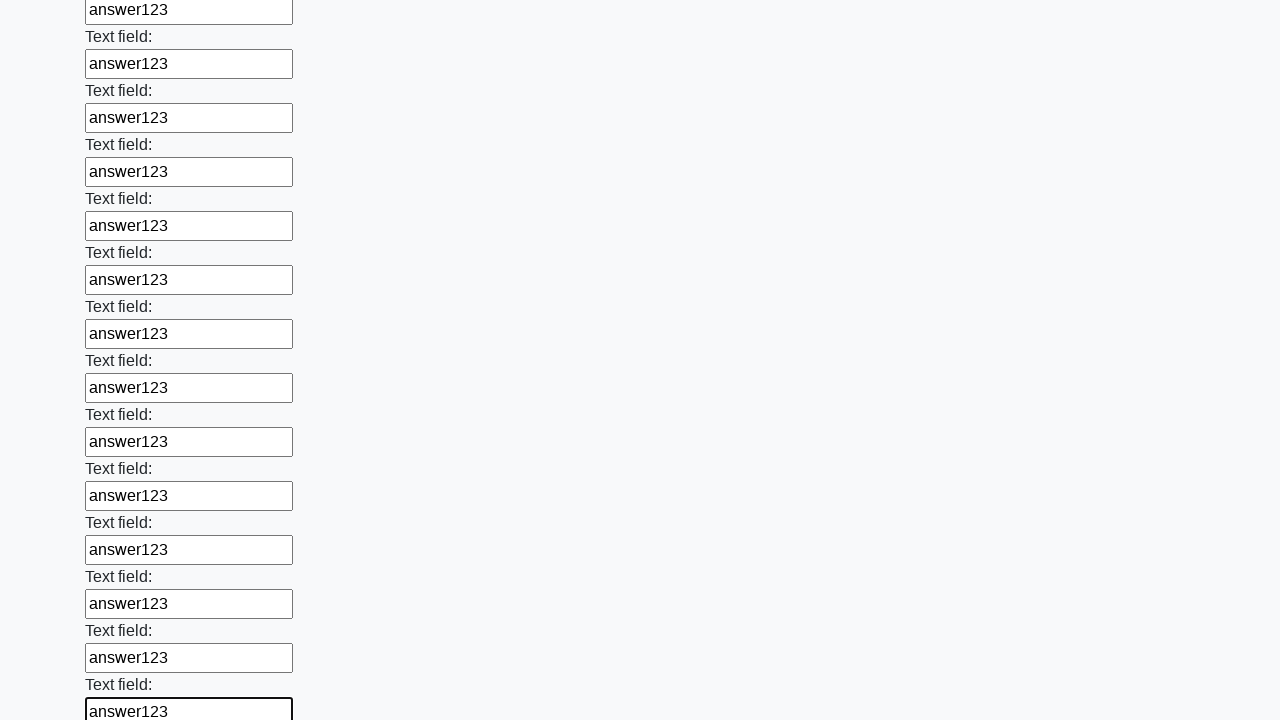

Filled an input field with 'answer123' on input >> nth=54
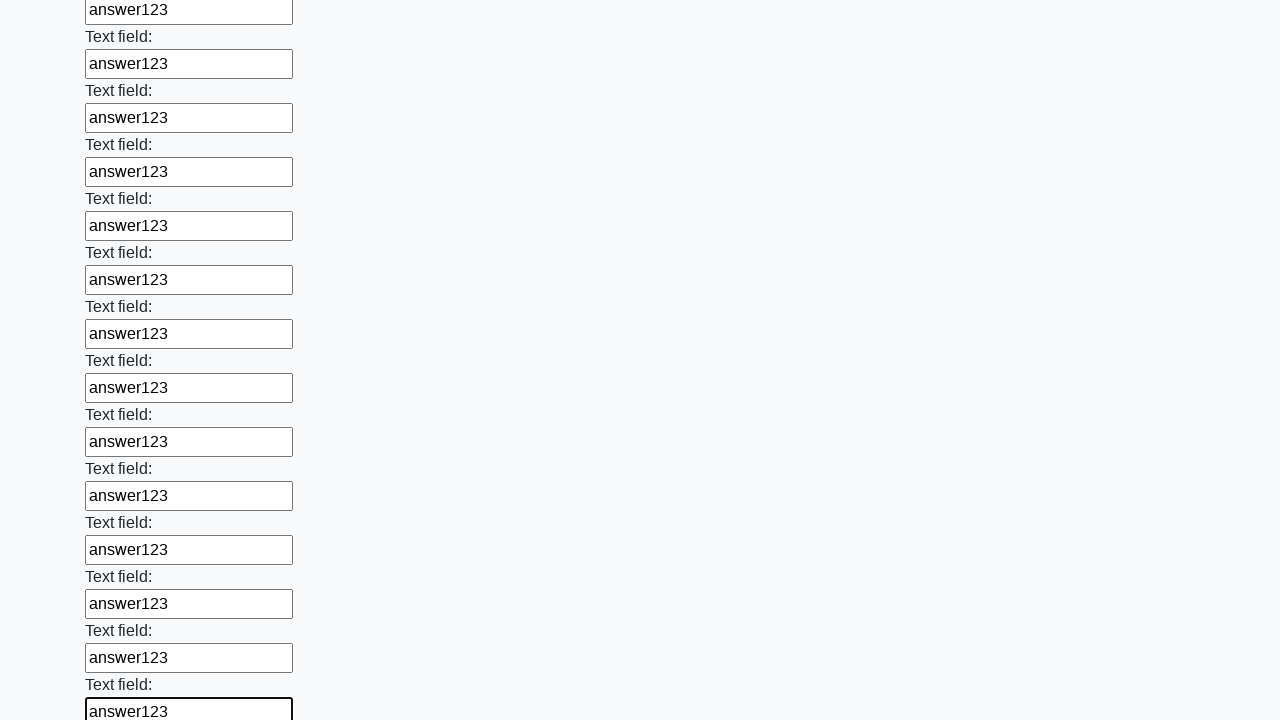

Filled an input field with 'answer123' on input >> nth=55
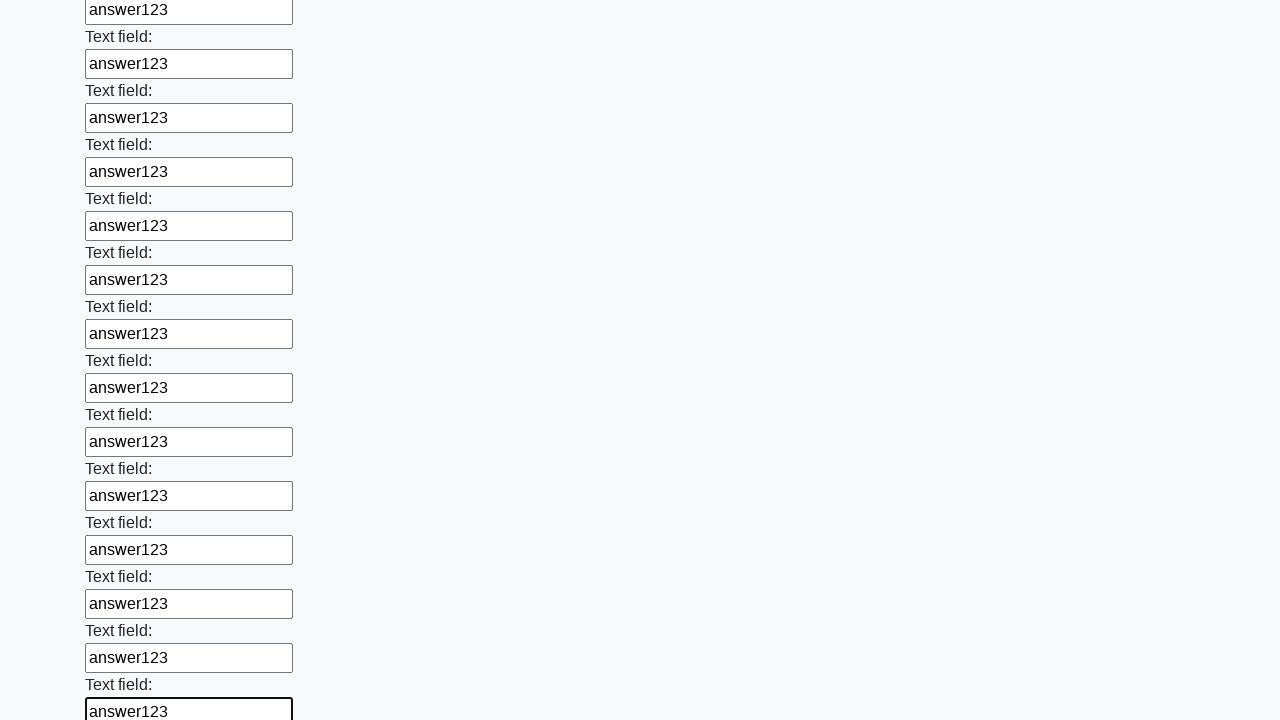

Filled an input field with 'answer123' on input >> nth=56
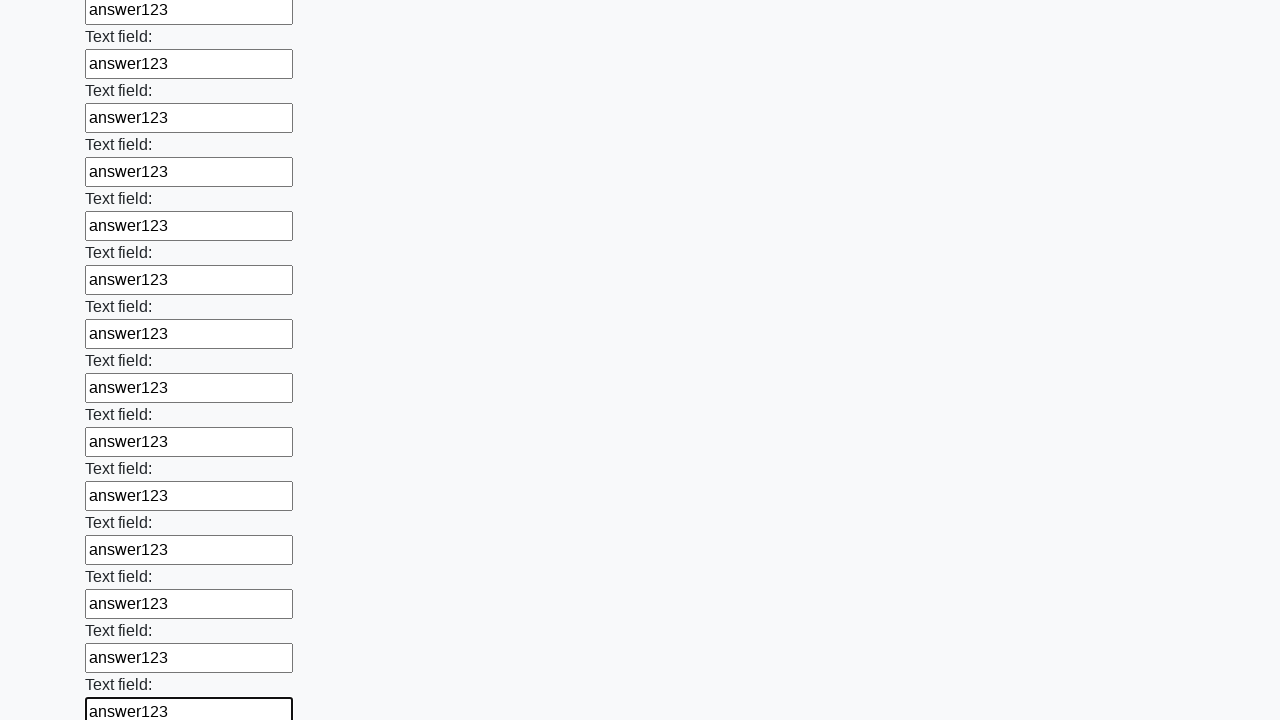

Filled an input field with 'answer123' on input >> nth=57
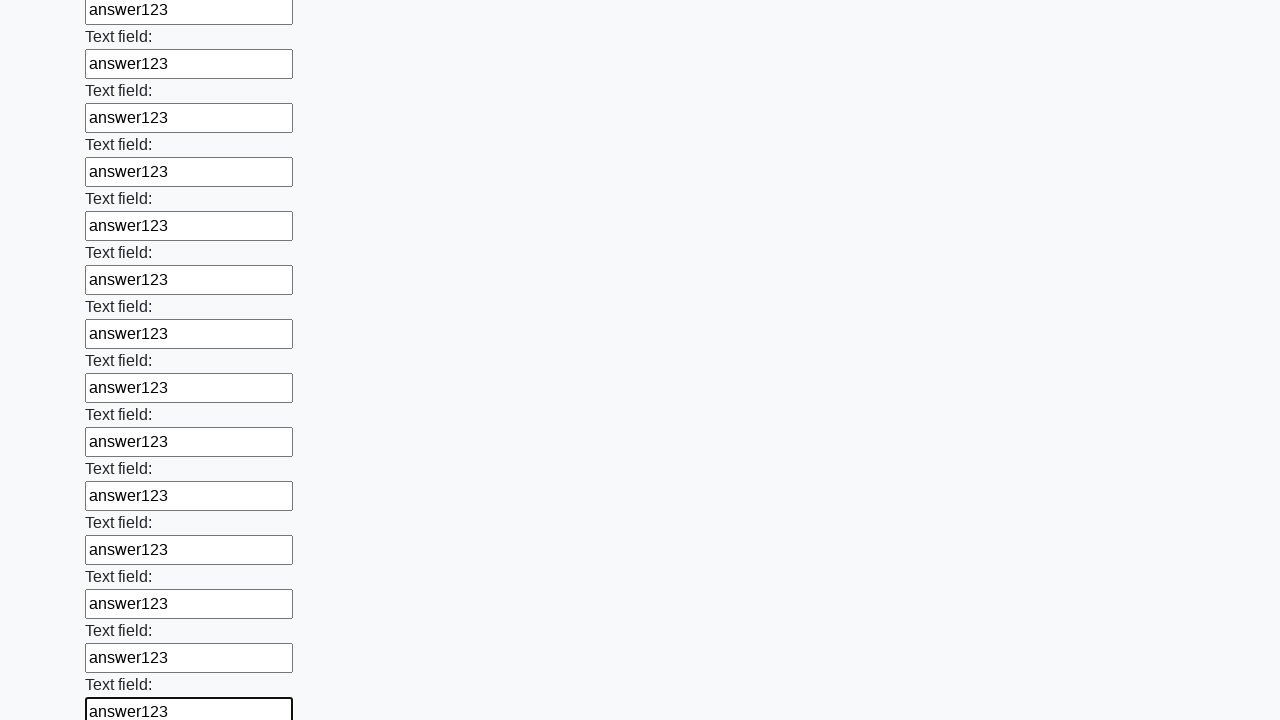

Filled an input field with 'answer123' on input >> nth=58
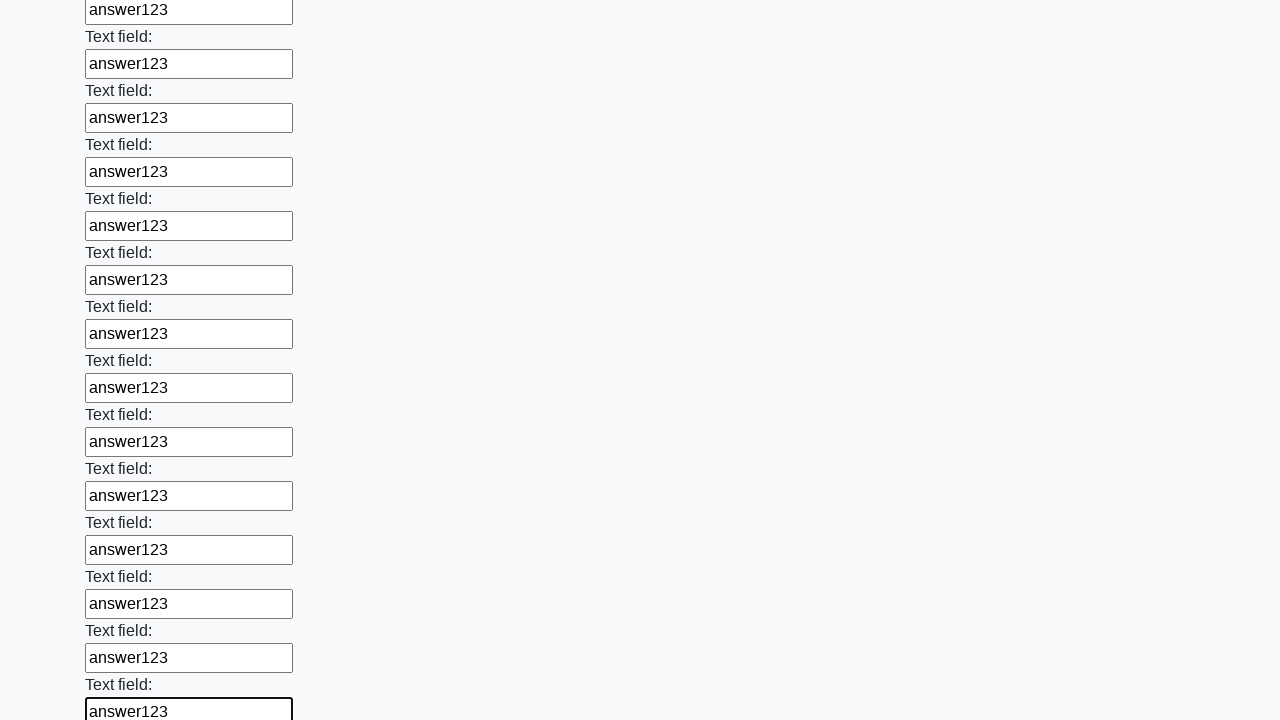

Filled an input field with 'answer123' on input >> nth=59
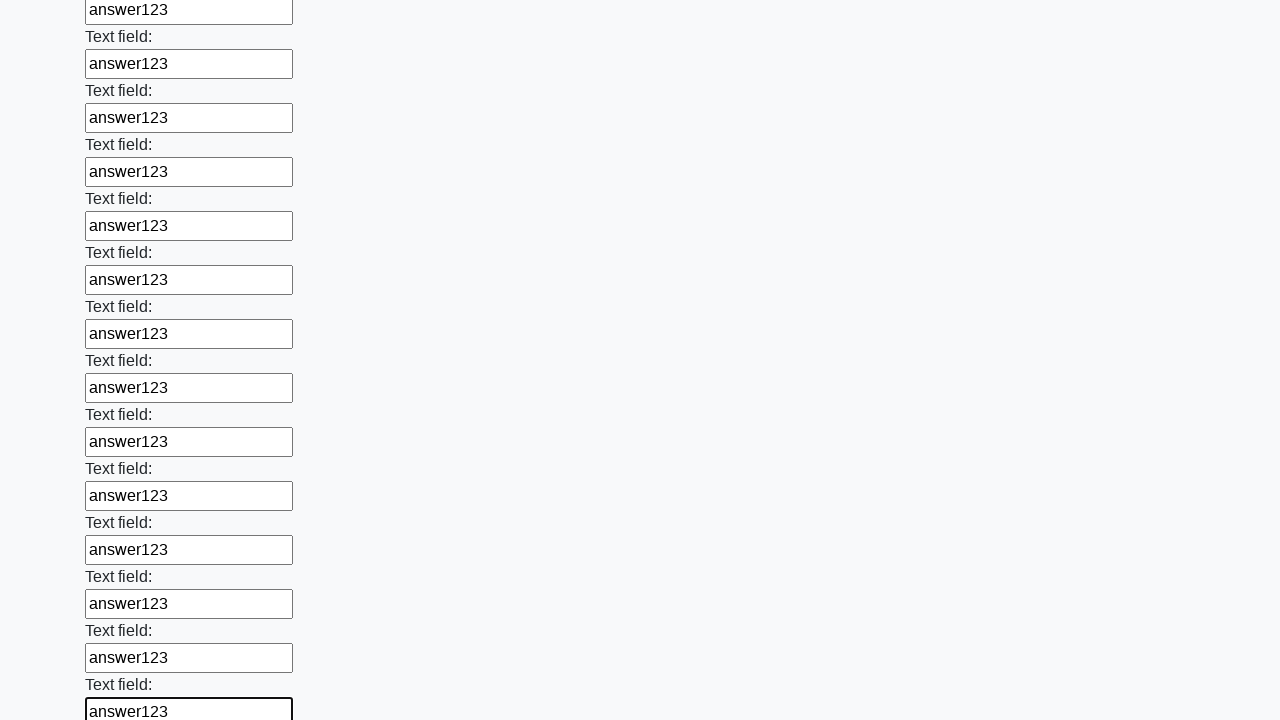

Filled an input field with 'answer123' on input >> nth=60
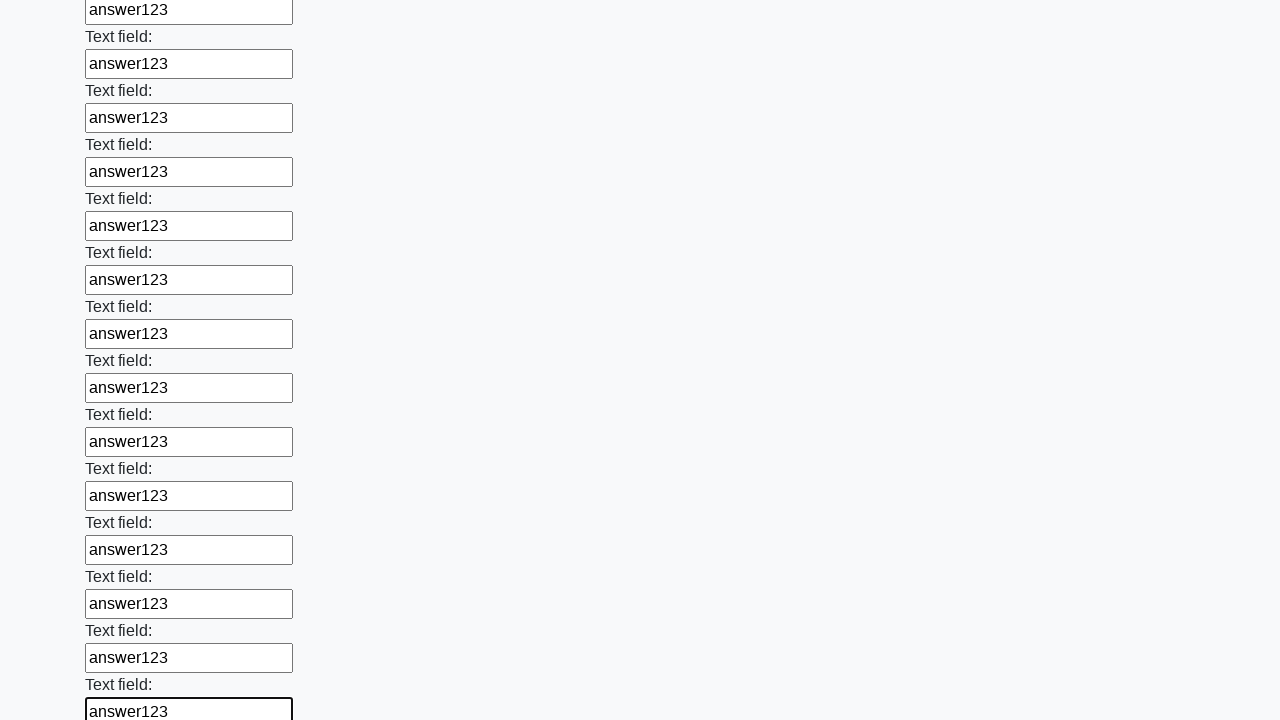

Filled an input field with 'answer123' on input >> nth=61
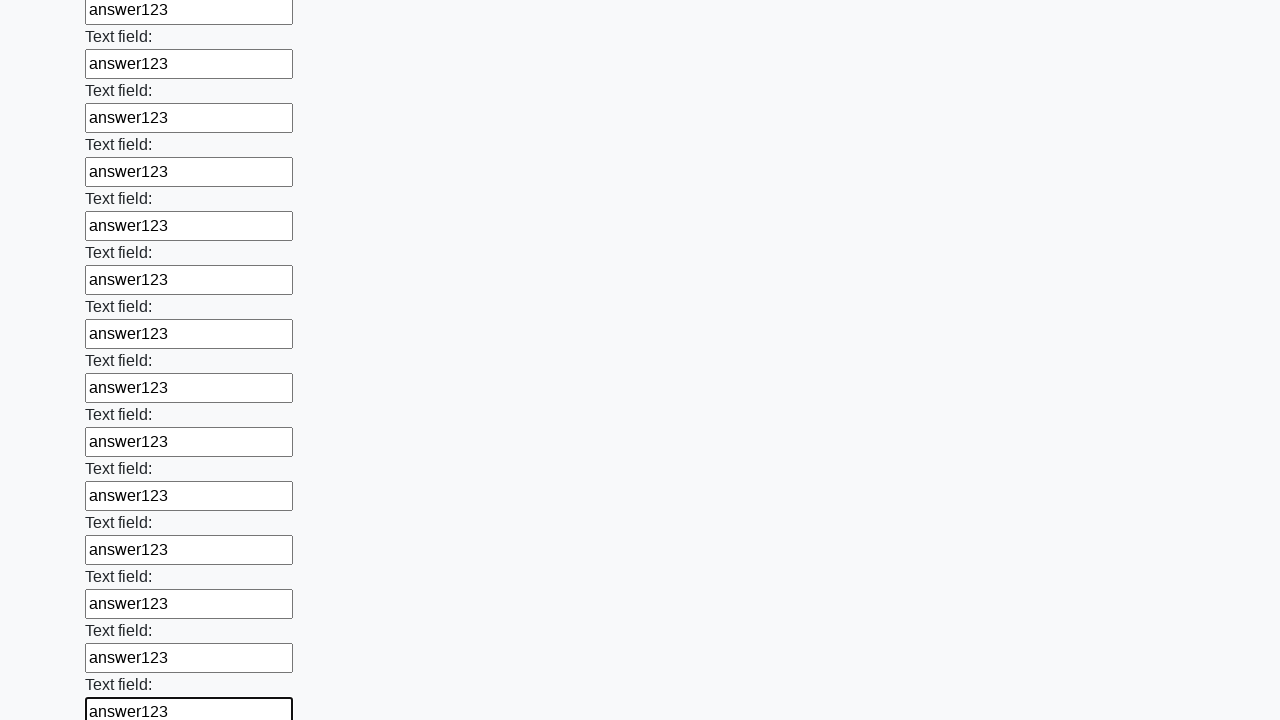

Filled an input field with 'answer123' on input >> nth=62
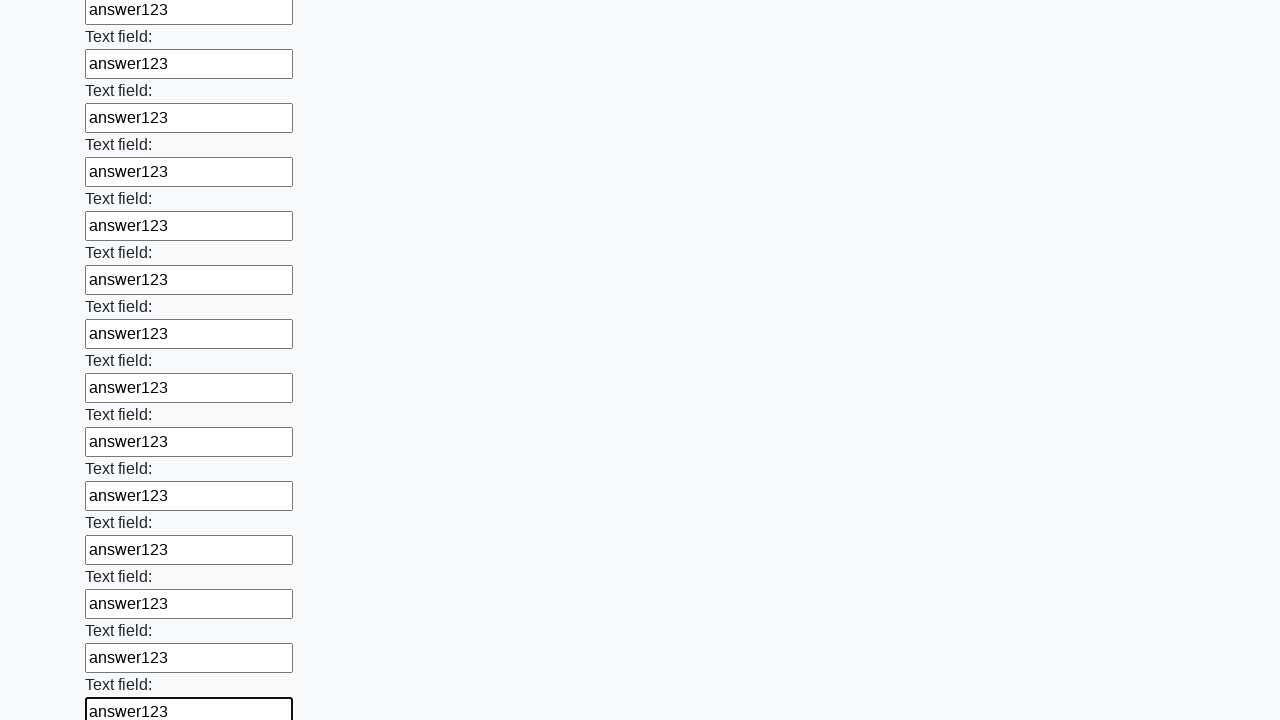

Filled an input field with 'answer123' on input >> nth=63
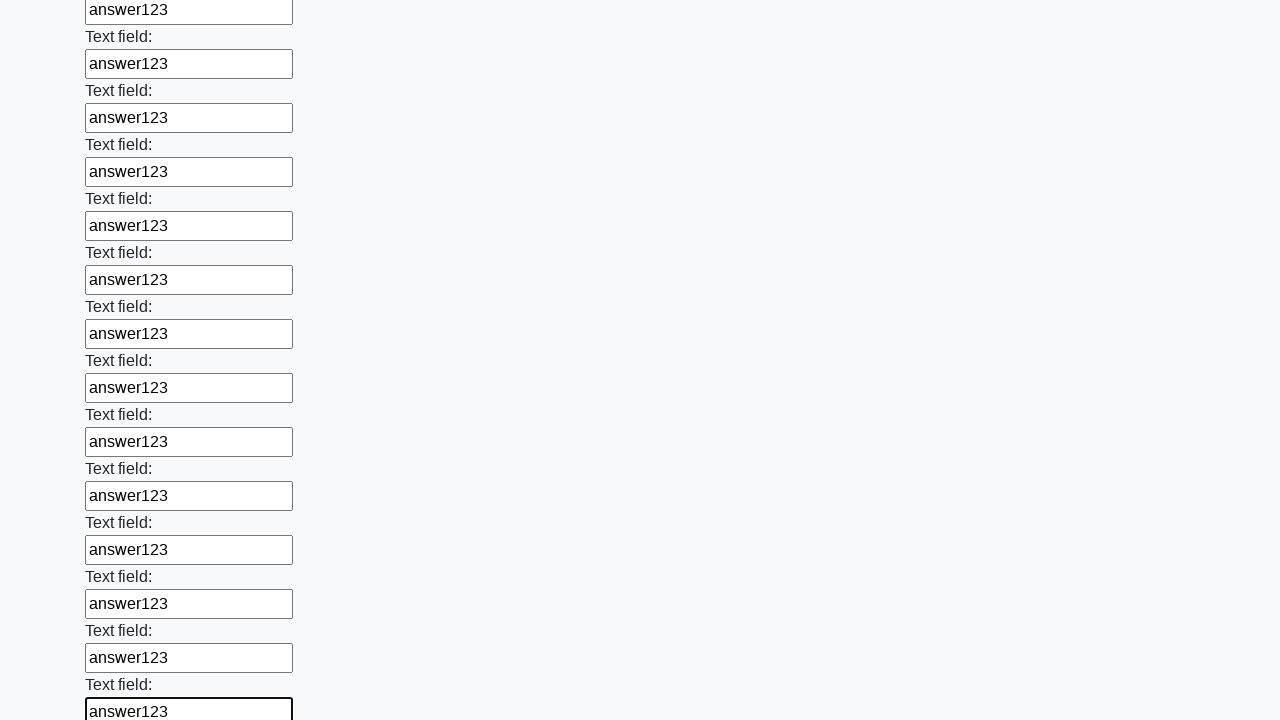

Filled an input field with 'answer123' on input >> nth=64
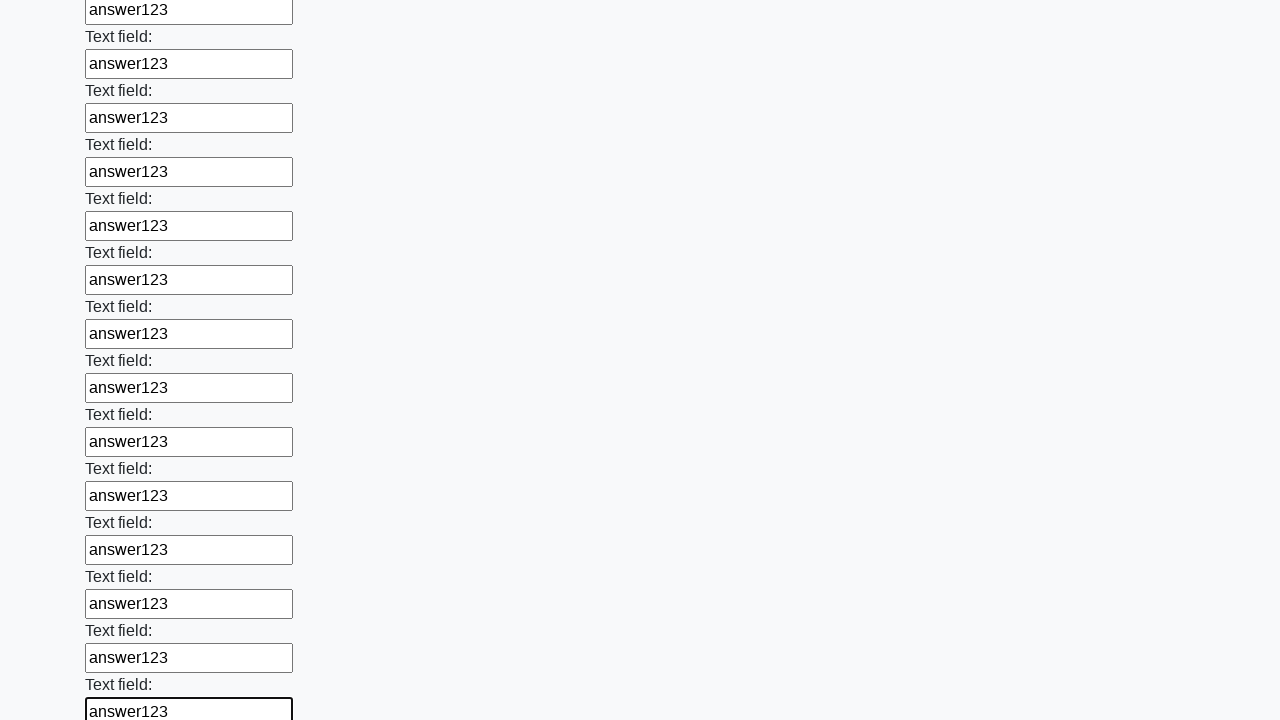

Filled an input field with 'answer123' on input >> nth=65
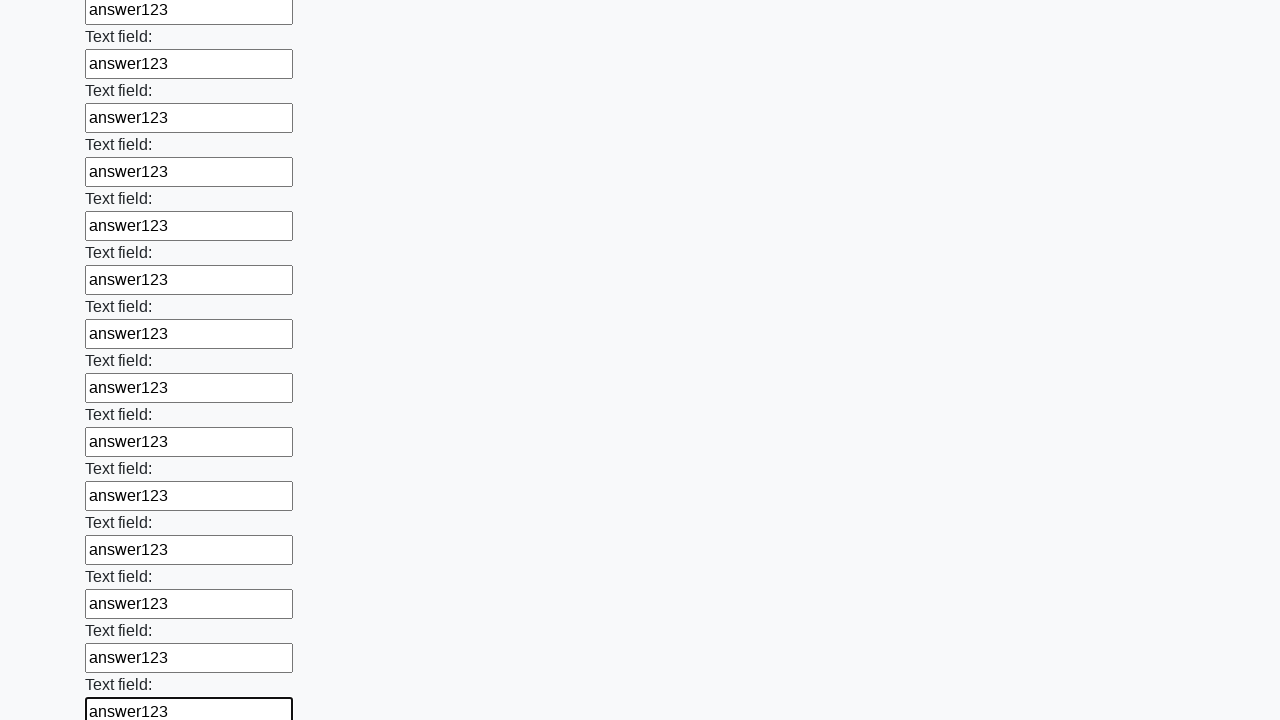

Filled an input field with 'answer123' on input >> nth=66
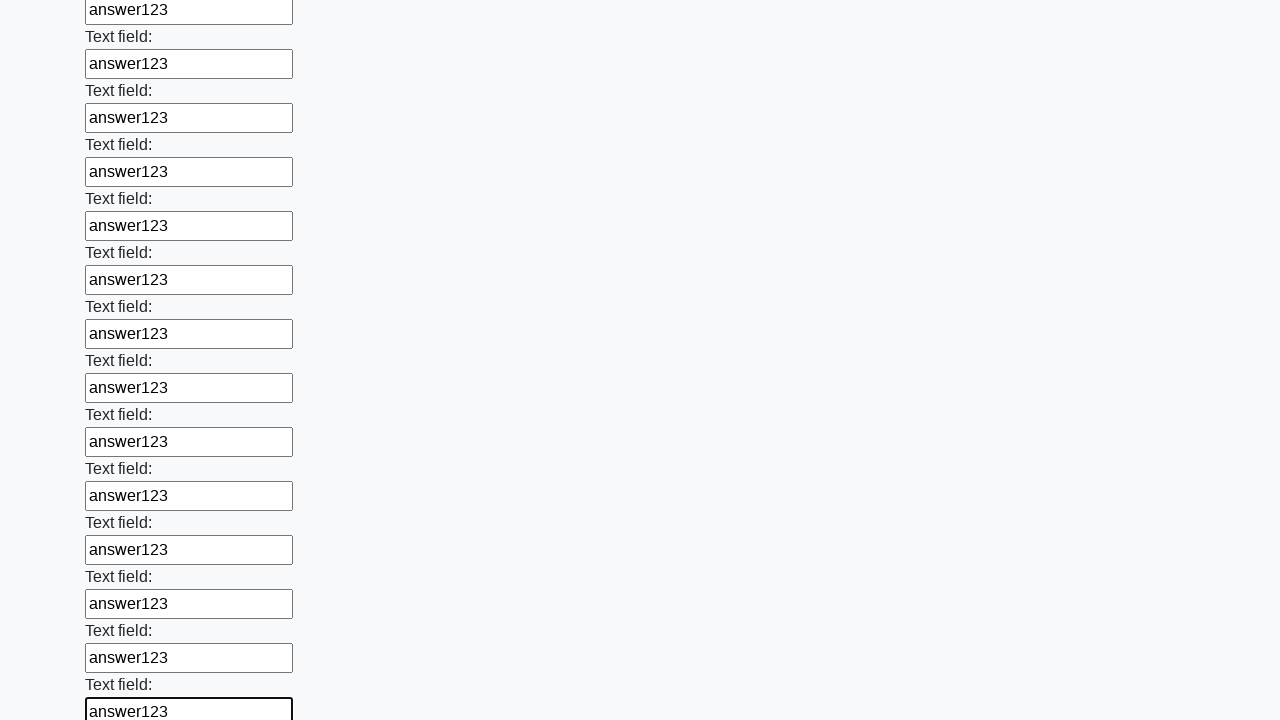

Filled an input field with 'answer123' on input >> nth=67
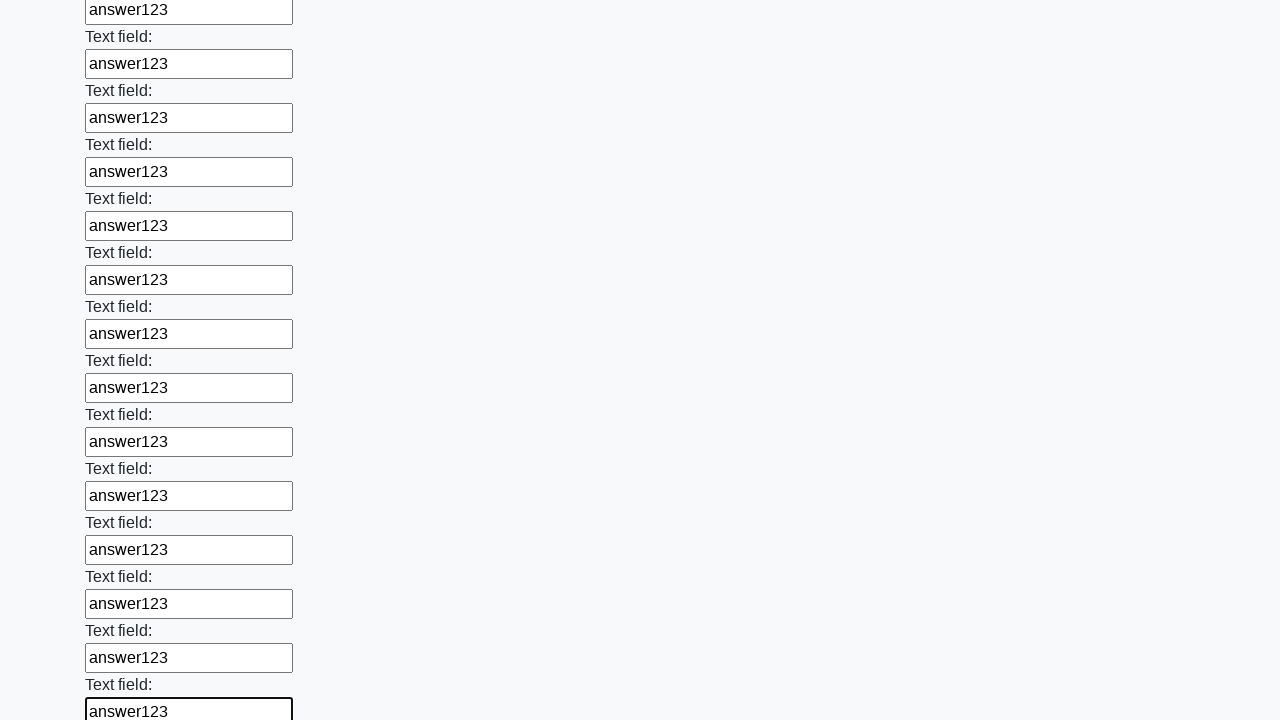

Filled an input field with 'answer123' on input >> nth=68
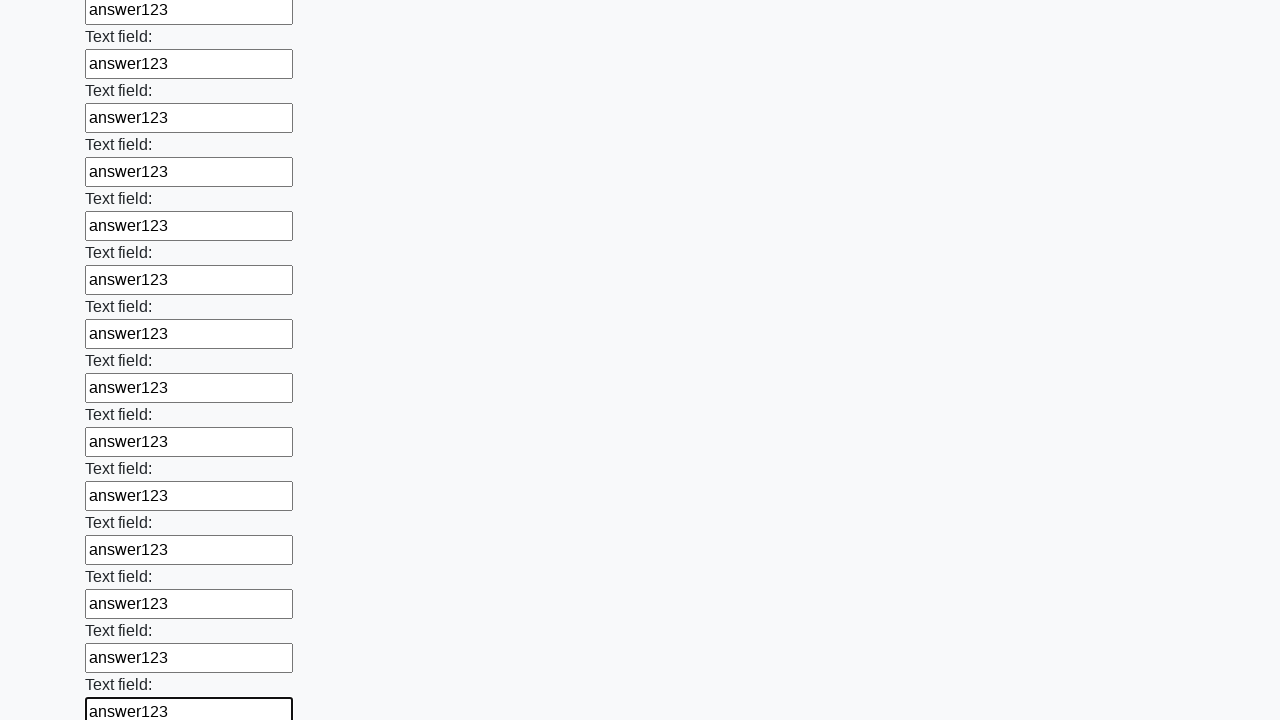

Filled an input field with 'answer123' on input >> nth=69
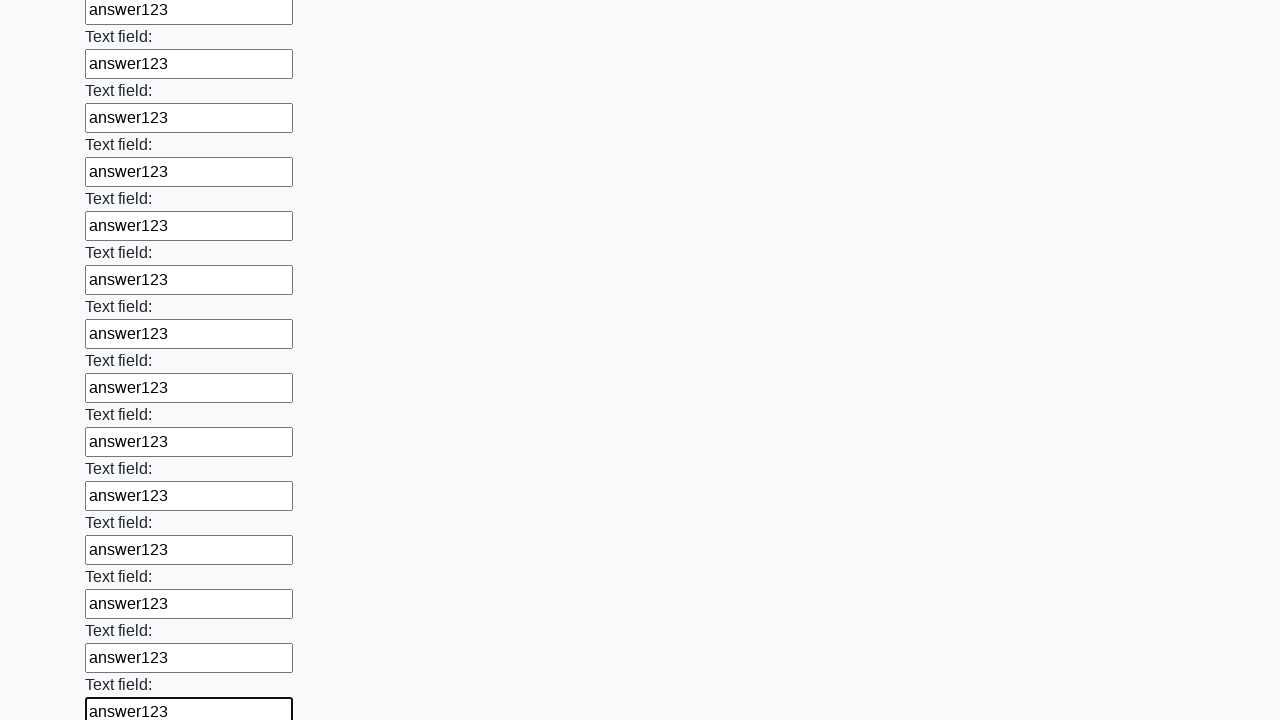

Filled an input field with 'answer123' on input >> nth=70
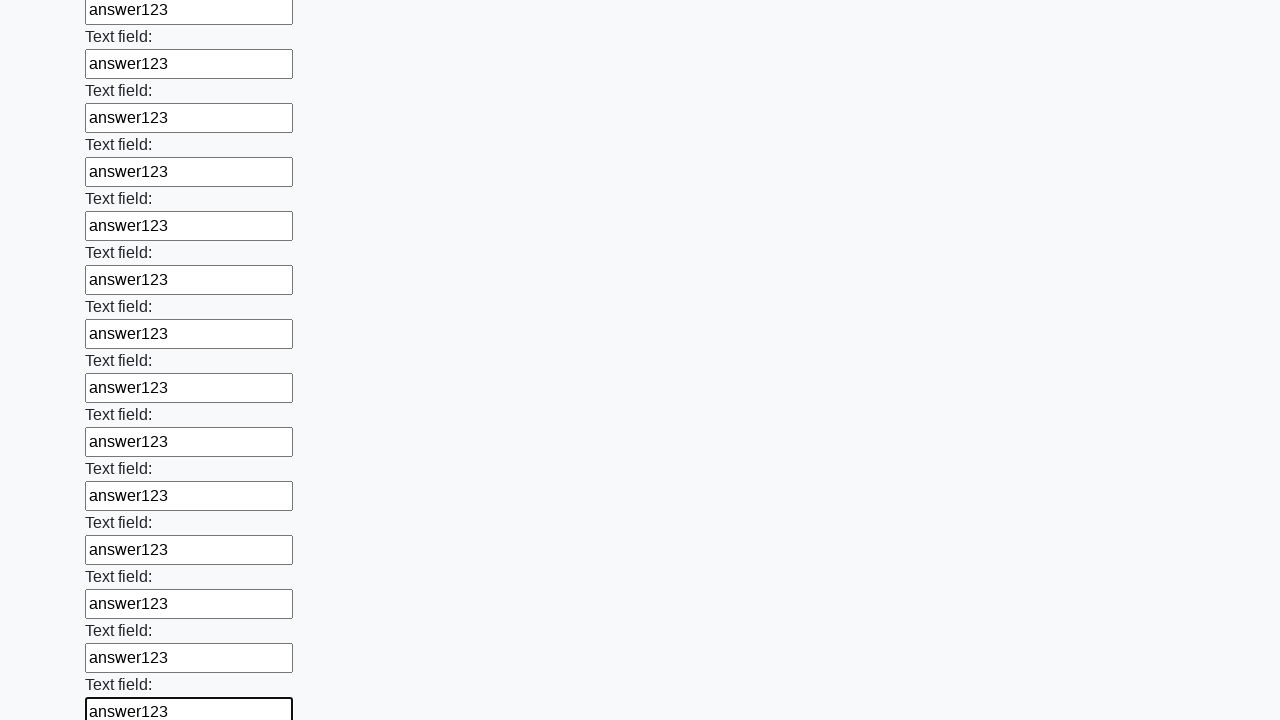

Filled an input field with 'answer123' on input >> nth=71
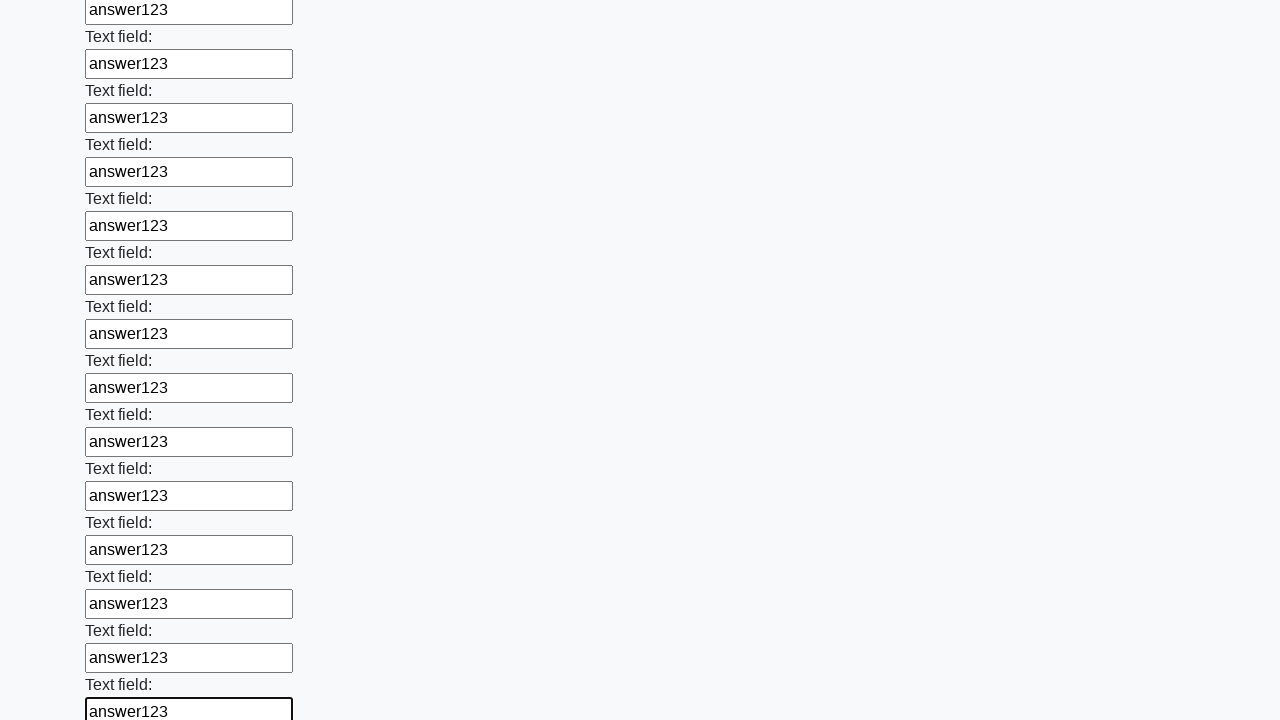

Filled an input field with 'answer123' on input >> nth=72
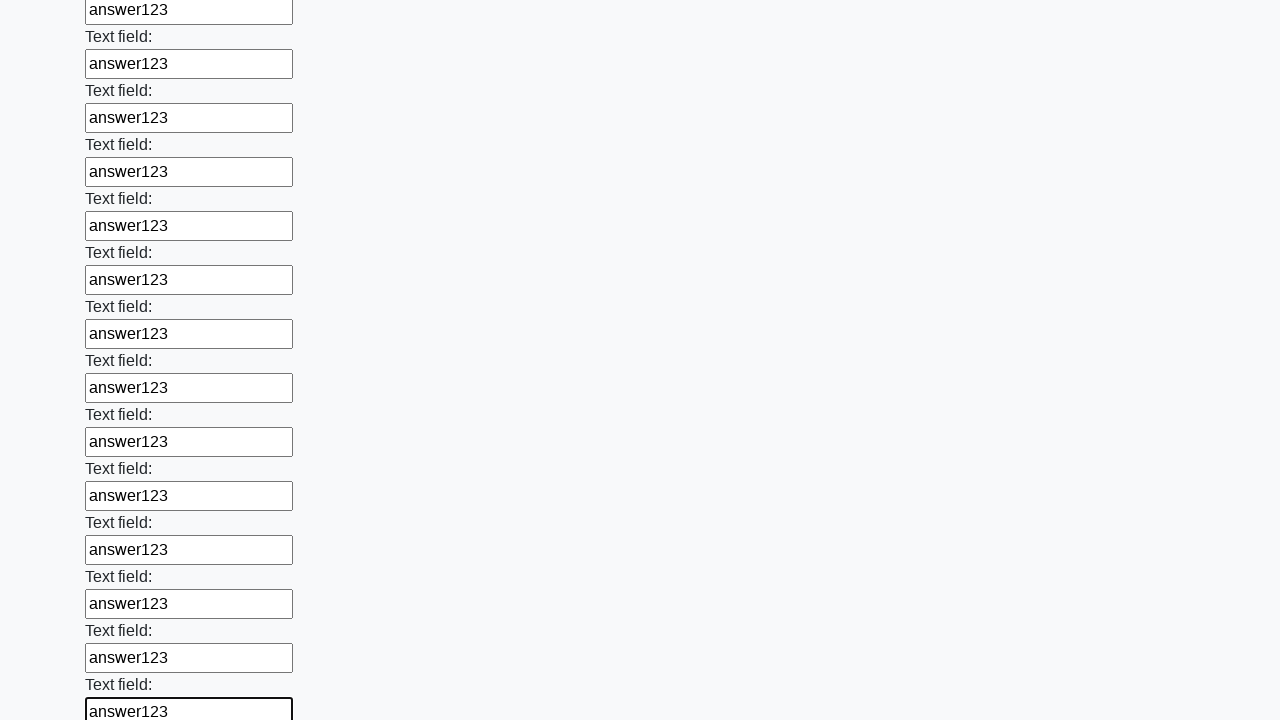

Filled an input field with 'answer123' on input >> nth=73
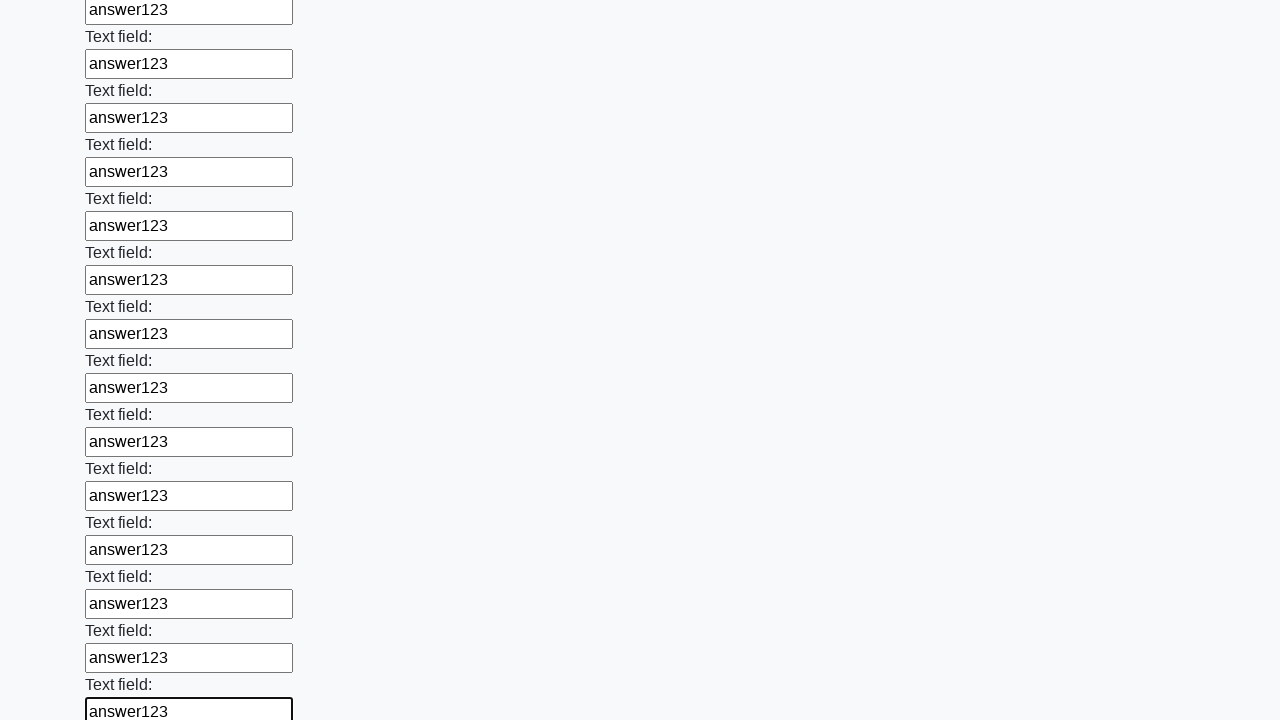

Filled an input field with 'answer123' on input >> nth=74
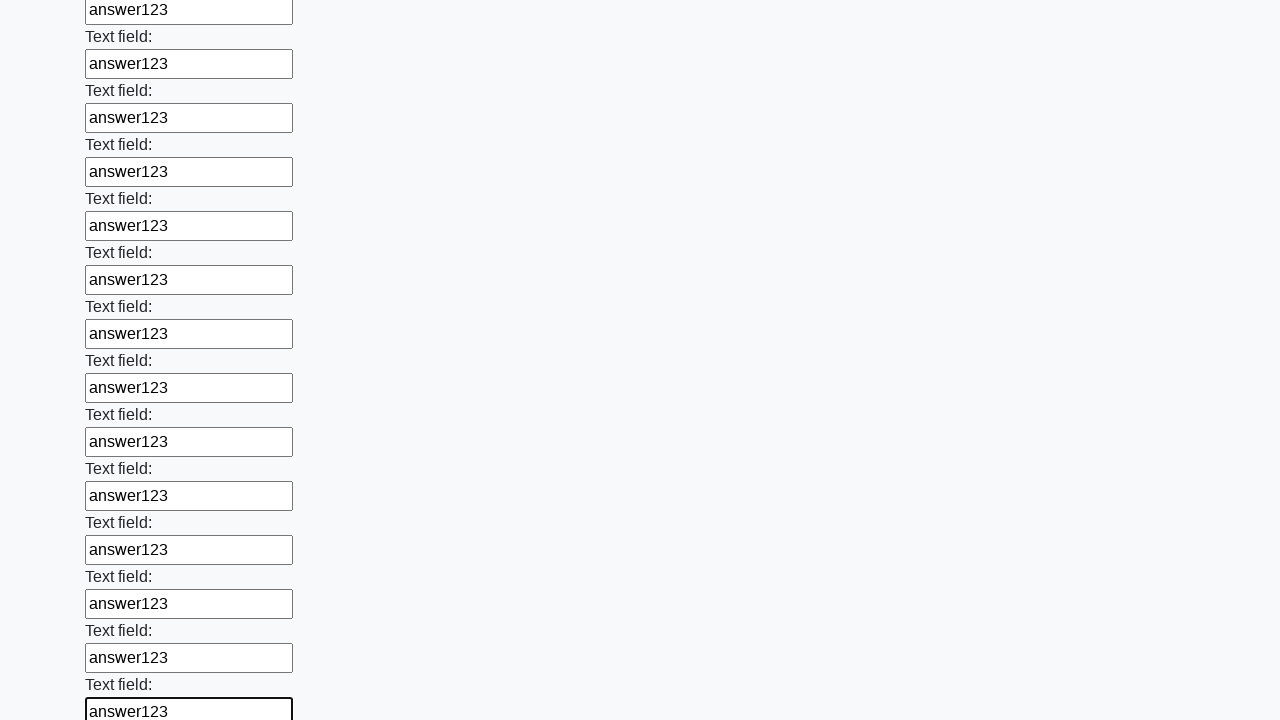

Filled an input field with 'answer123' on input >> nth=75
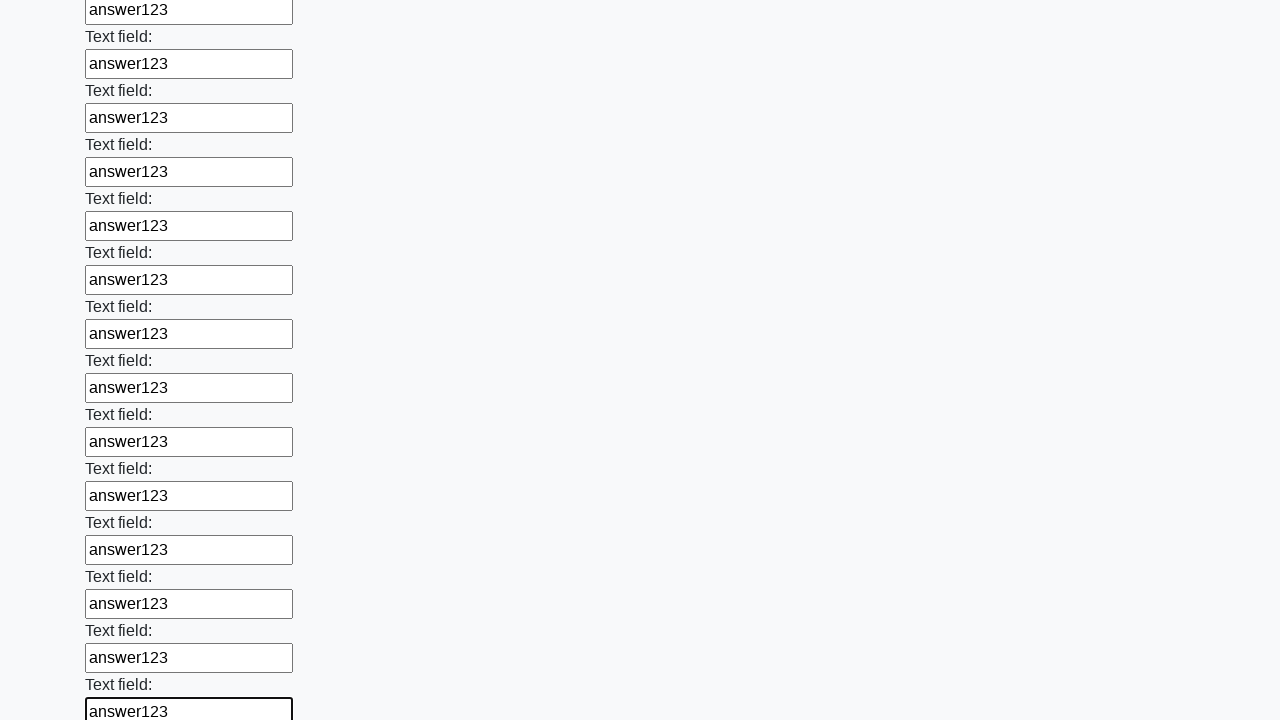

Filled an input field with 'answer123' on input >> nth=76
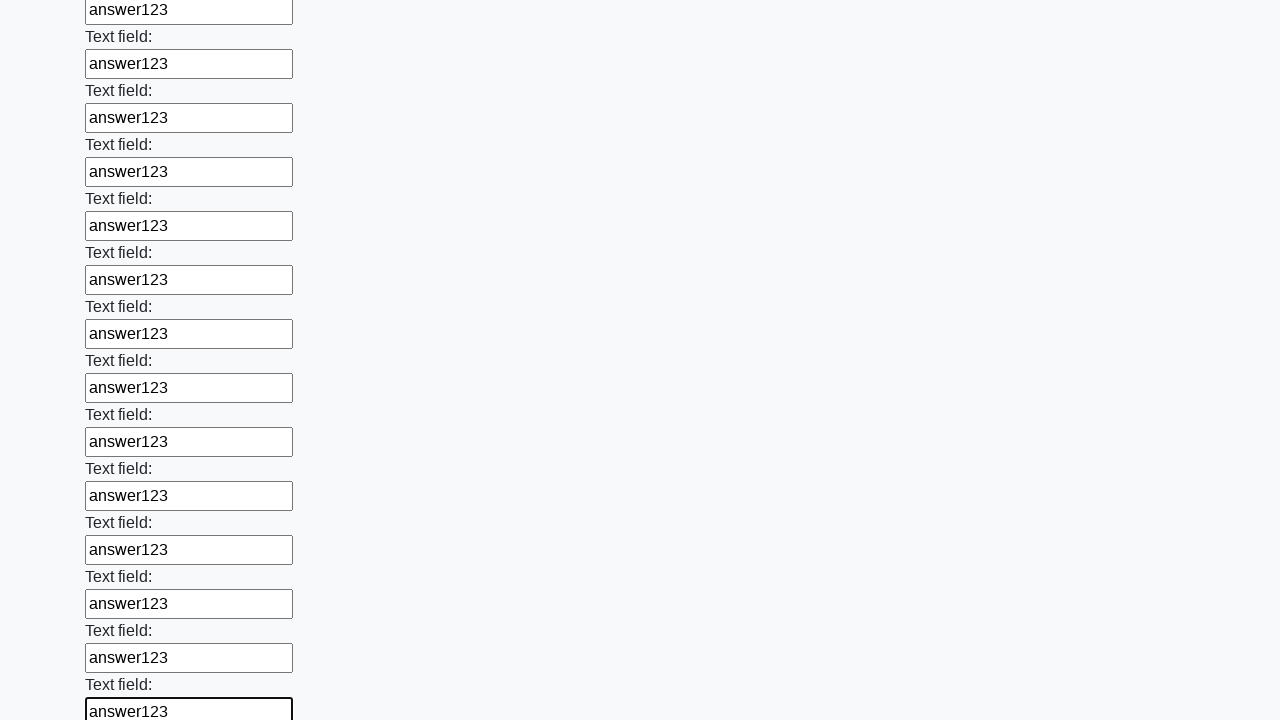

Filled an input field with 'answer123' on input >> nth=77
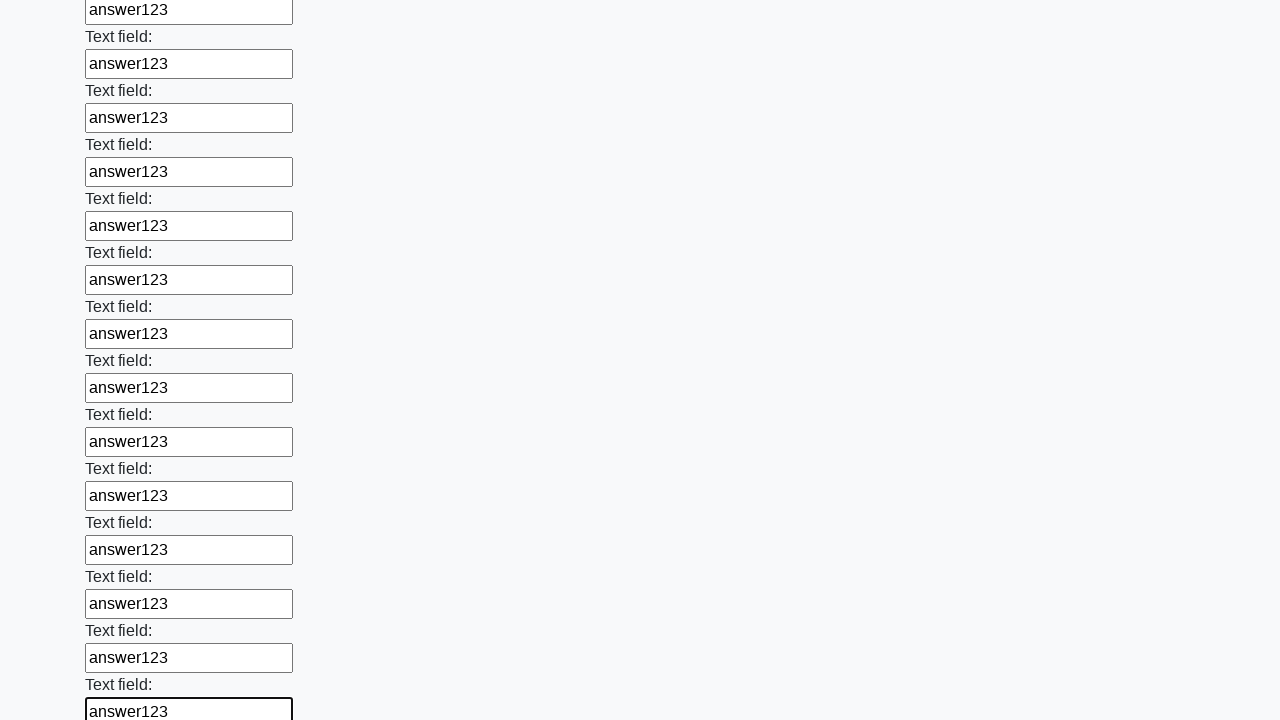

Filled an input field with 'answer123' on input >> nth=78
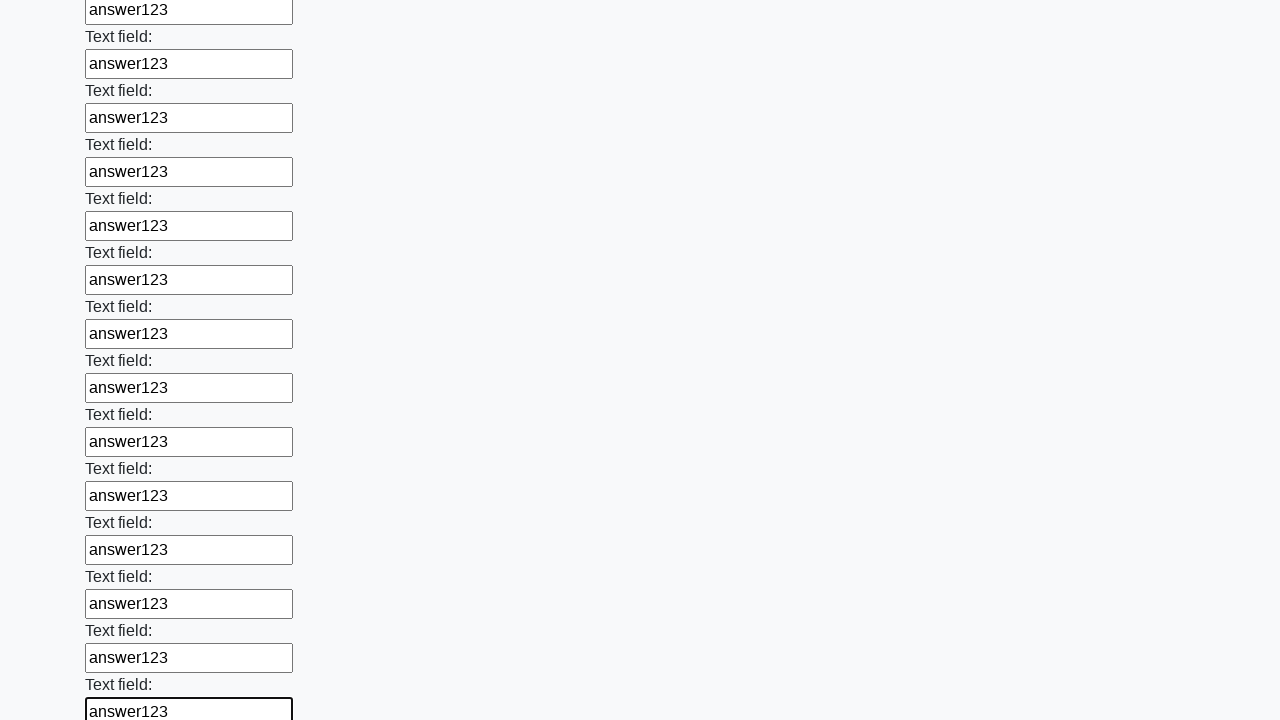

Filled an input field with 'answer123' on input >> nth=79
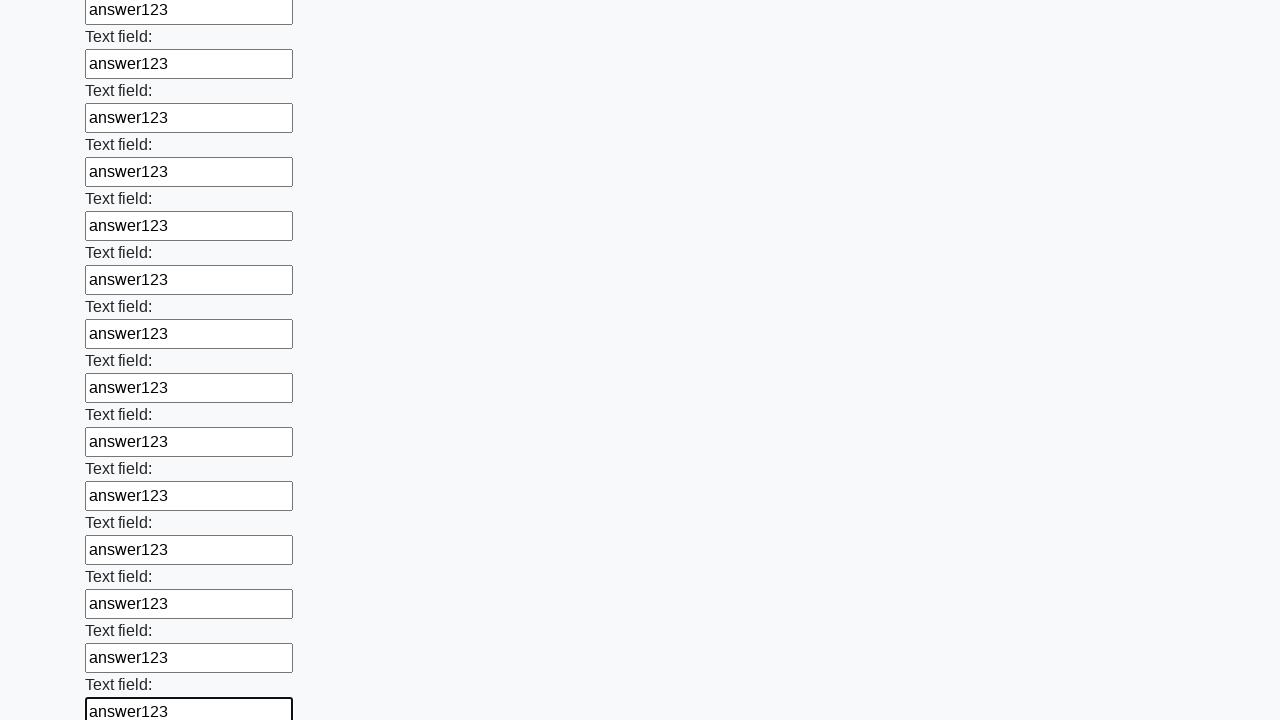

Filled an input field with 'answer123' on input >> nth=80
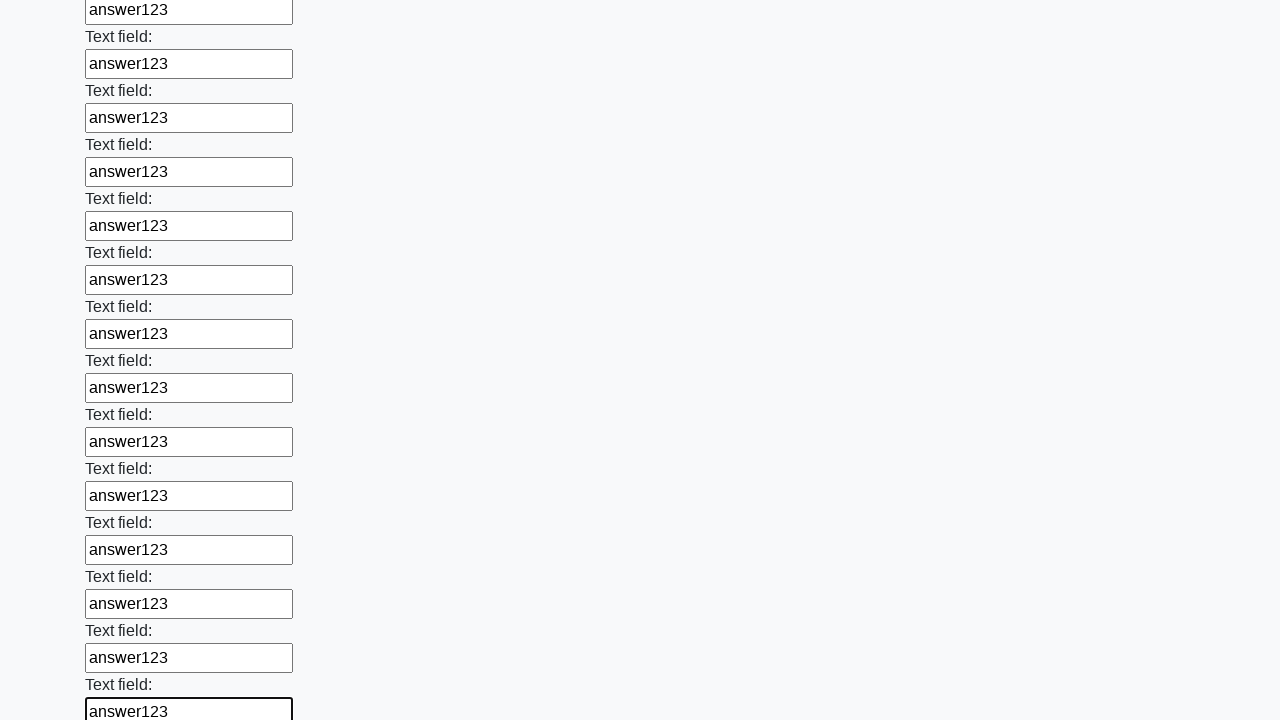

Filled an input field with 'answer123' on input >> nth=81
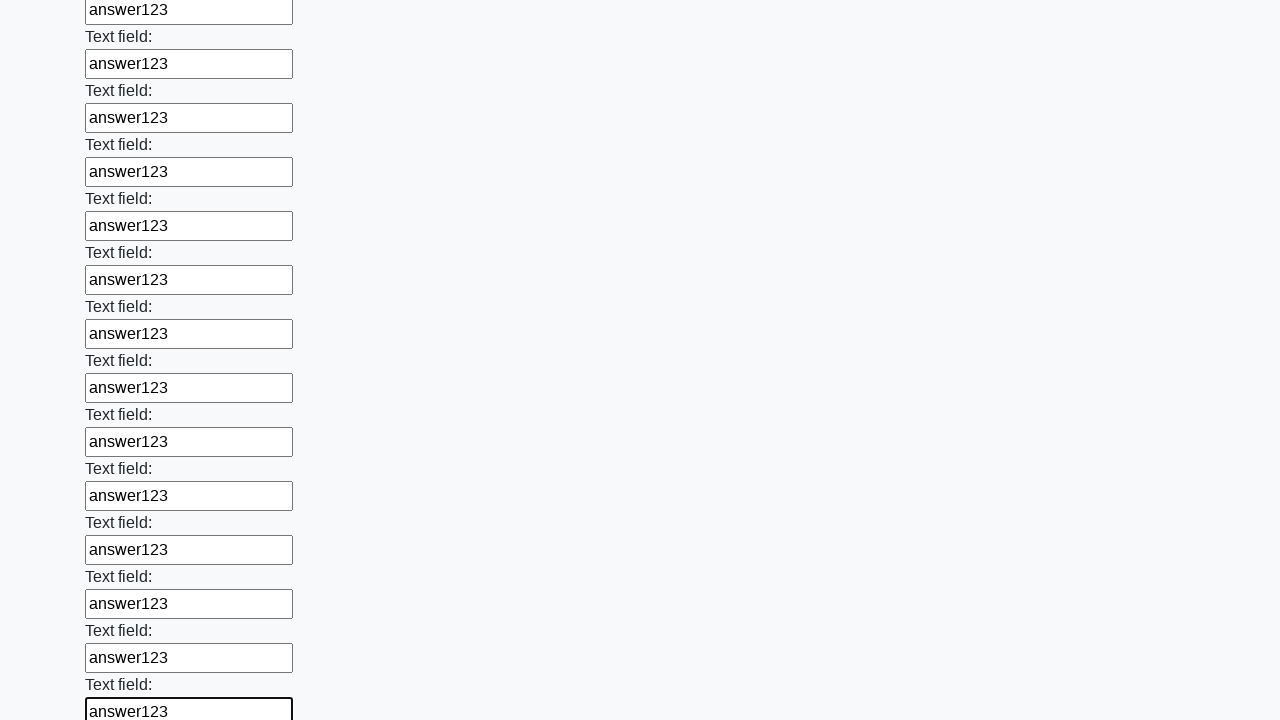

Filled an input field with 'answer123' on input >> nth=82
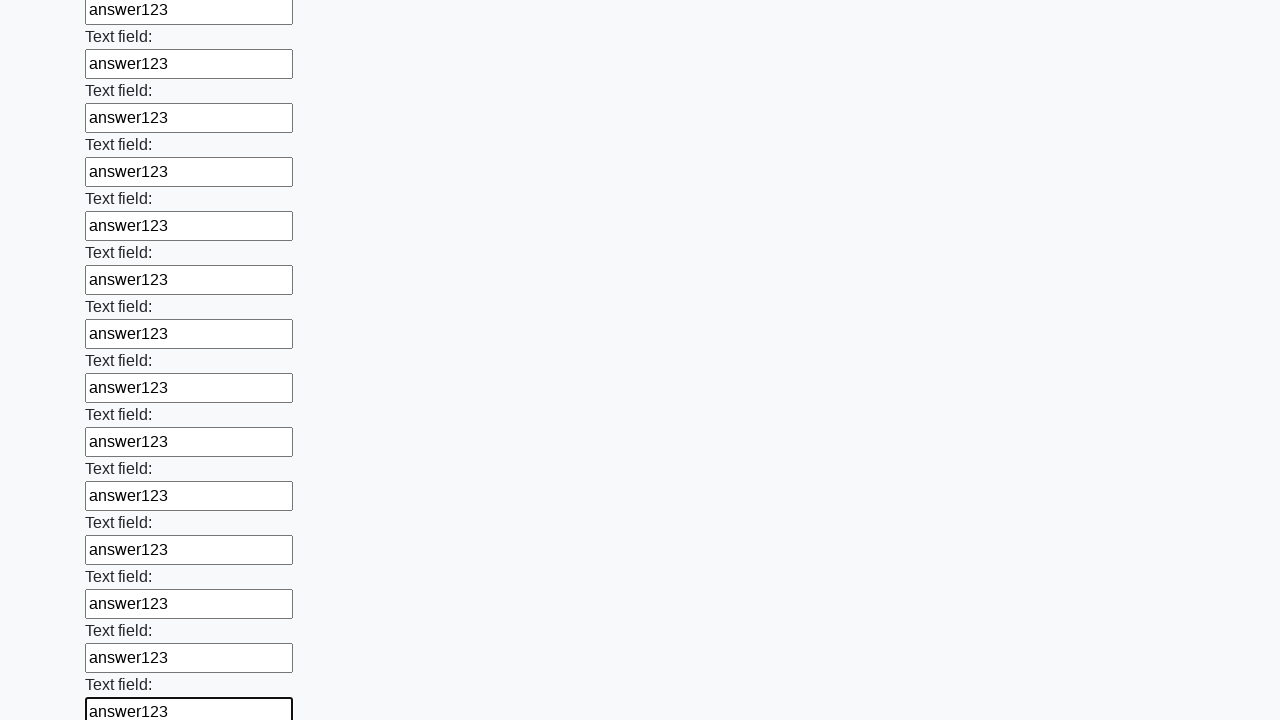

Filled an input field with 'answer123' on input >> nth=83
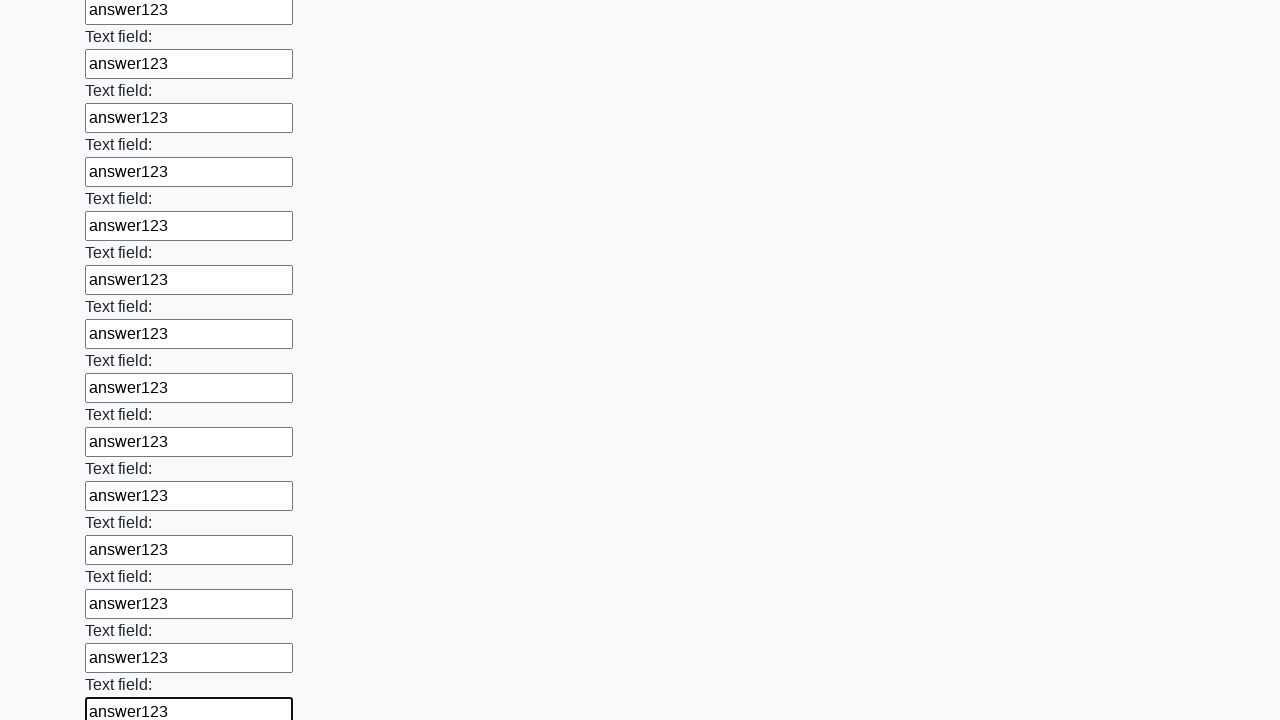

Filled an input field with 'answer123' on input >> nth=84
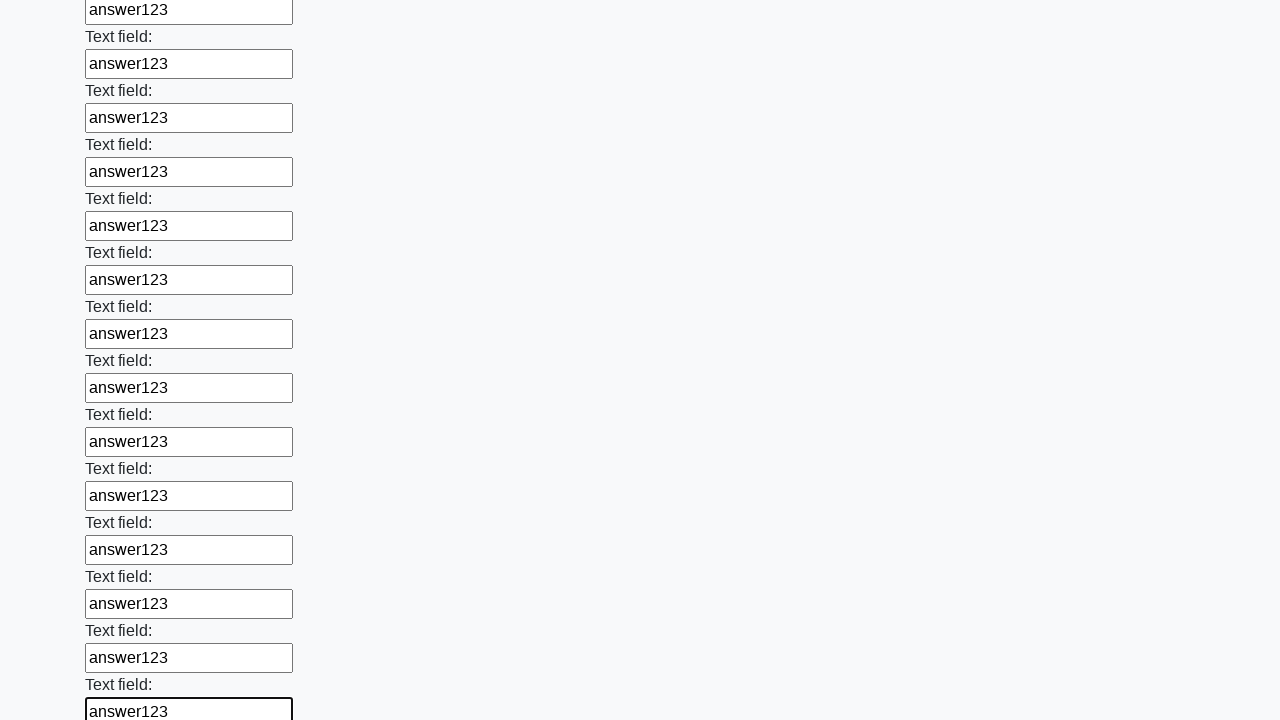

Filled an input field with 'answer123' on input >> nth=85
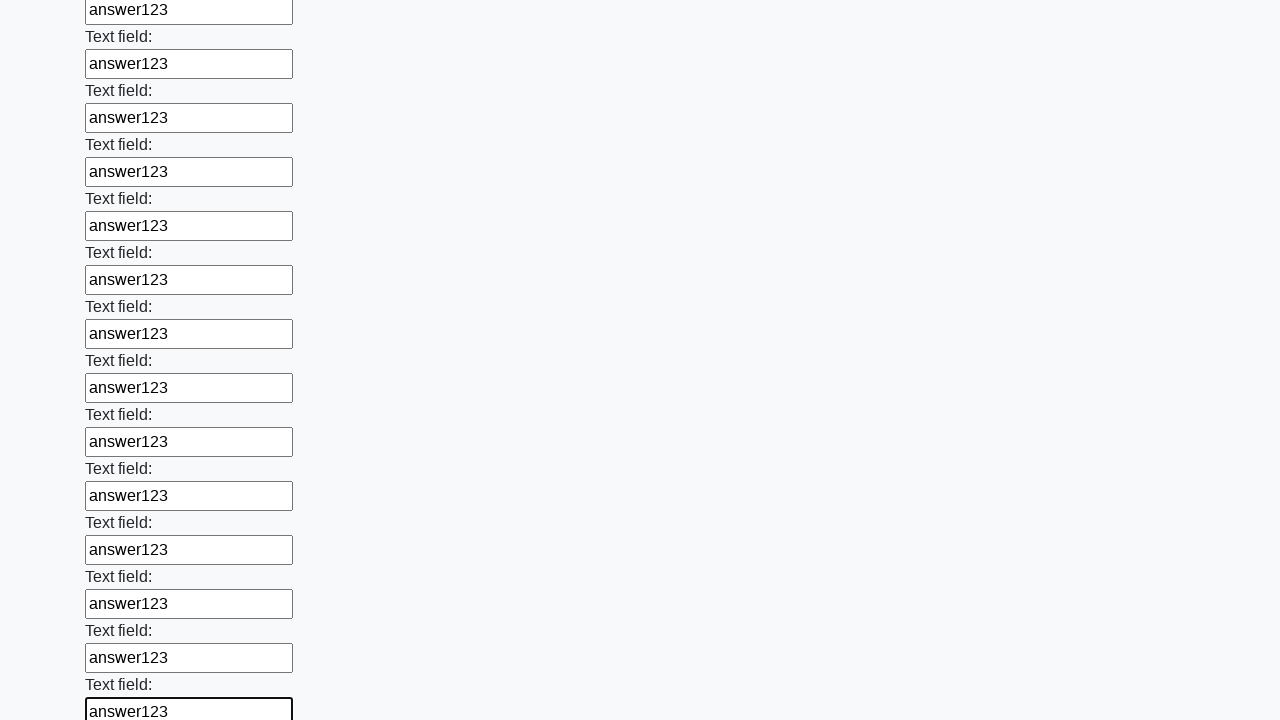

Filled an input field with 'answer123' on input >> nth=86
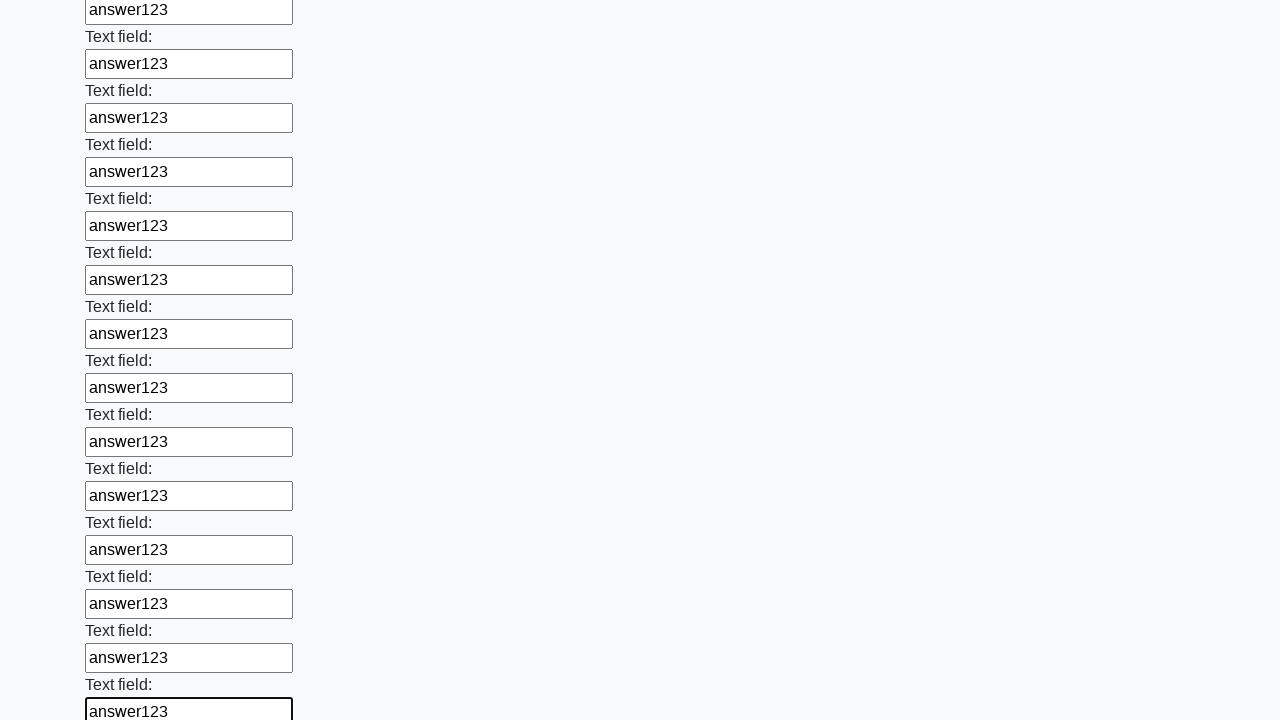

Filled an input field with 'answer123' on input >> nth=87
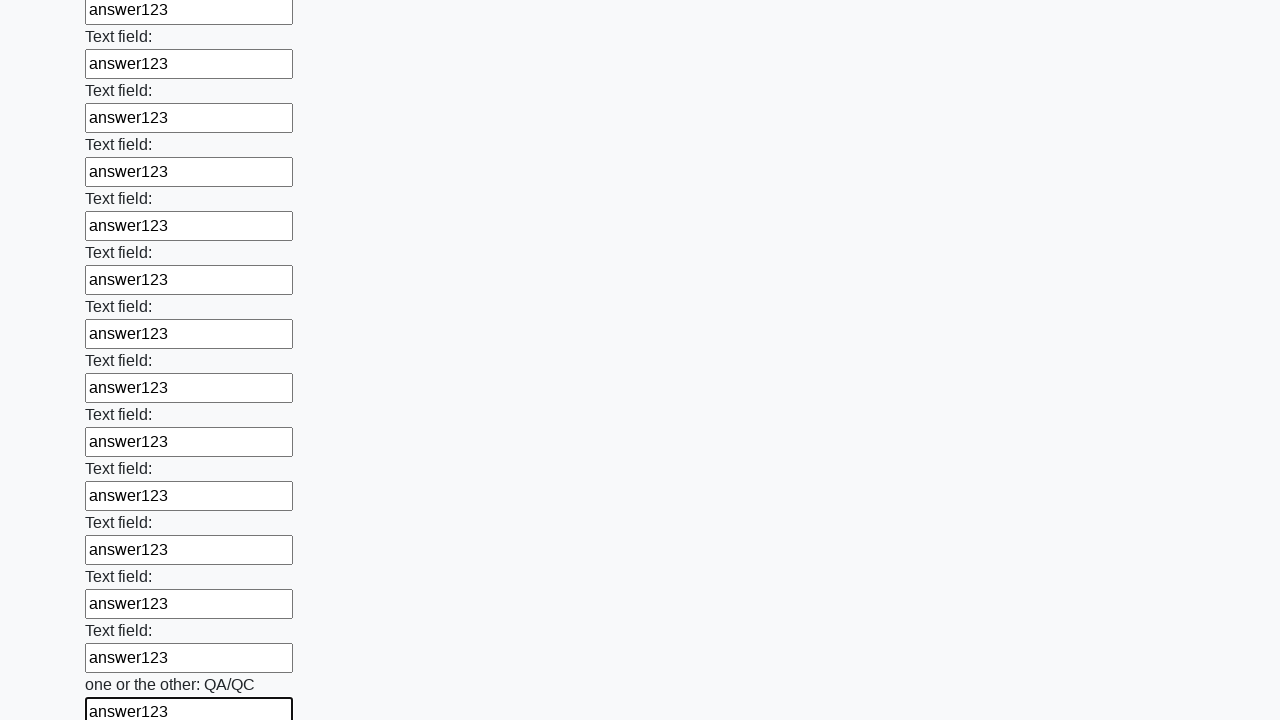

Filled an input field with 'answer123' on input >> nth=88
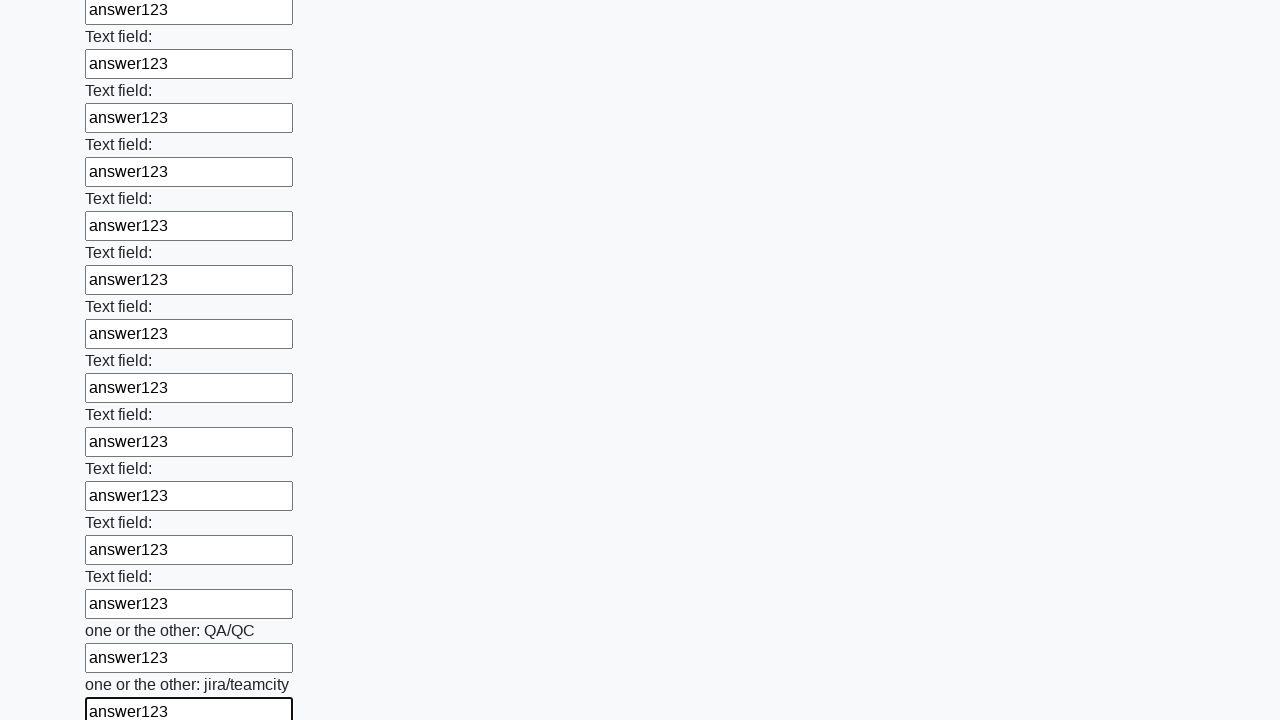

Filled an input field with 'answer123' on input >> nth=89
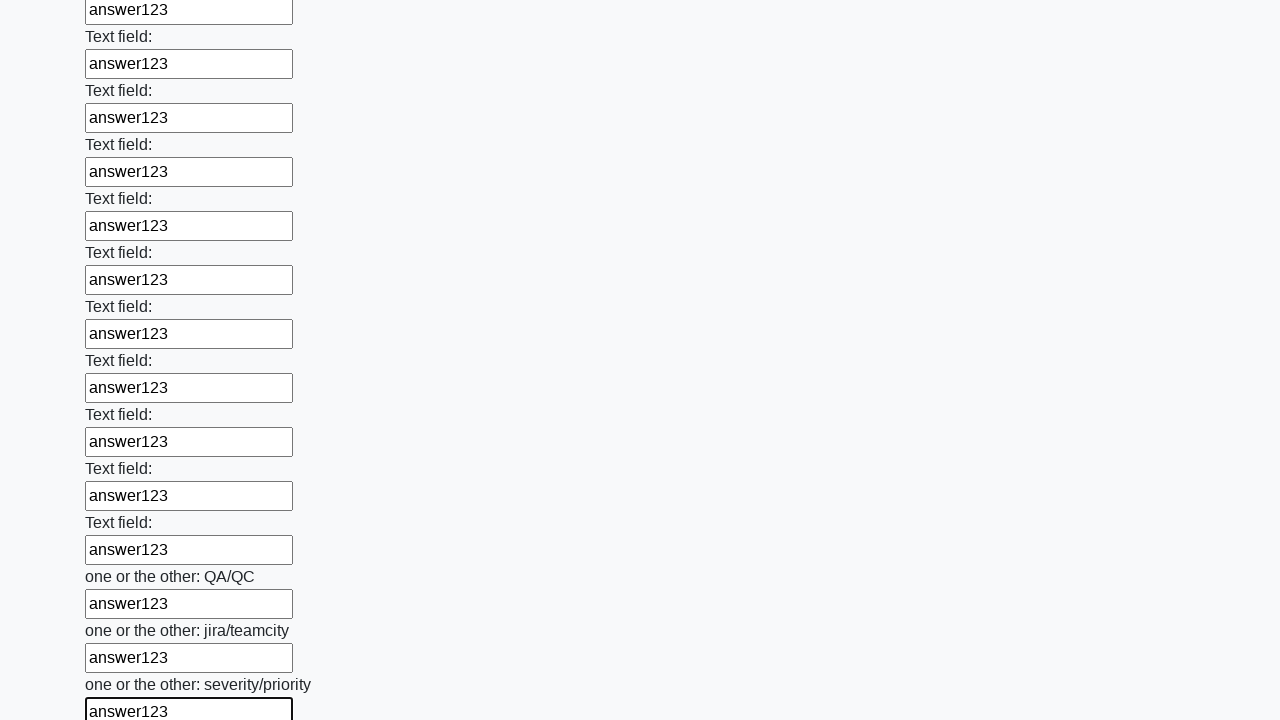

Filled an input field with 'answer123' on input >> nth=90
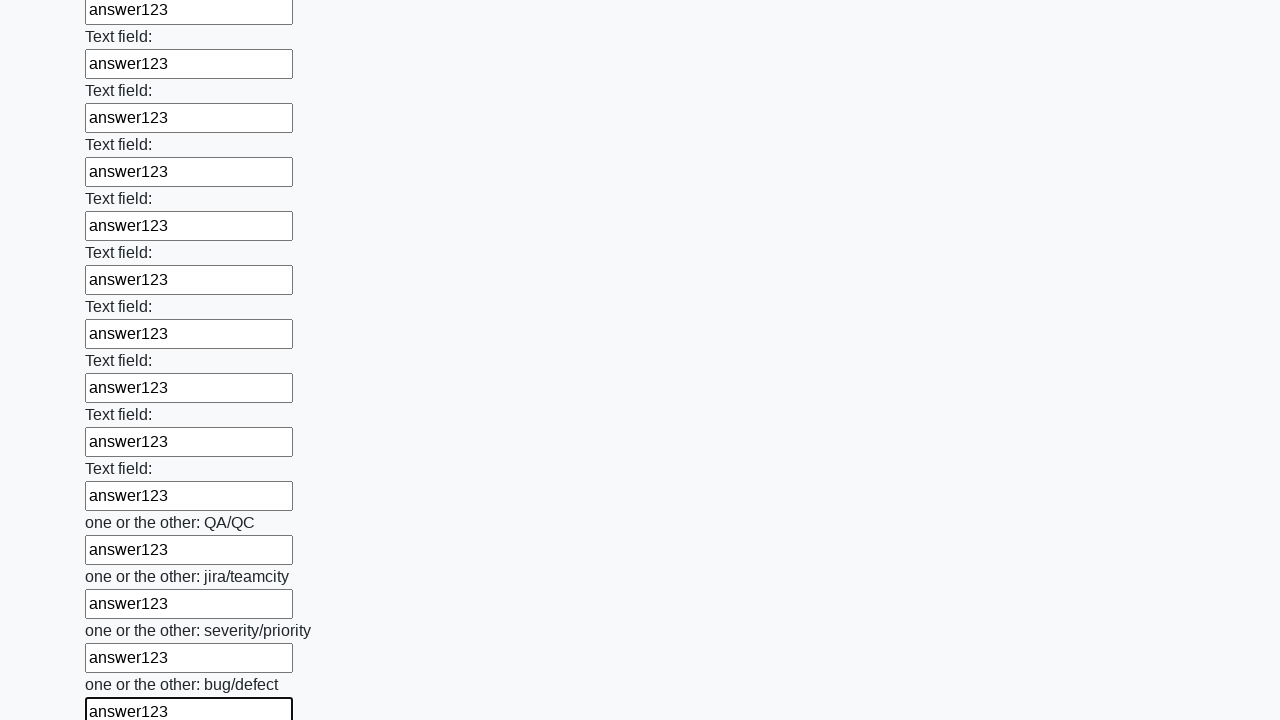

Filled an input field with 'answer123' on input >> nth=91
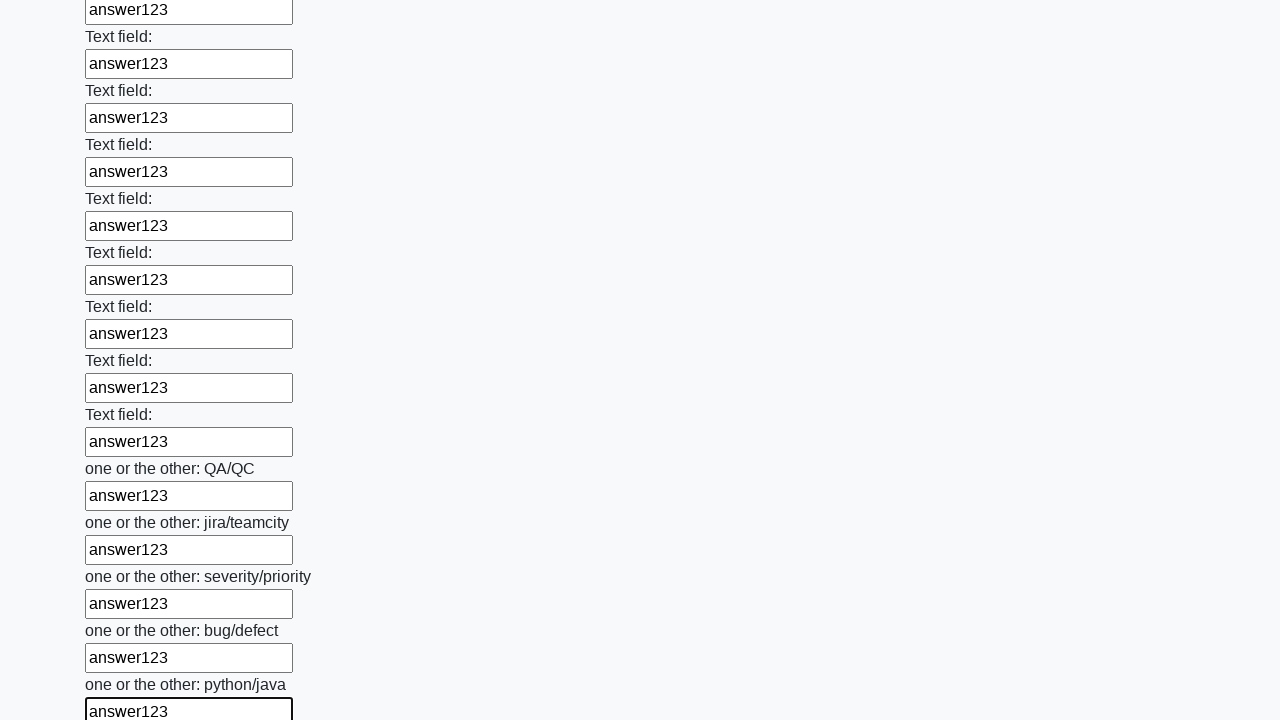

Filled an input field with 'answer123' on input >> nth=92
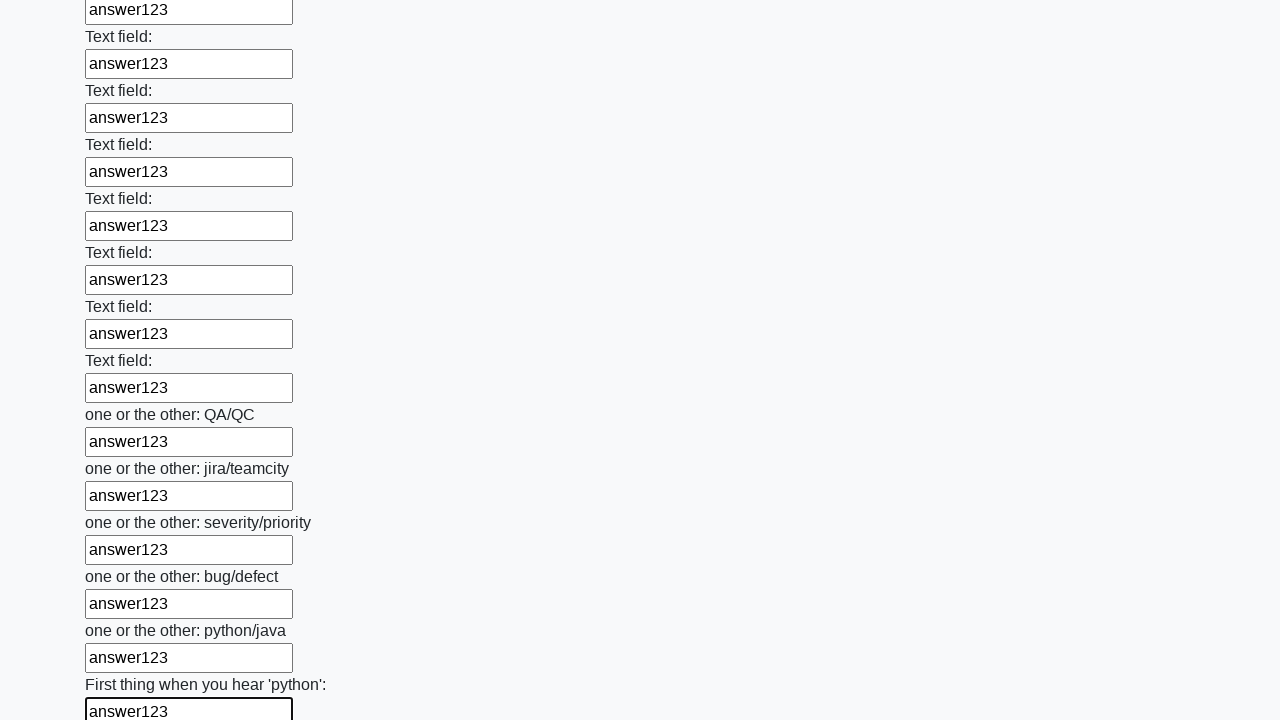

Filled an input field with 'answer123' on input >> nth=93
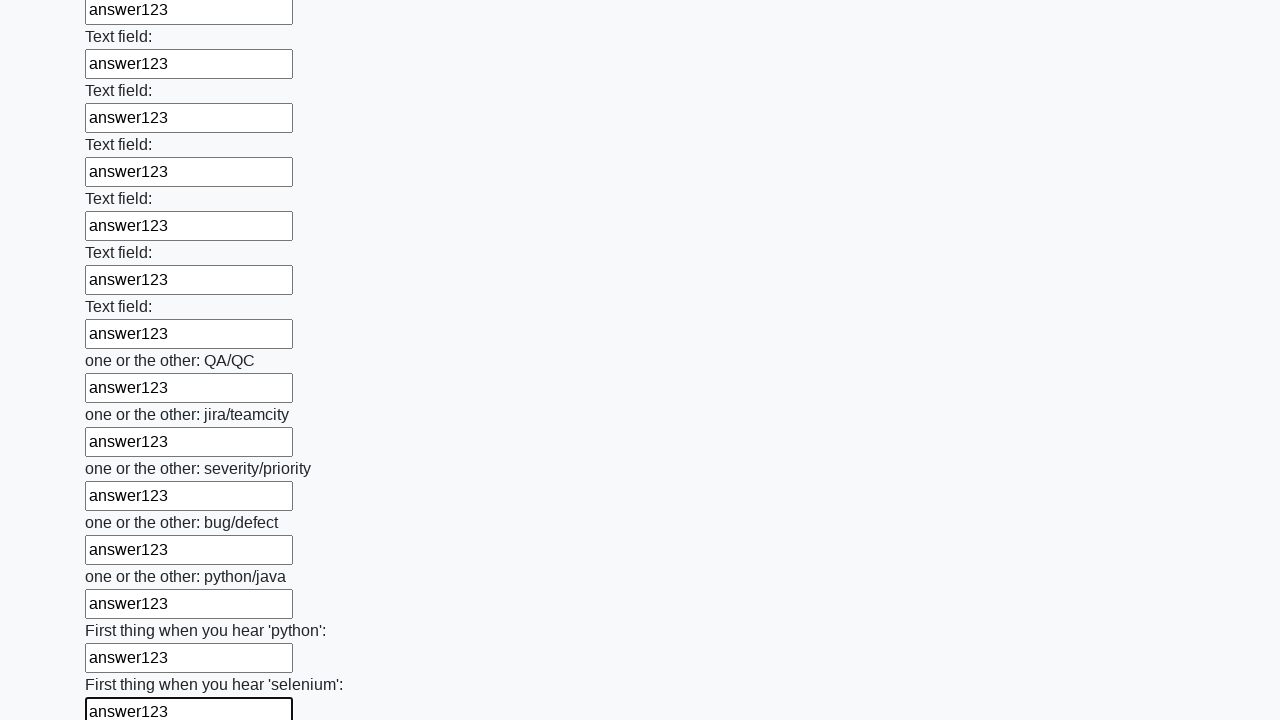

Filled an input field with 'answer123' on input >> nth=94
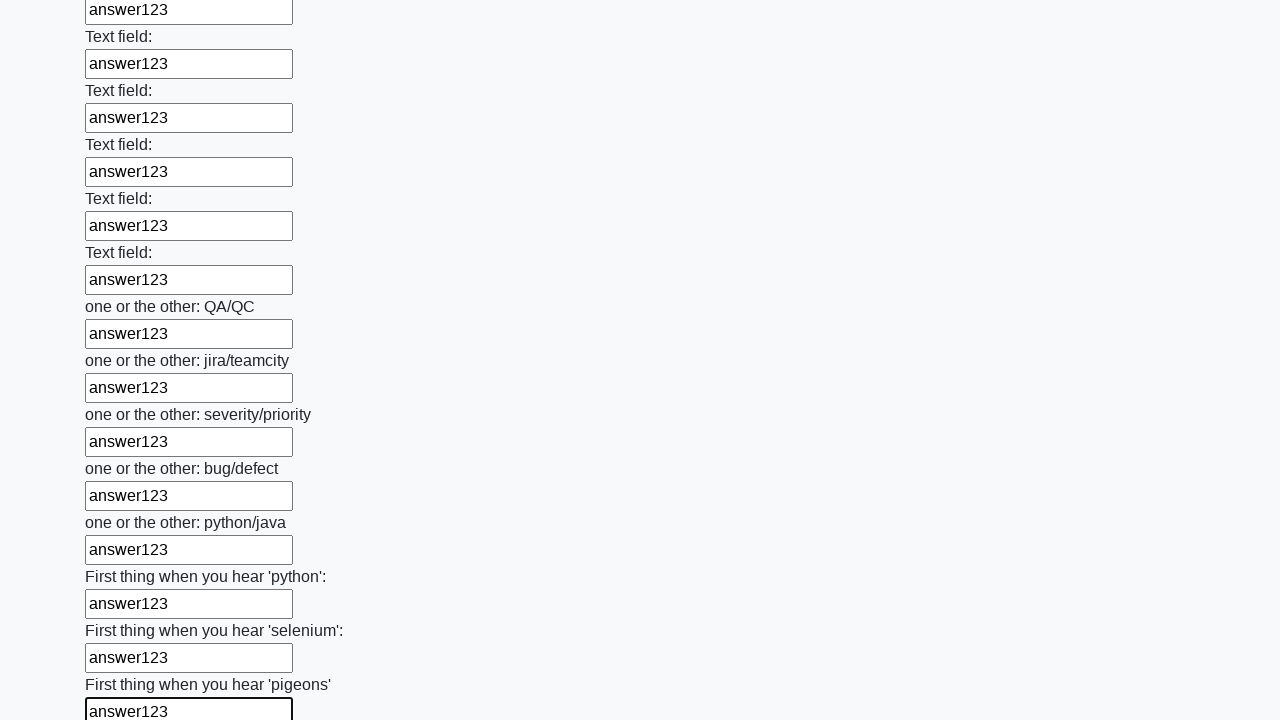

Filled an input field with 'answer123' on input >> nth=95
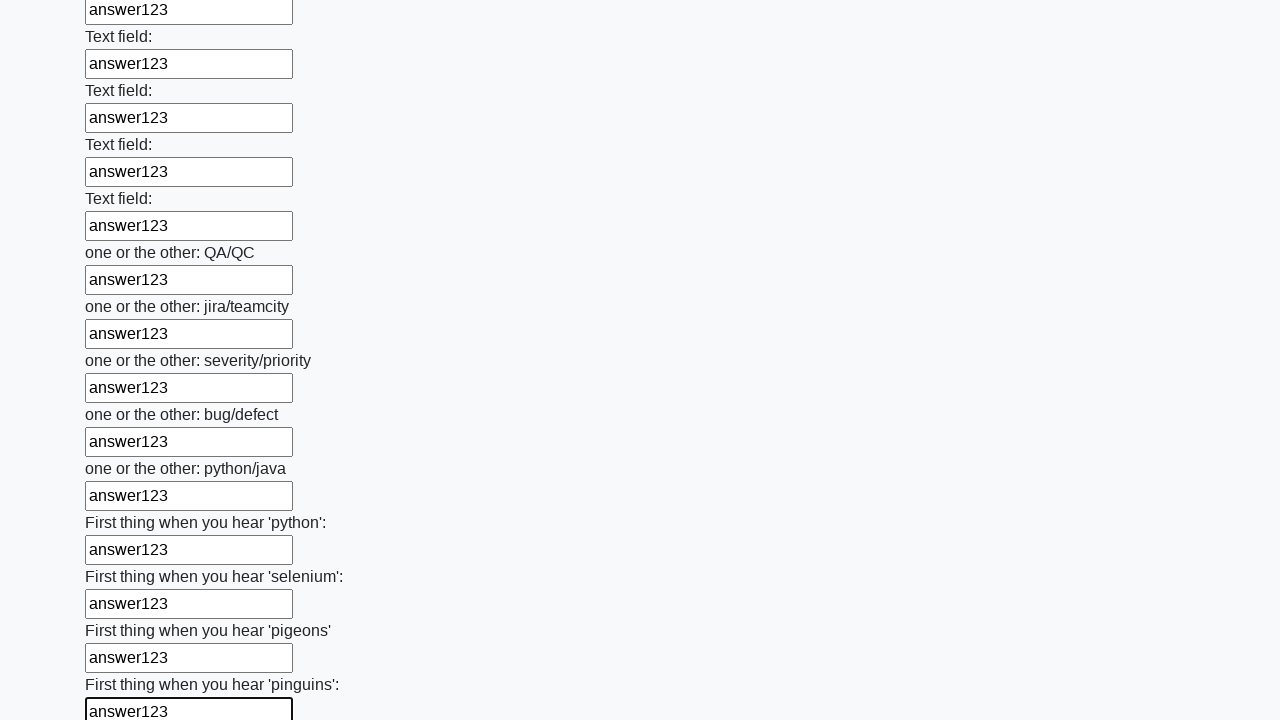

Filled an input field with 'answer123' on input >> nth=96
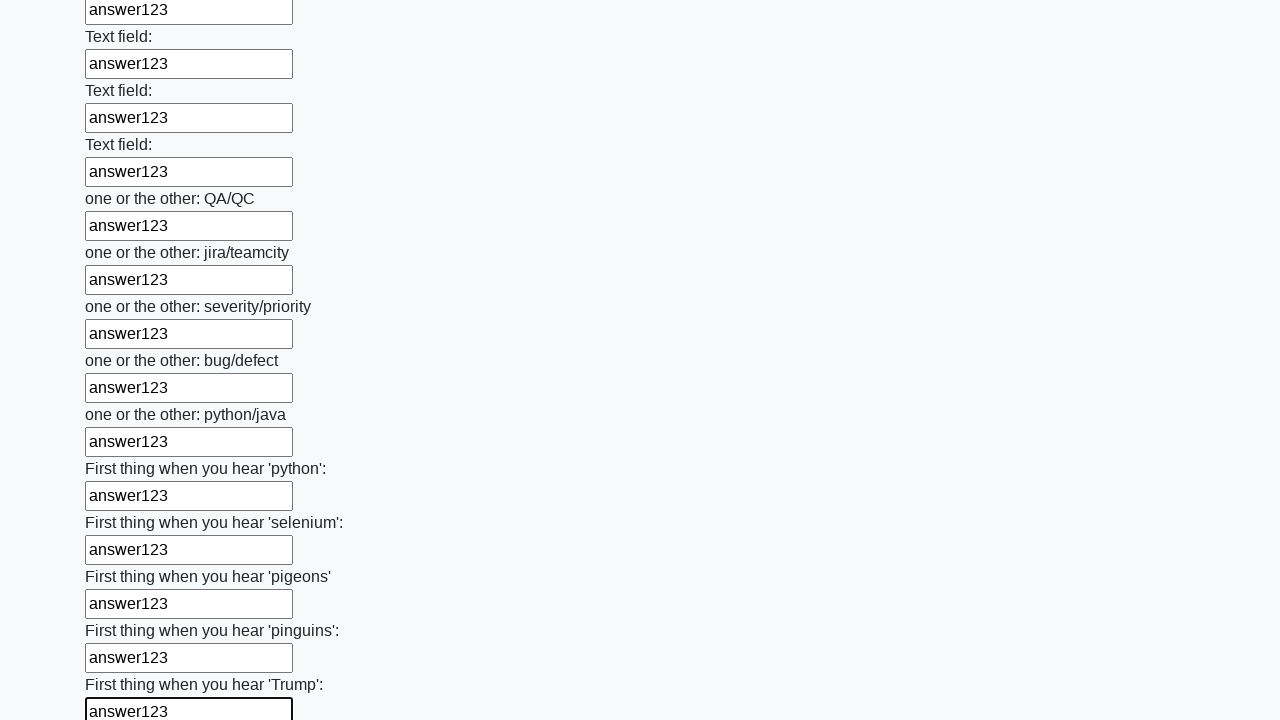

Filled an input field with 'answer123' on input >> nth=97
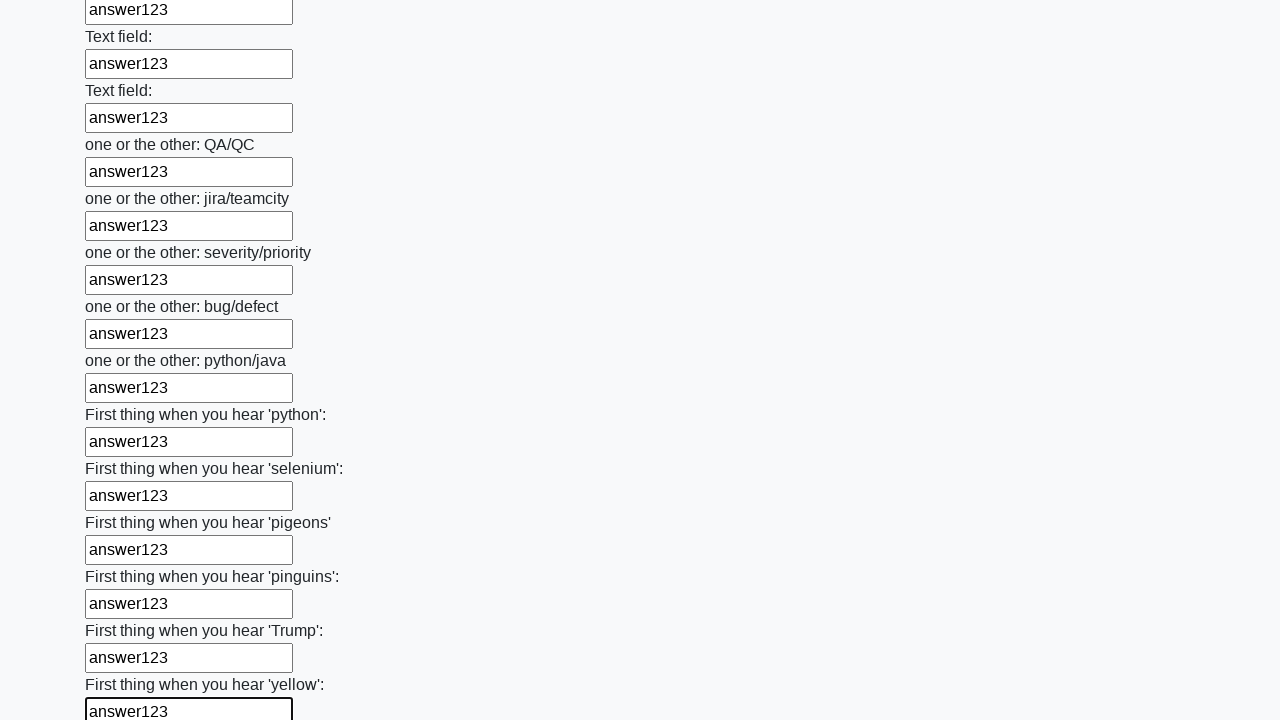

Filled an input field with 'answer123' on input >> nth=98
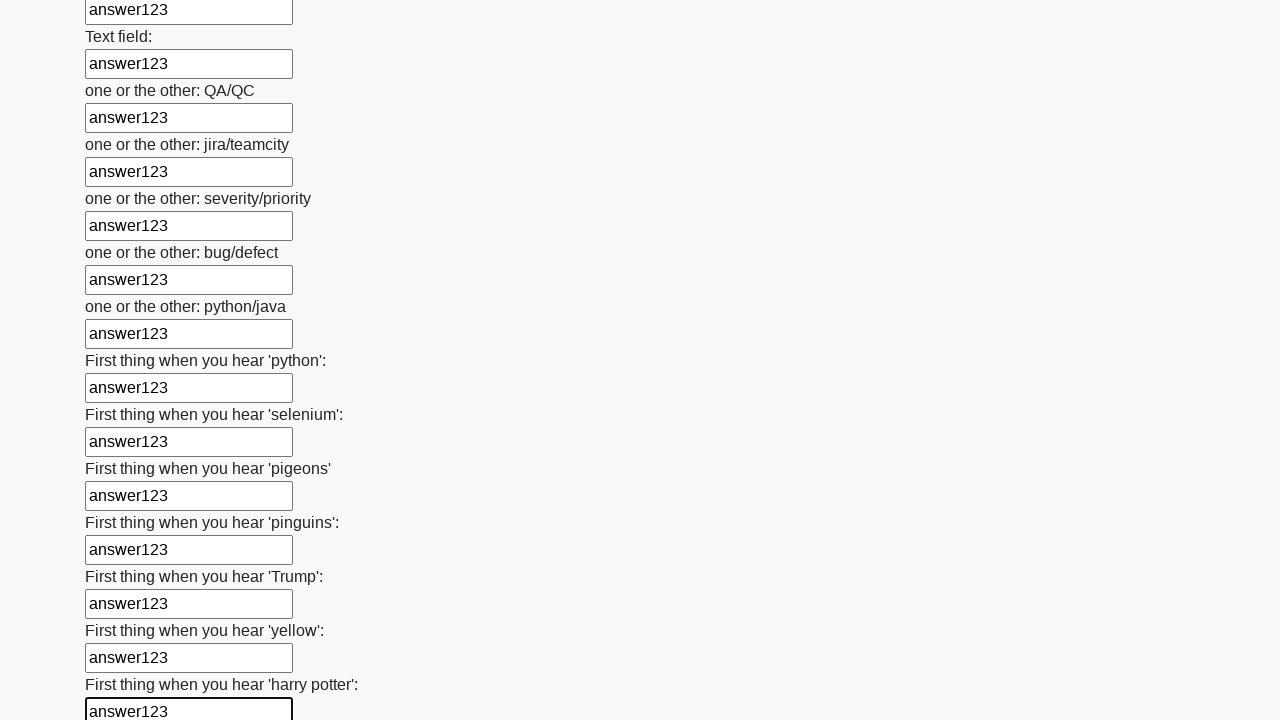

Filled an input field with 'answer123' on input >> nth=99
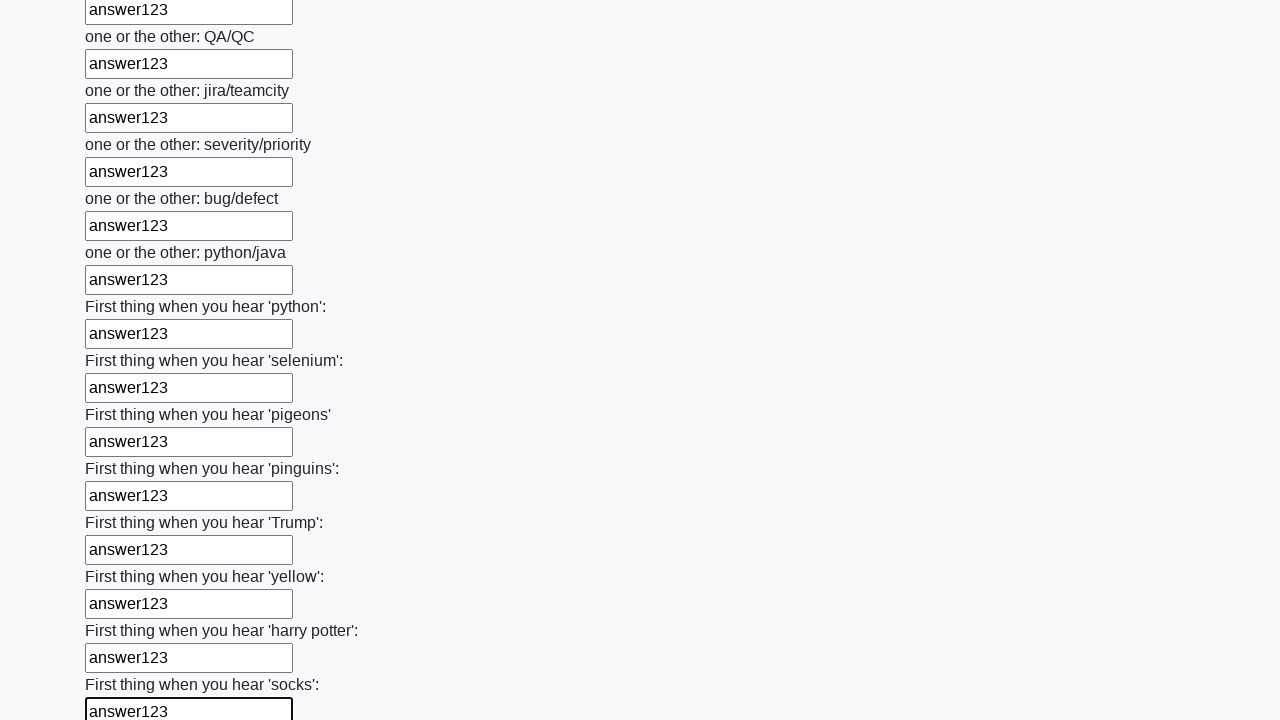

Clicked the submit button to submit the form at (123, 611) on button.btn
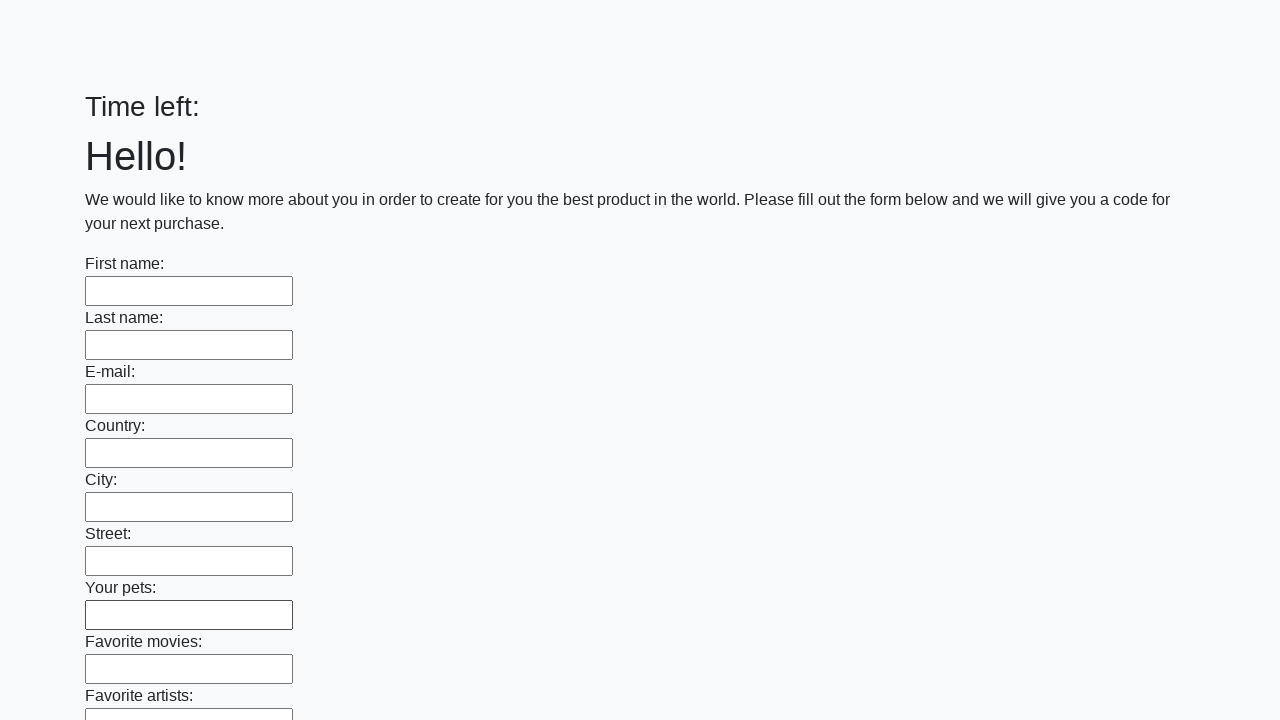

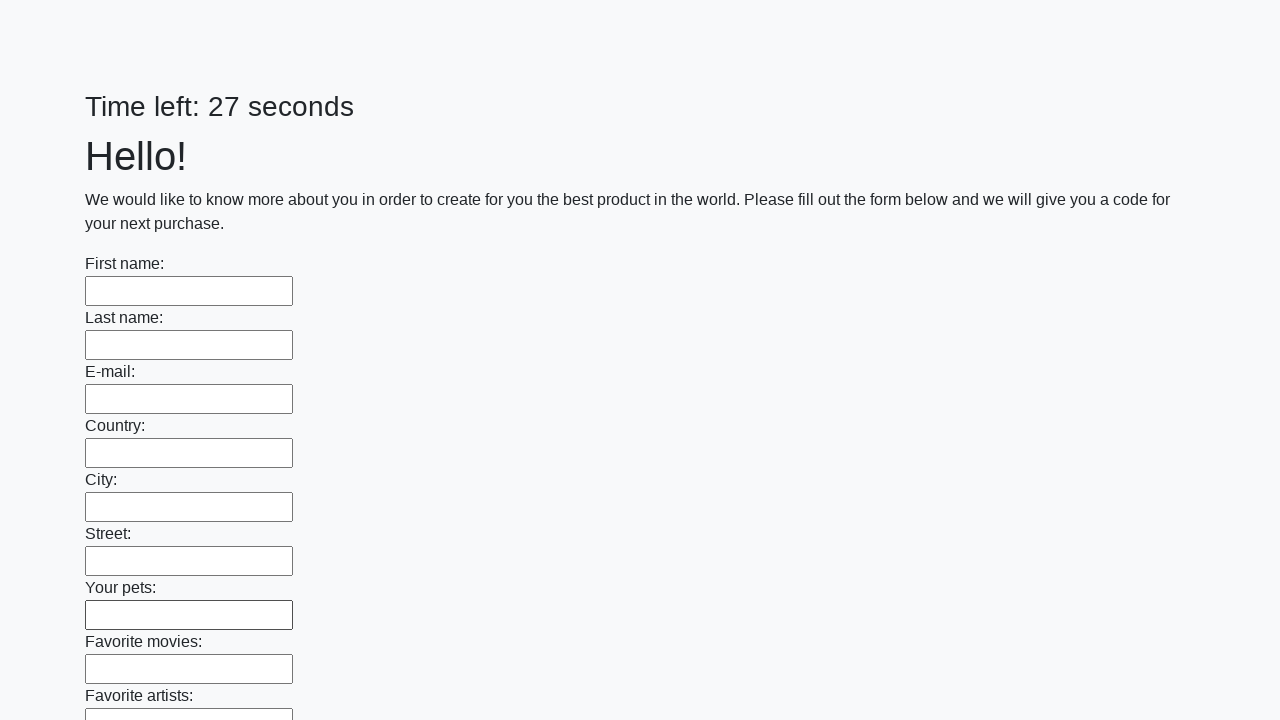